Tests filling a large form by entering "1" into all input fields and clicking the submit button

Starting URL: http://suninjuly.github.io/huge_form.html

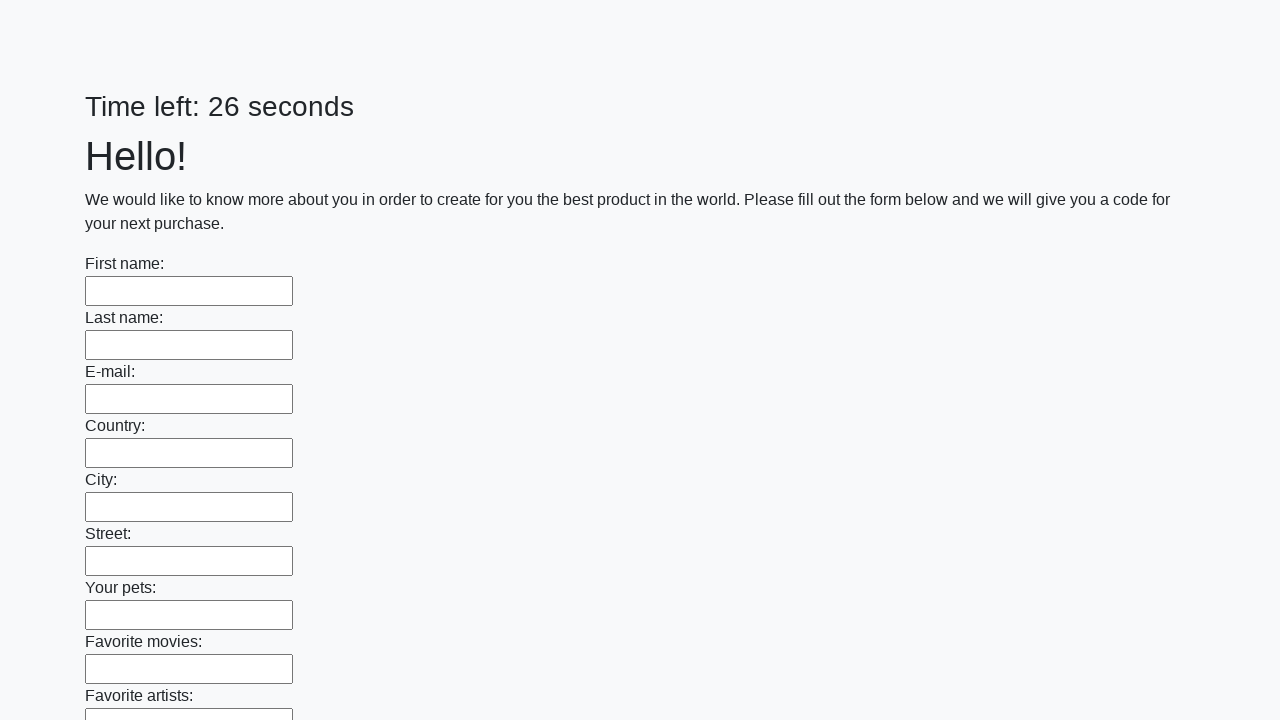

Navigated to huge form page
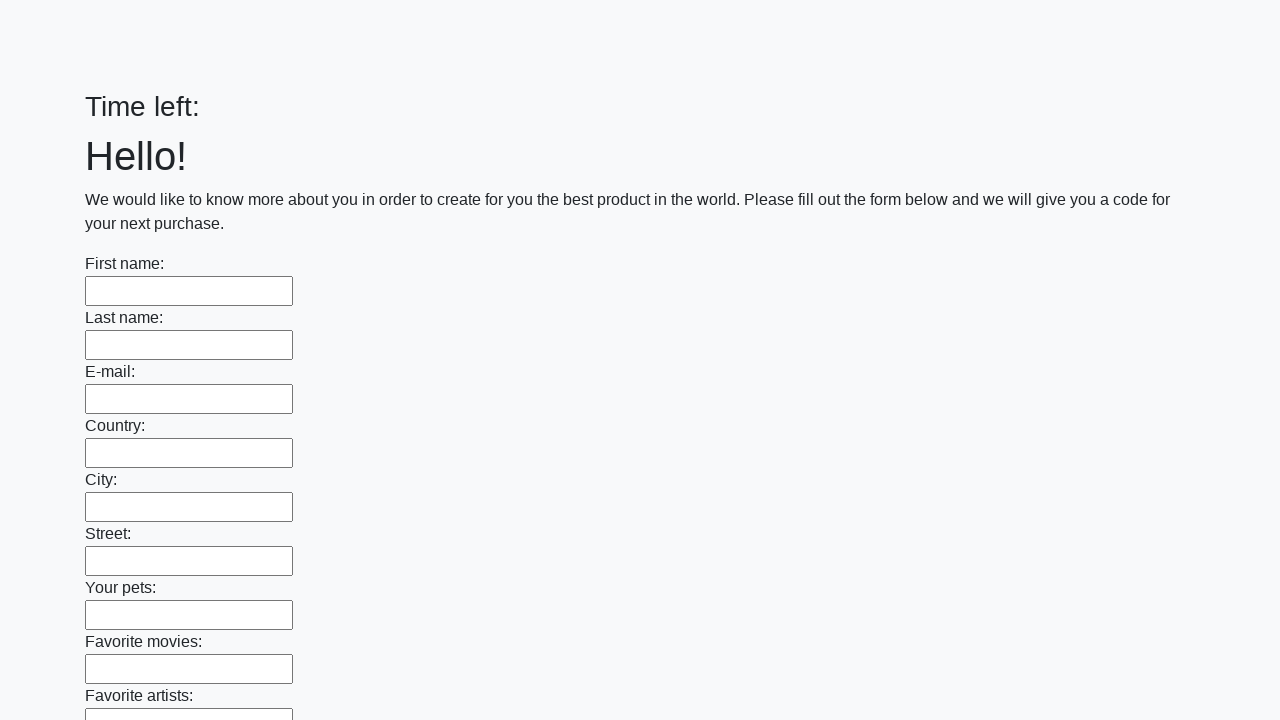

Filled input field with '1' on input >> nth=0
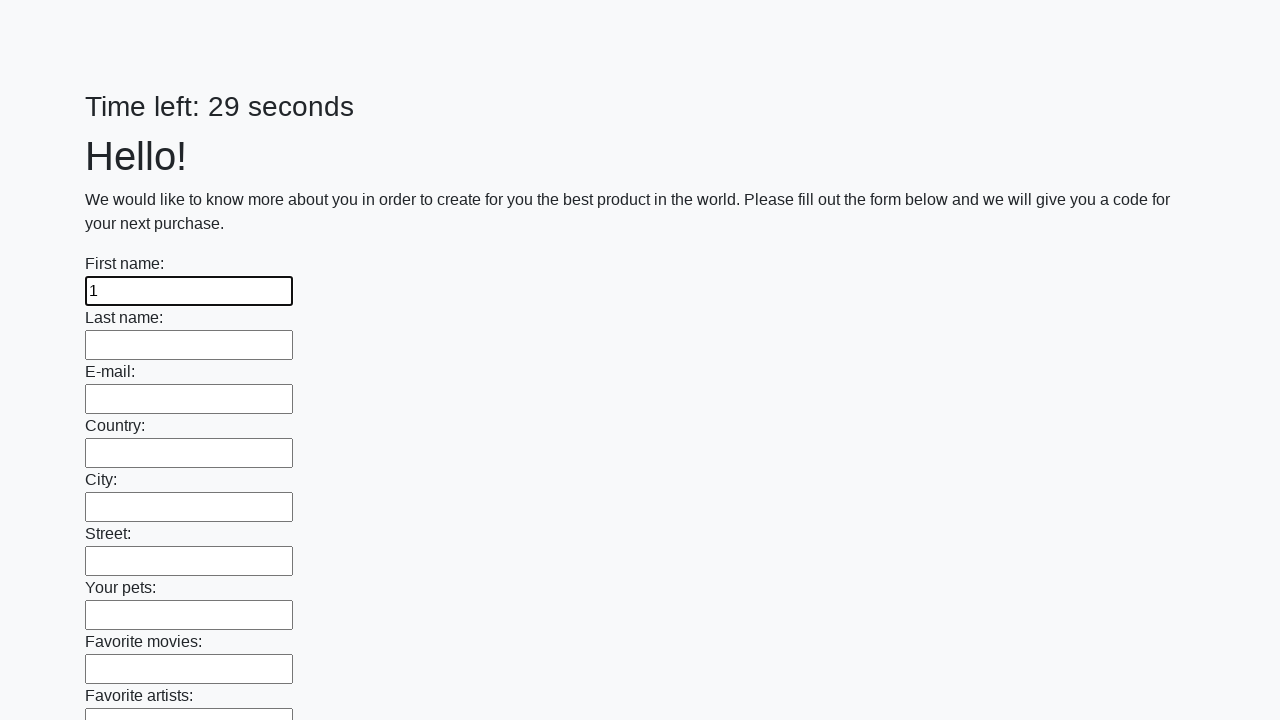

Filled input field with '1' on input >> nth=1
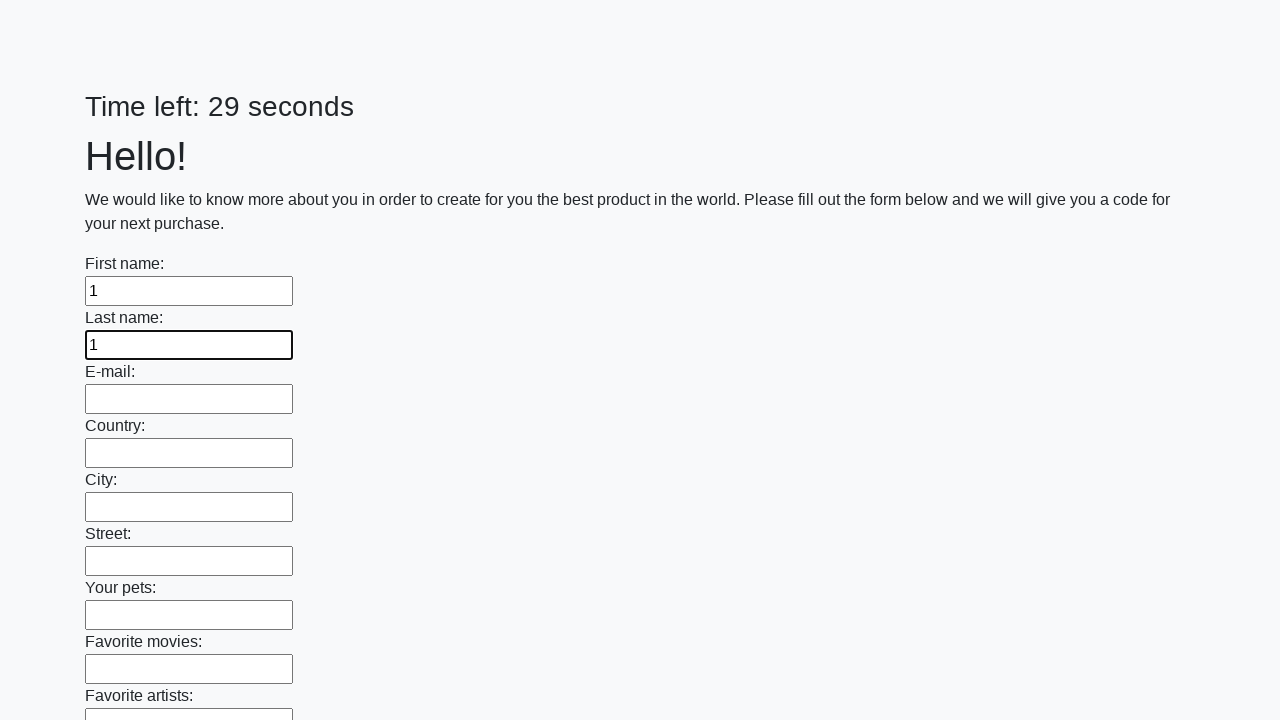

Filled input field with '1' on input >> nth=2
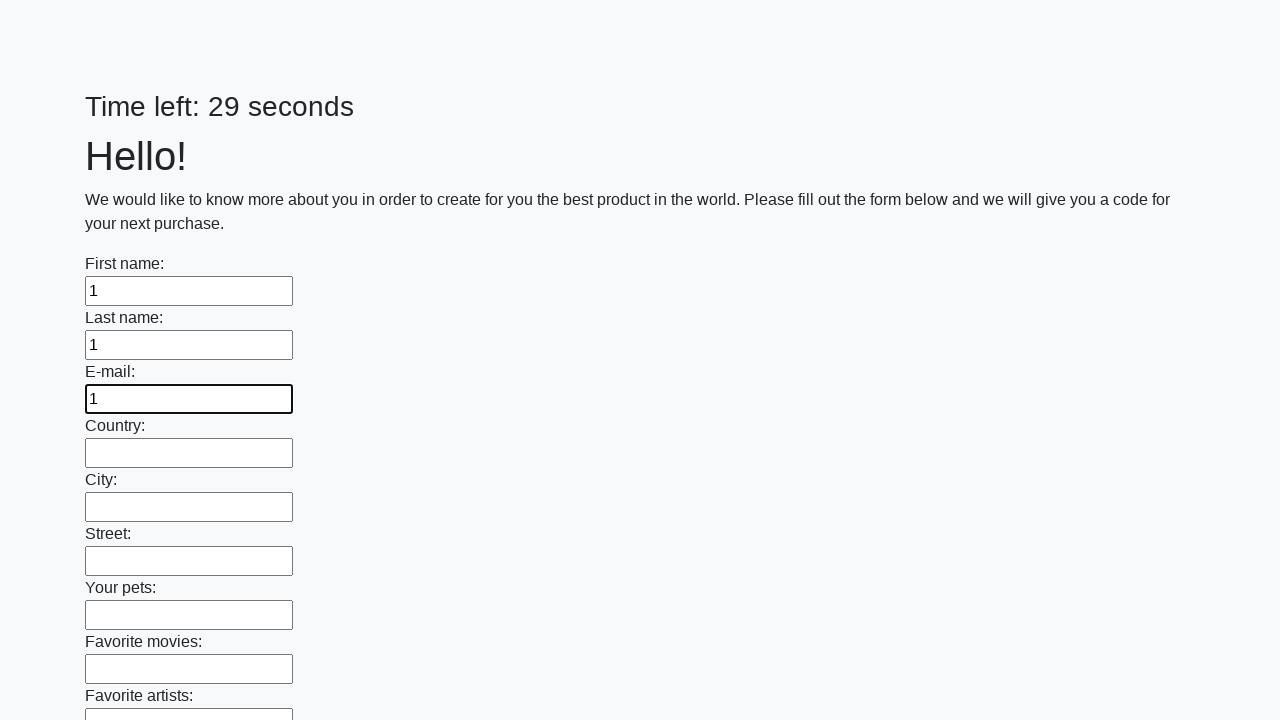

Filled input field with '1' on input >> nth=3
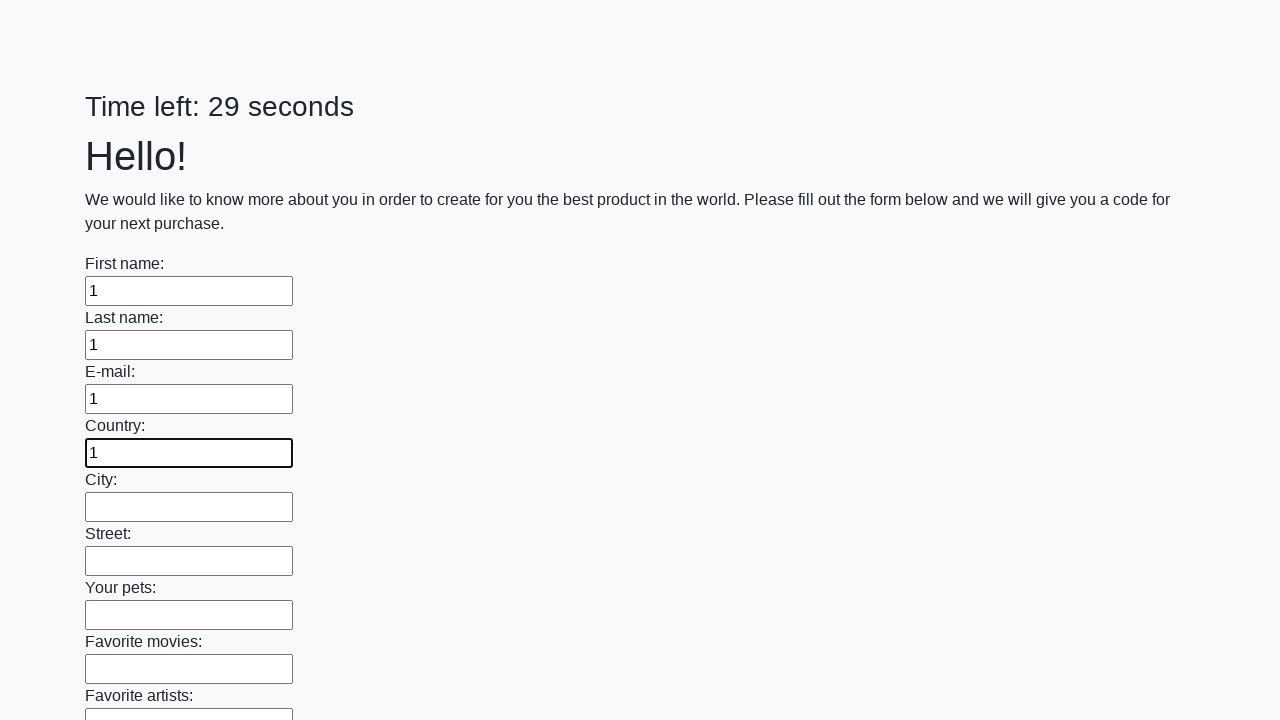

Filled input field with '1' on input >> nth=4
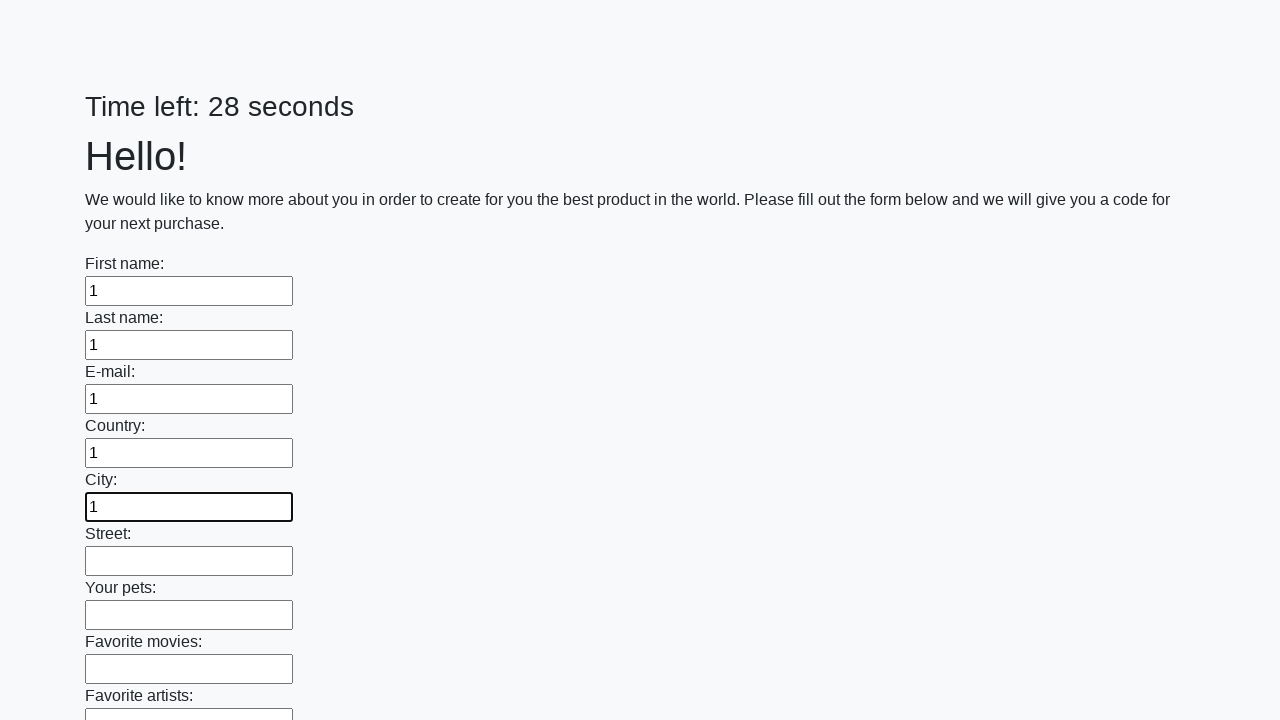

Filled input field with '1' on input >> nth=5
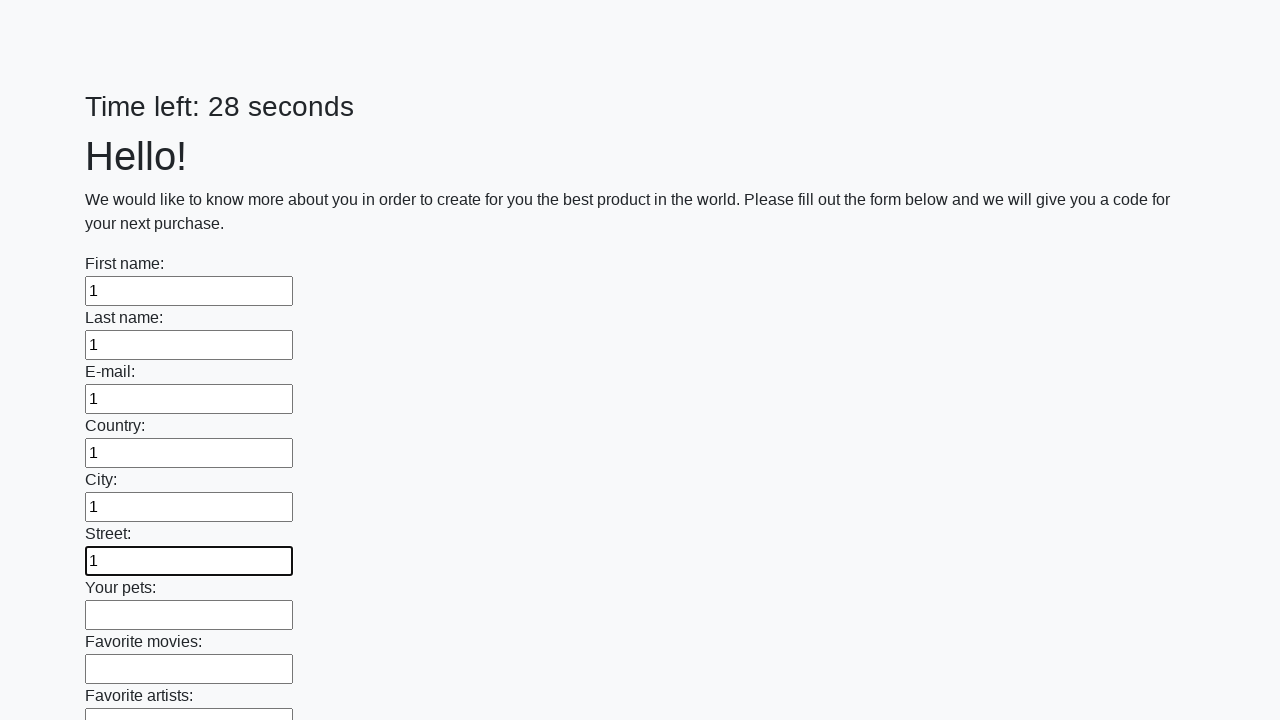

Filled input field with '1' on input >> nth=6
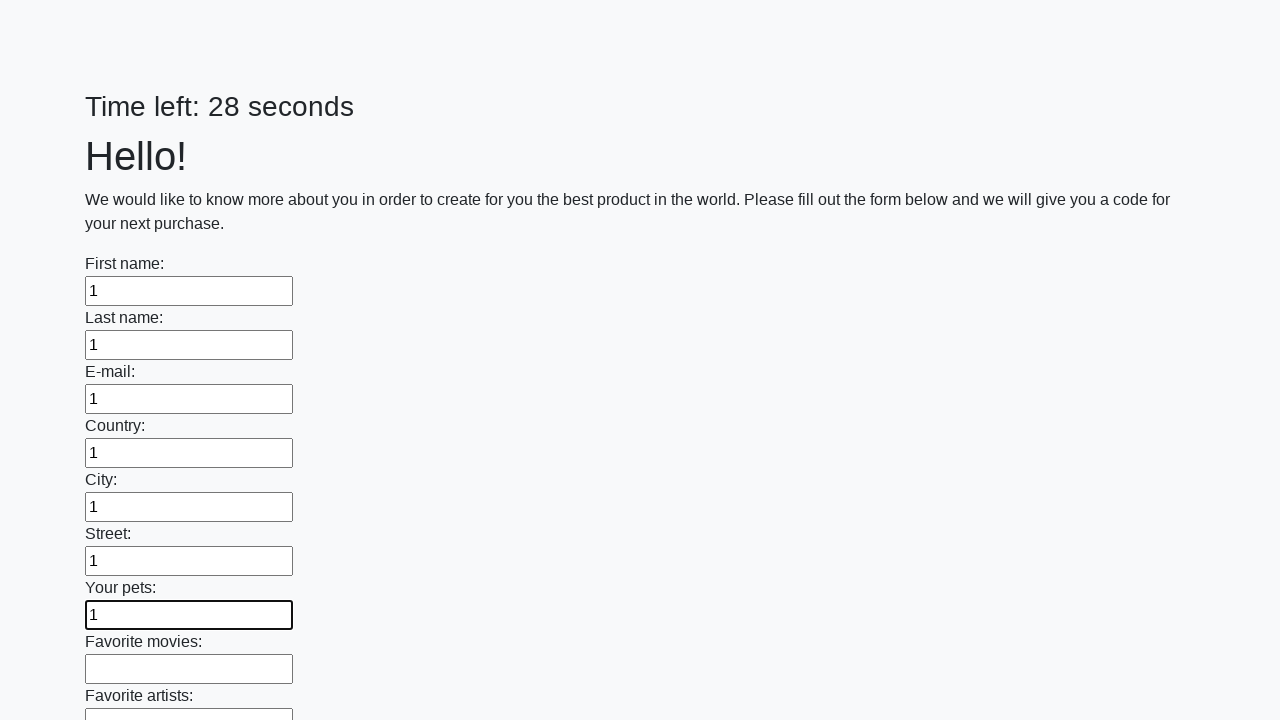

Filled input field with '1' on input >> nth=7
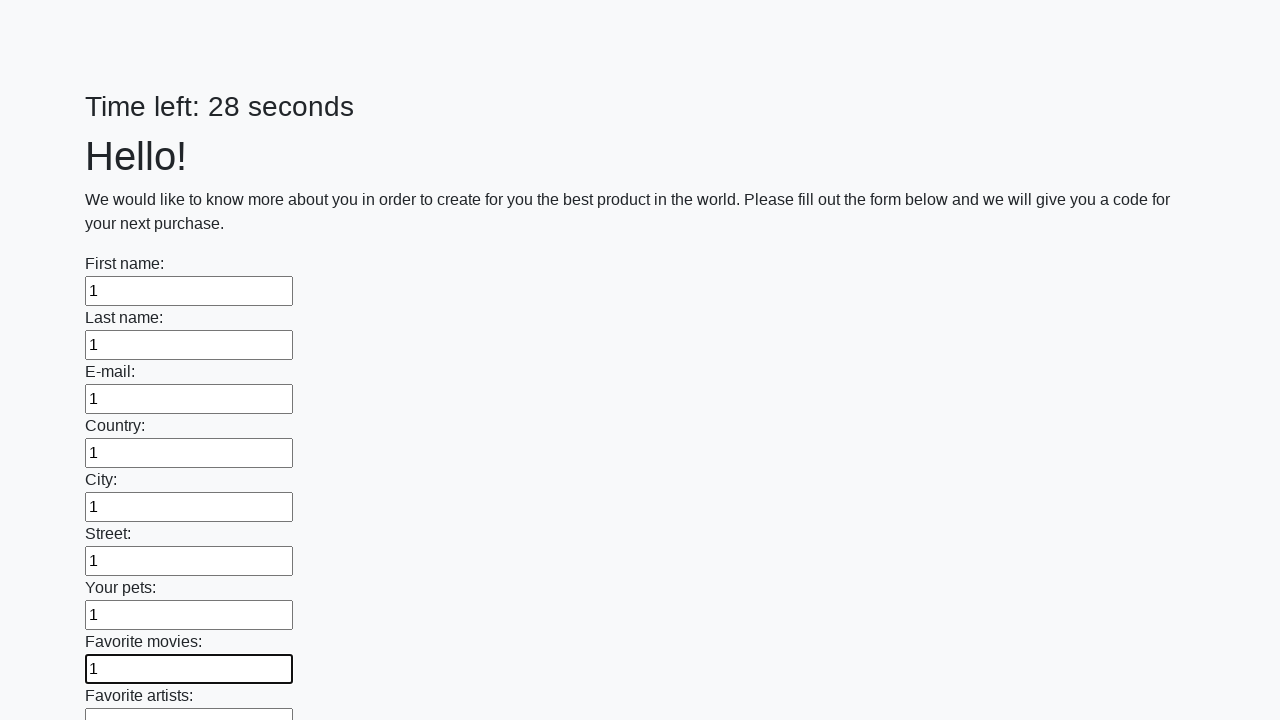

Filled input field with '1' on input >> nth=8
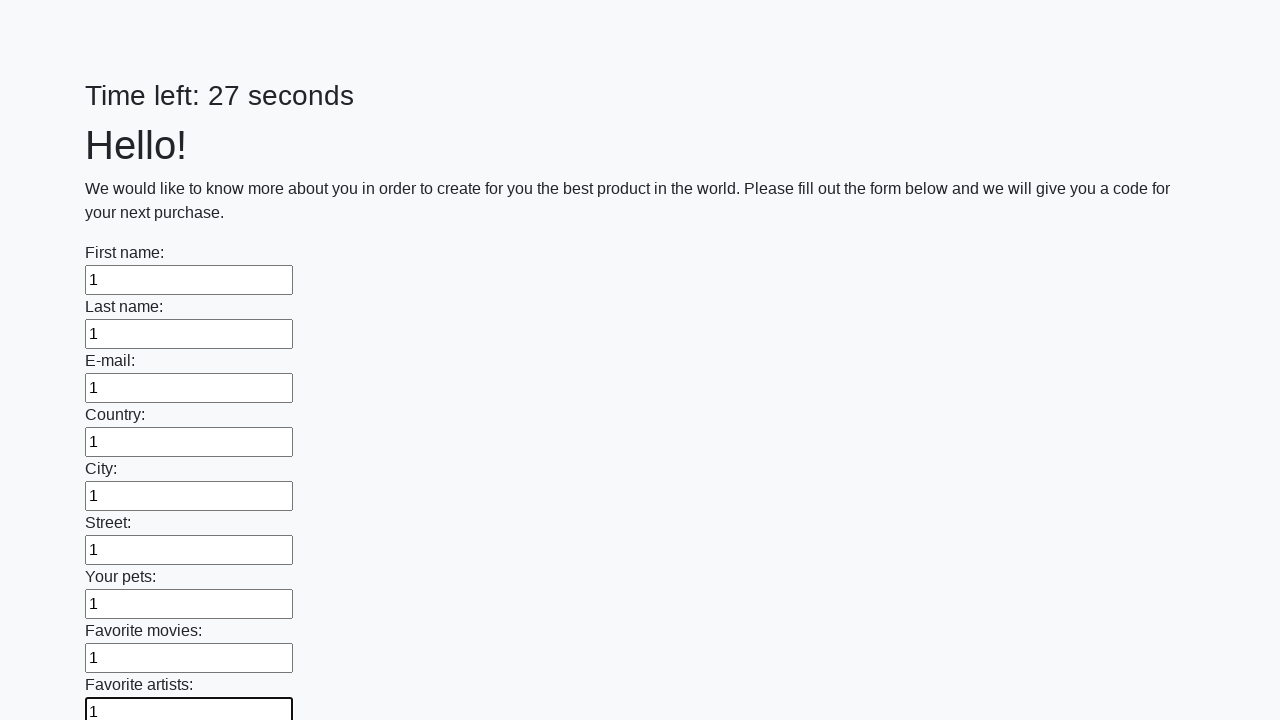

Filled input field with '1' on input >> nth=9
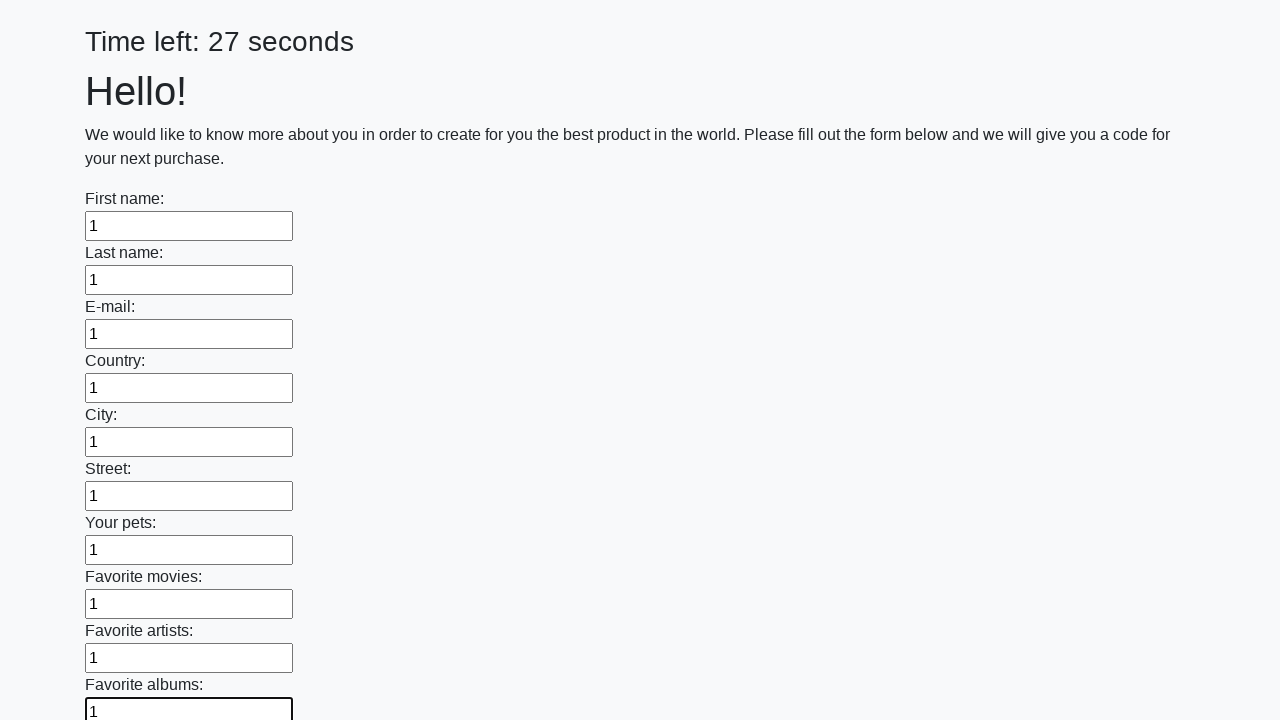

Filled input field with '1' on input >> nth=10
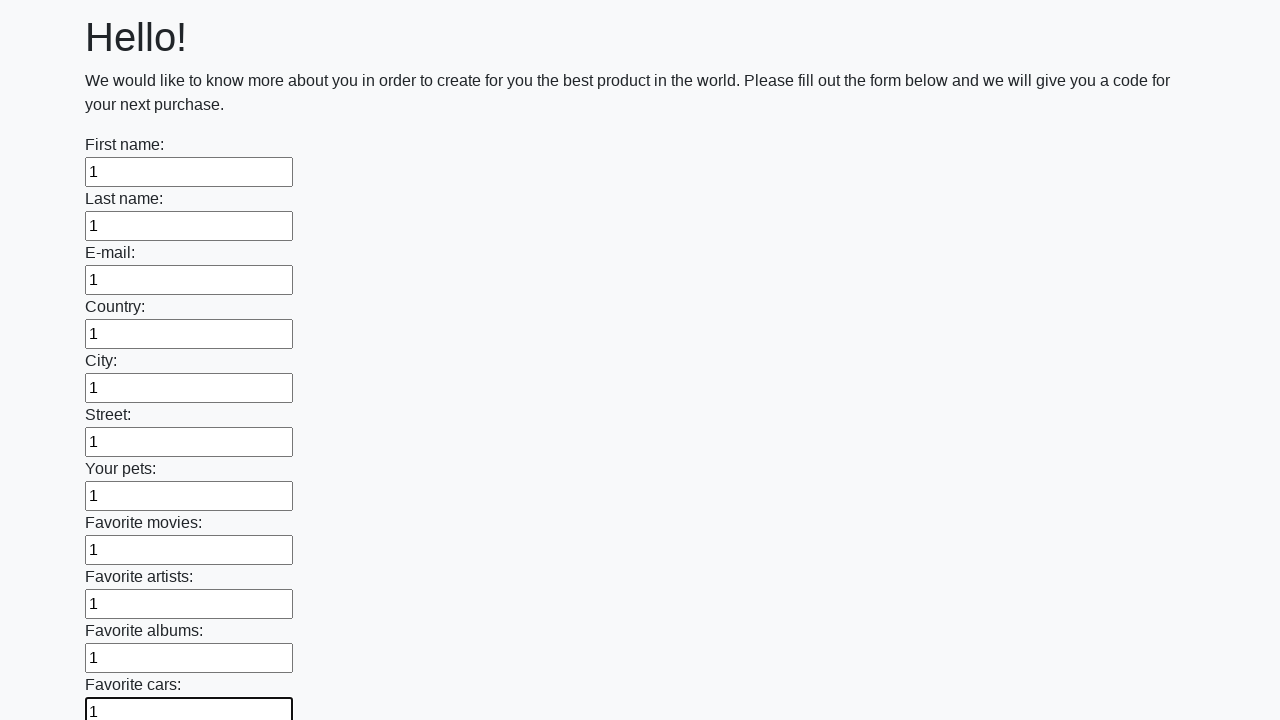

Filled input field with '1' on input >> nth=11
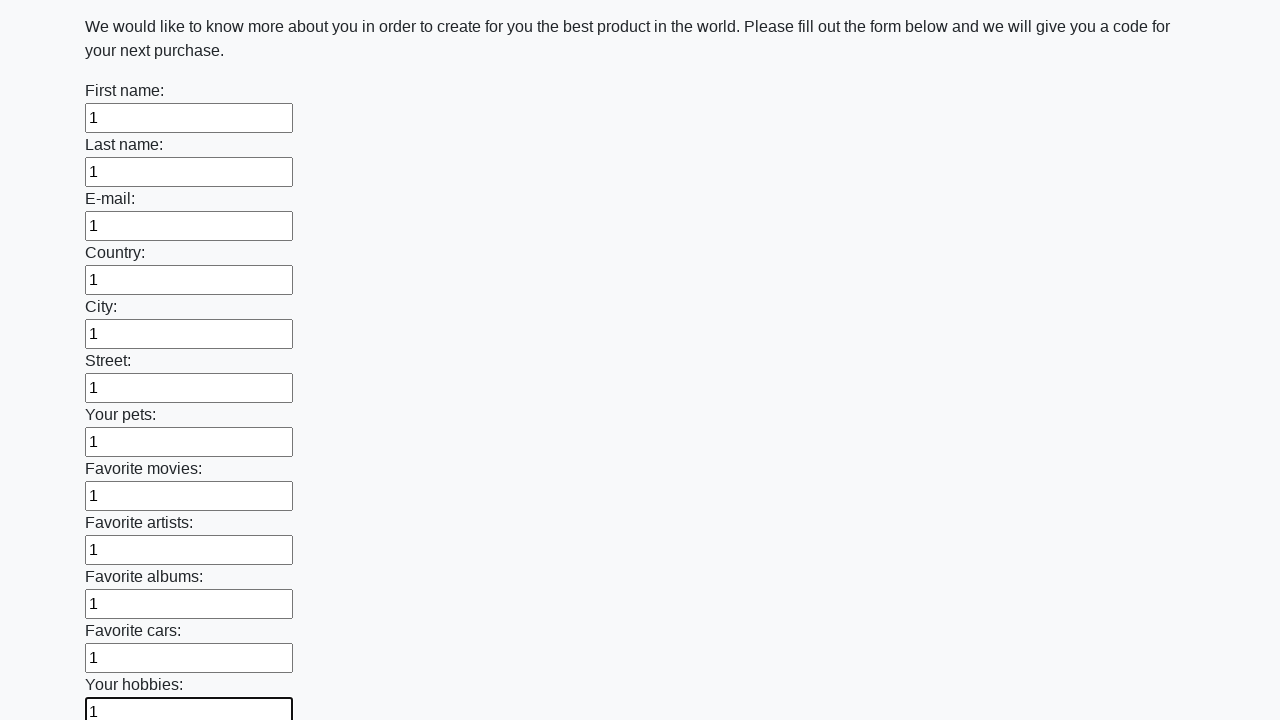

Filled input field with '1' on input >> nth=12
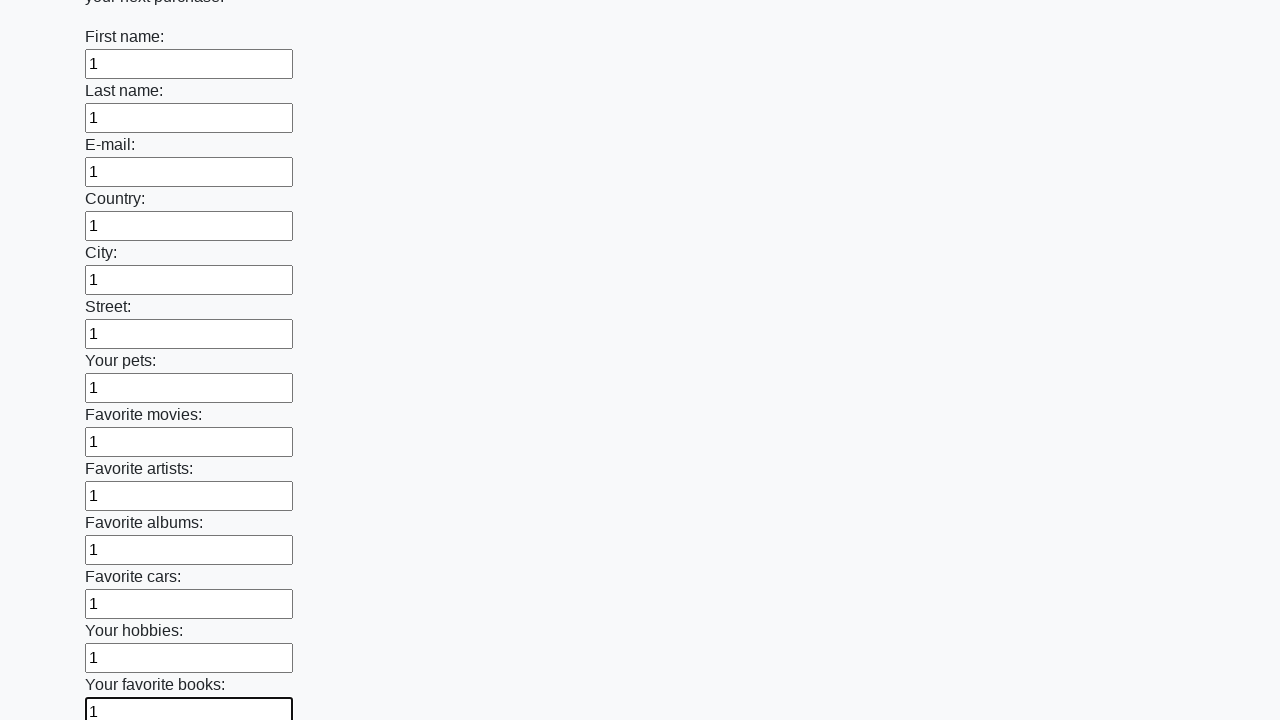

Filled input field with '1' on input >> nth=13
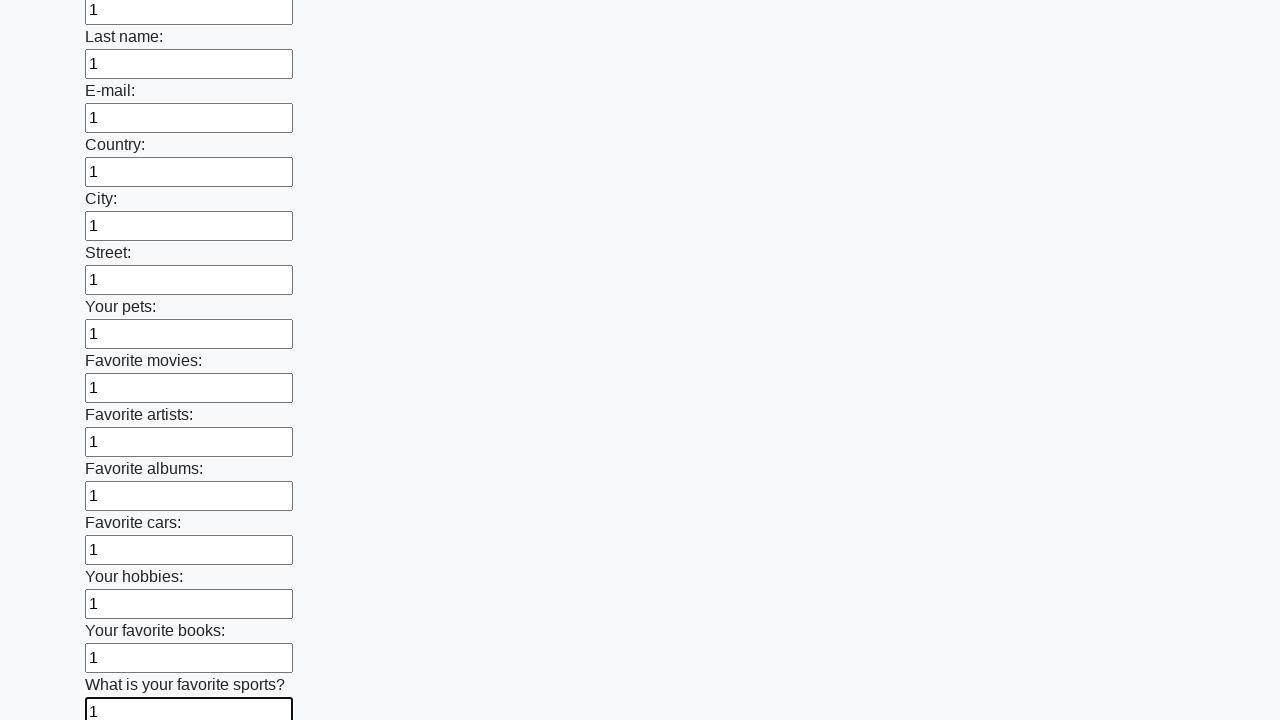

Filled input field with '1' on input >> nth=14
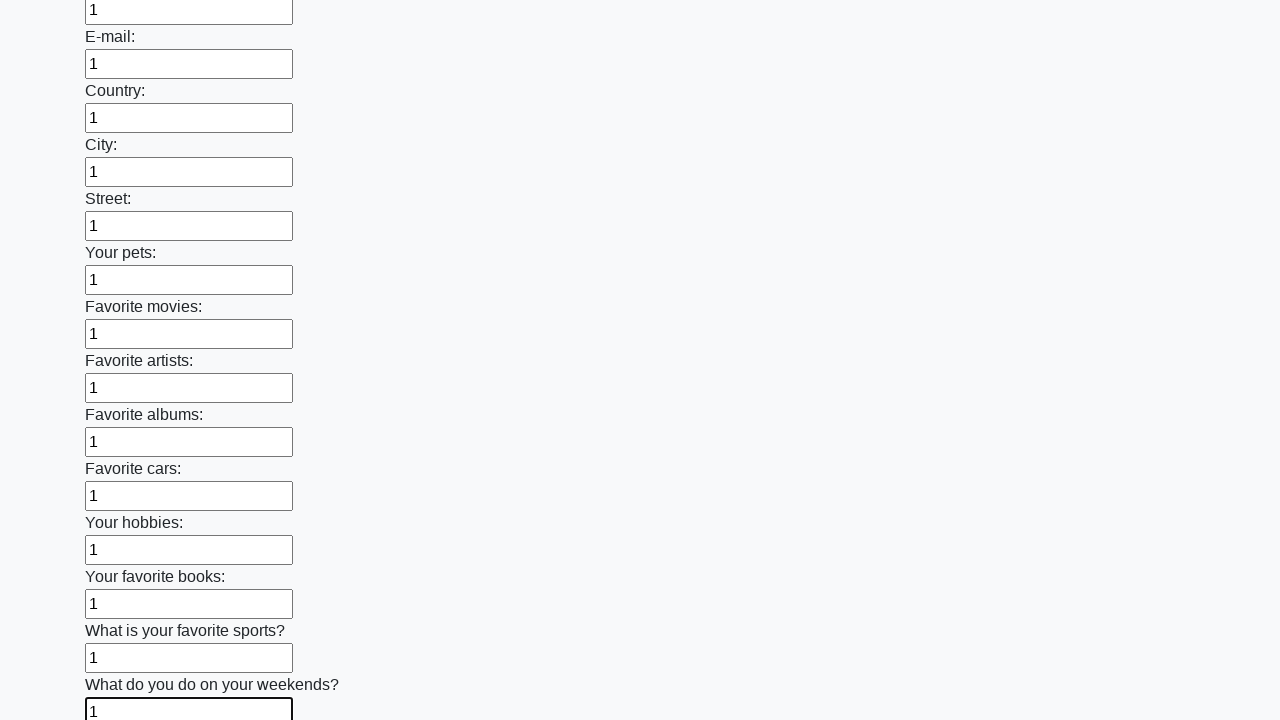

Filled input field with '1' on input >> nth=15
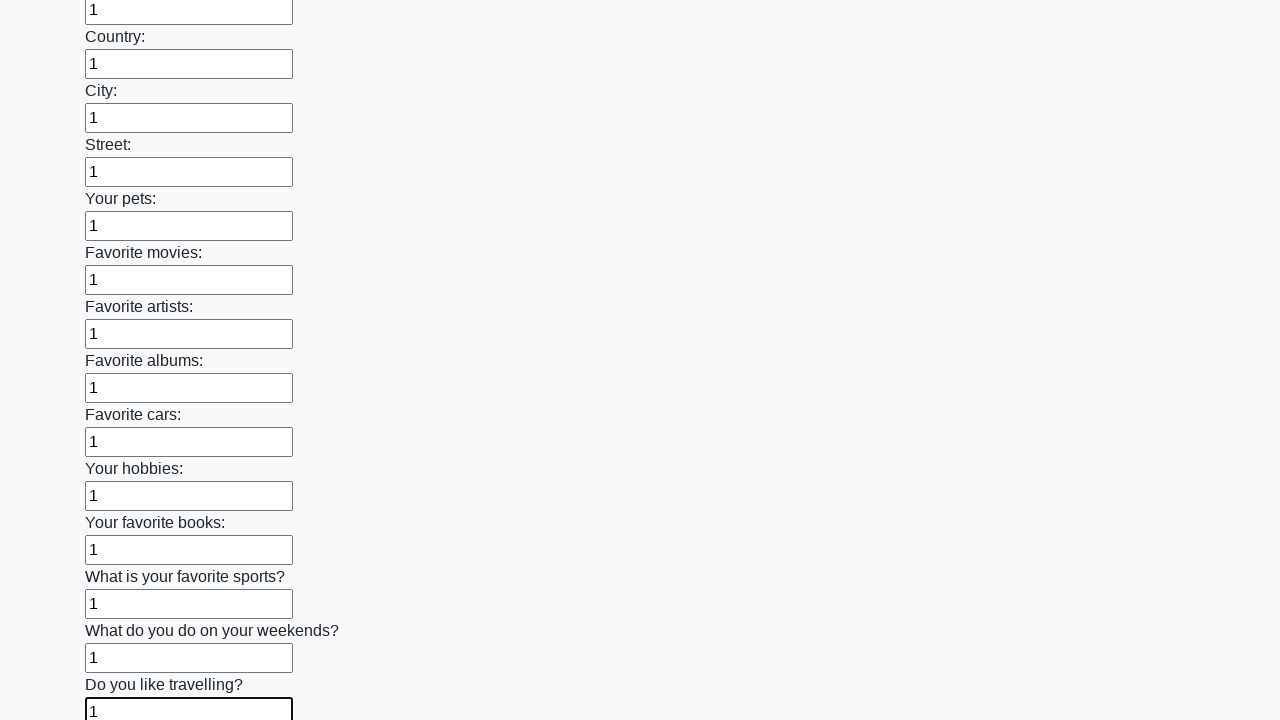

Filled input field with '1' on input >> nth=16
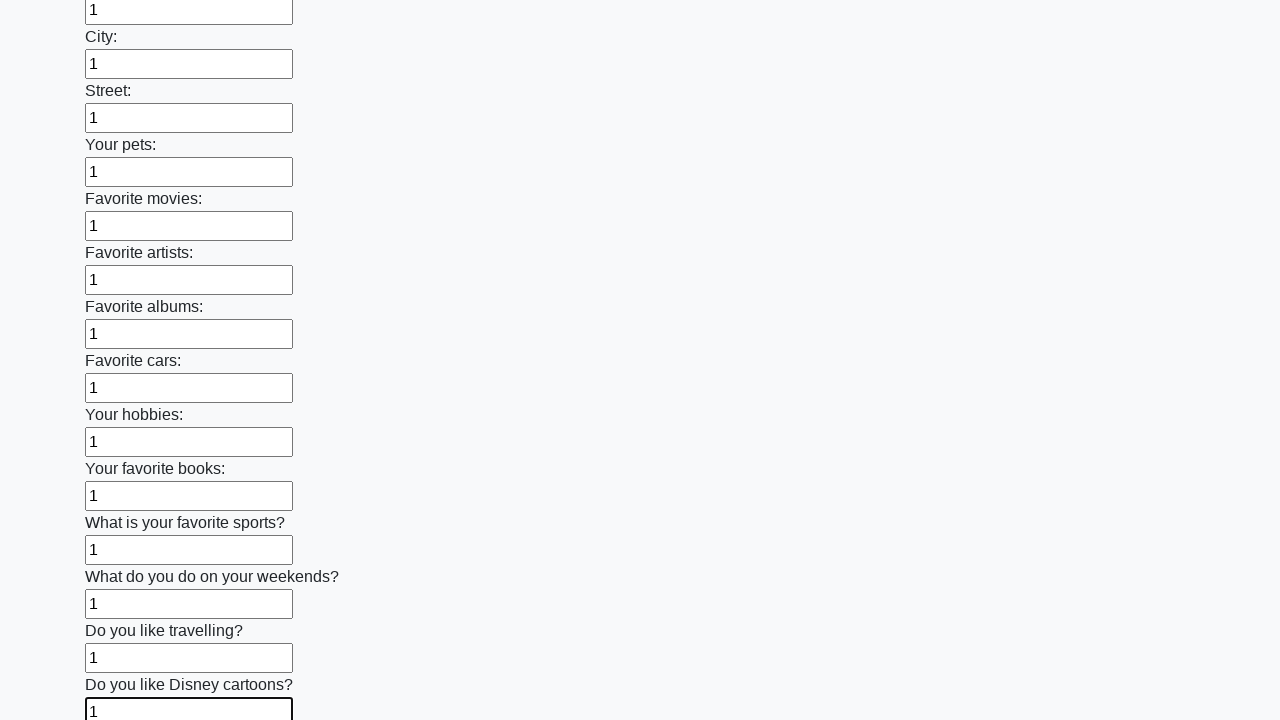

Filled input field with '1' on input >> nth=17
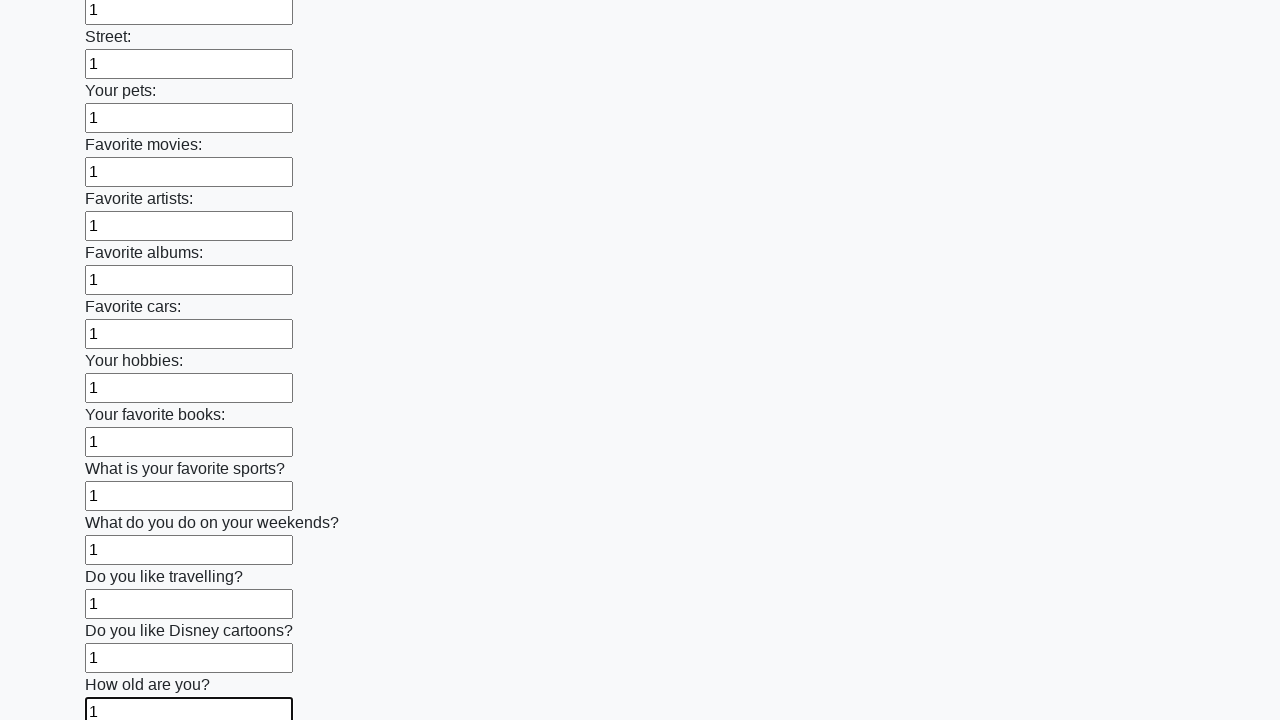

Filled input field with '1' on input >> nth=18
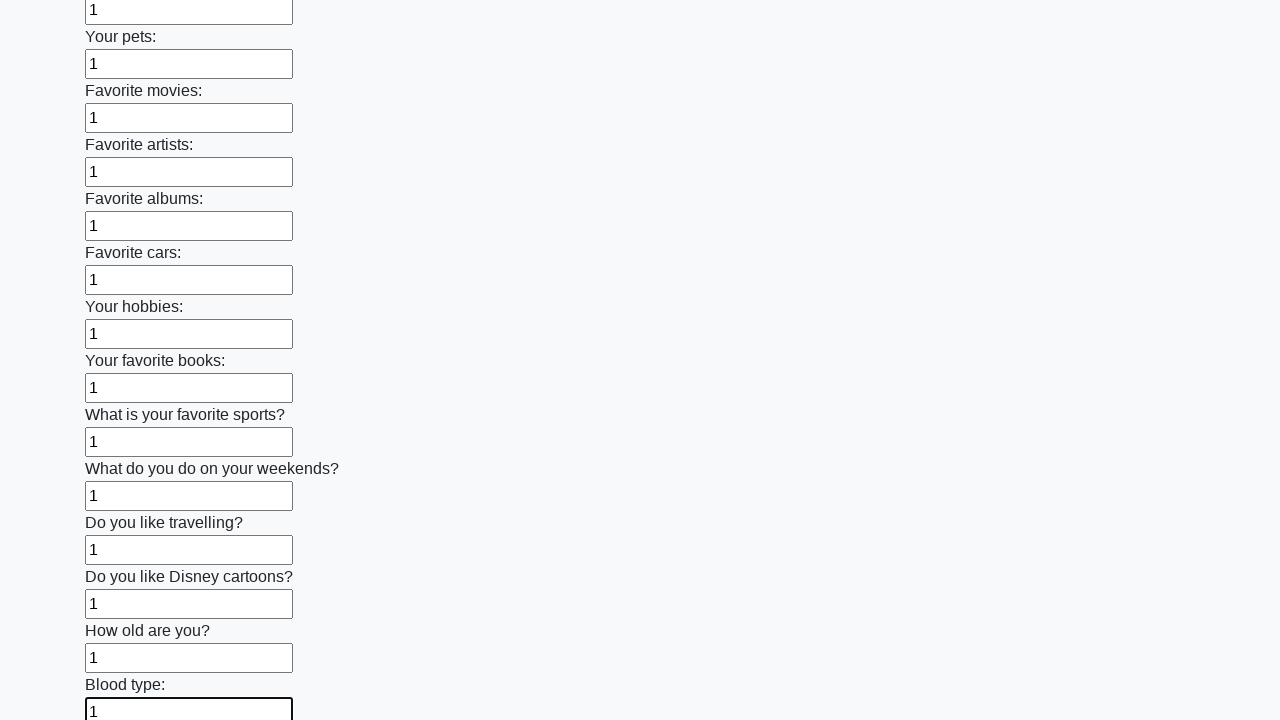

Filled input field with '1' on input >> nth=19
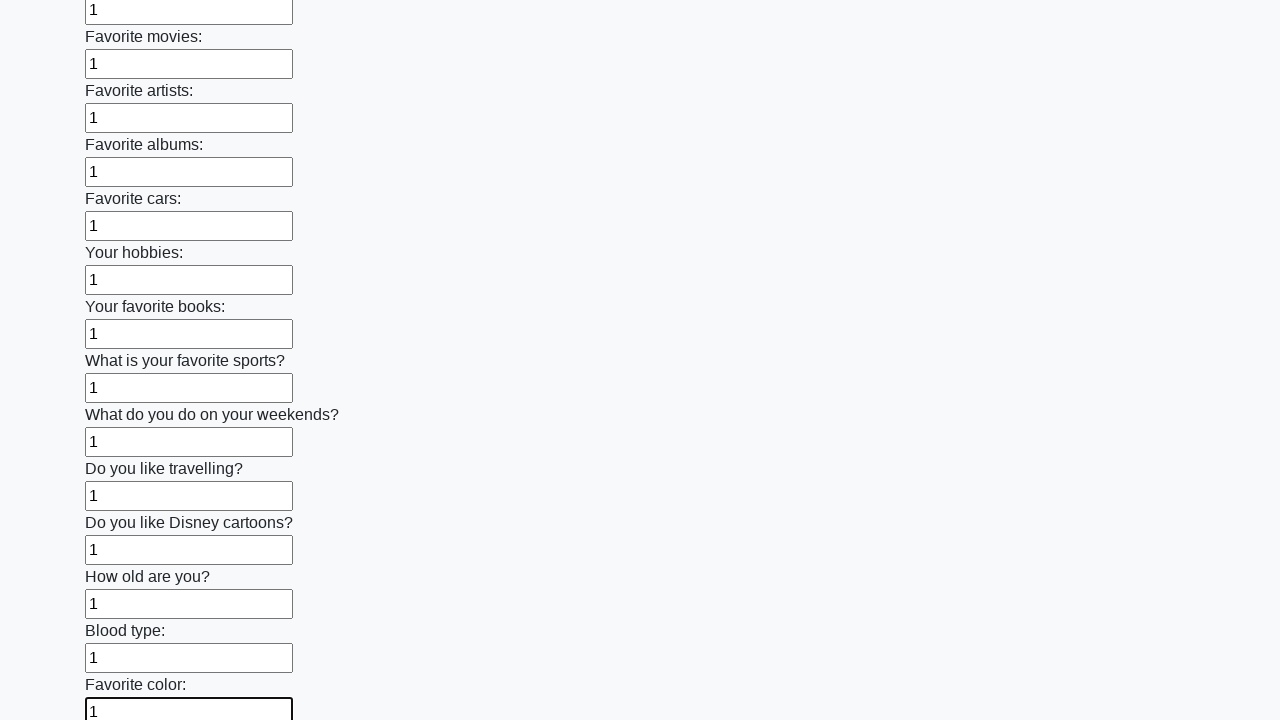

Filled input field with '1' on input >> nth=20
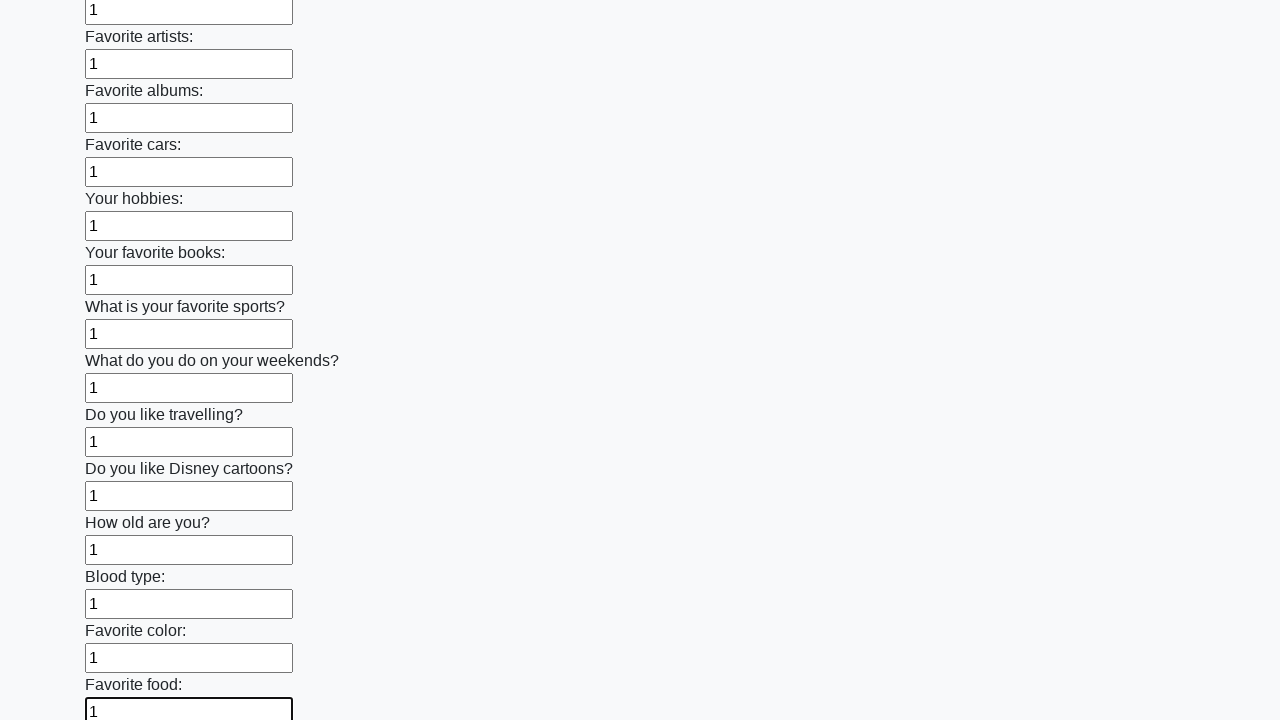

Filled input field with '1' on input >> nth=21
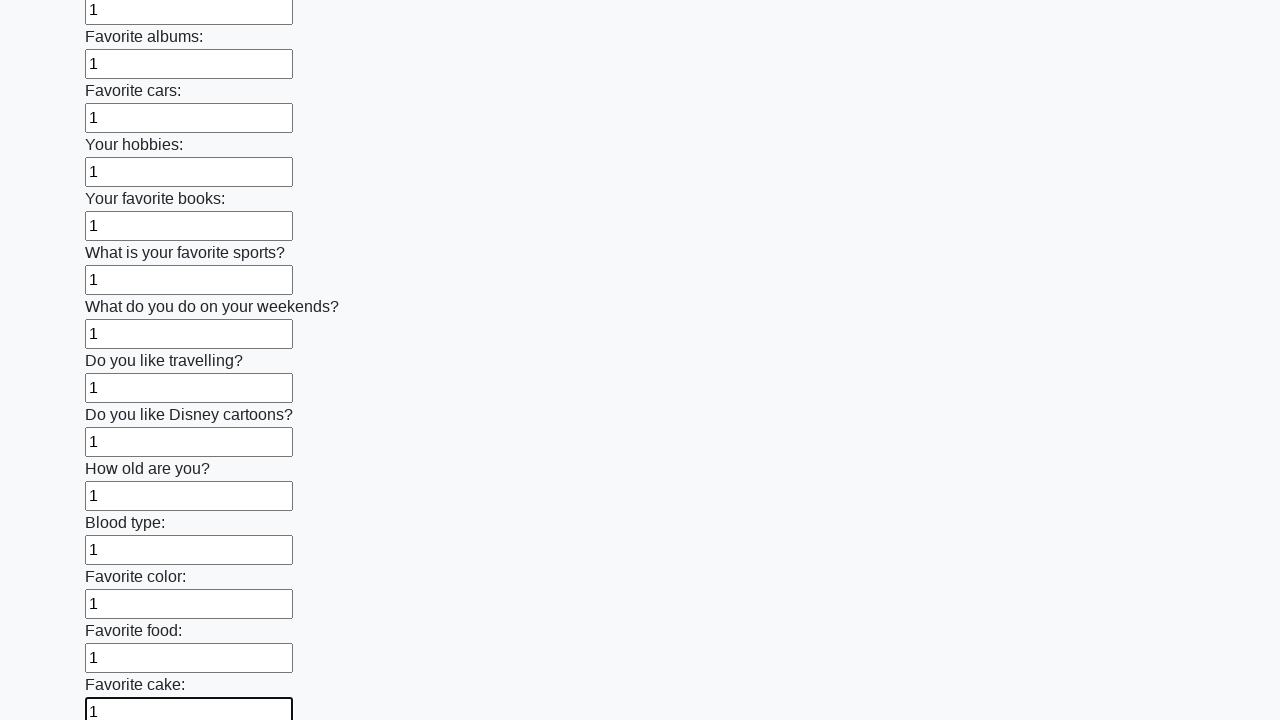

Filled input field with '1' on input >> nth=22
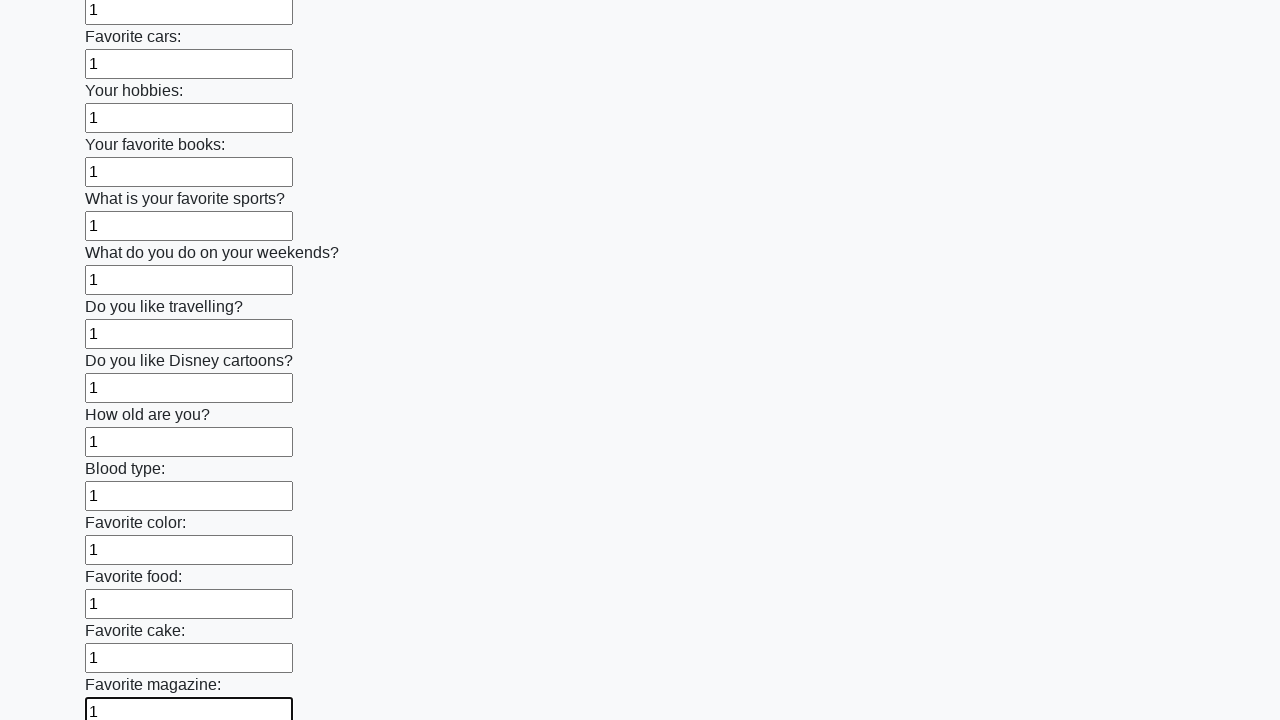

Filled input field with '1' on input >> nth=23
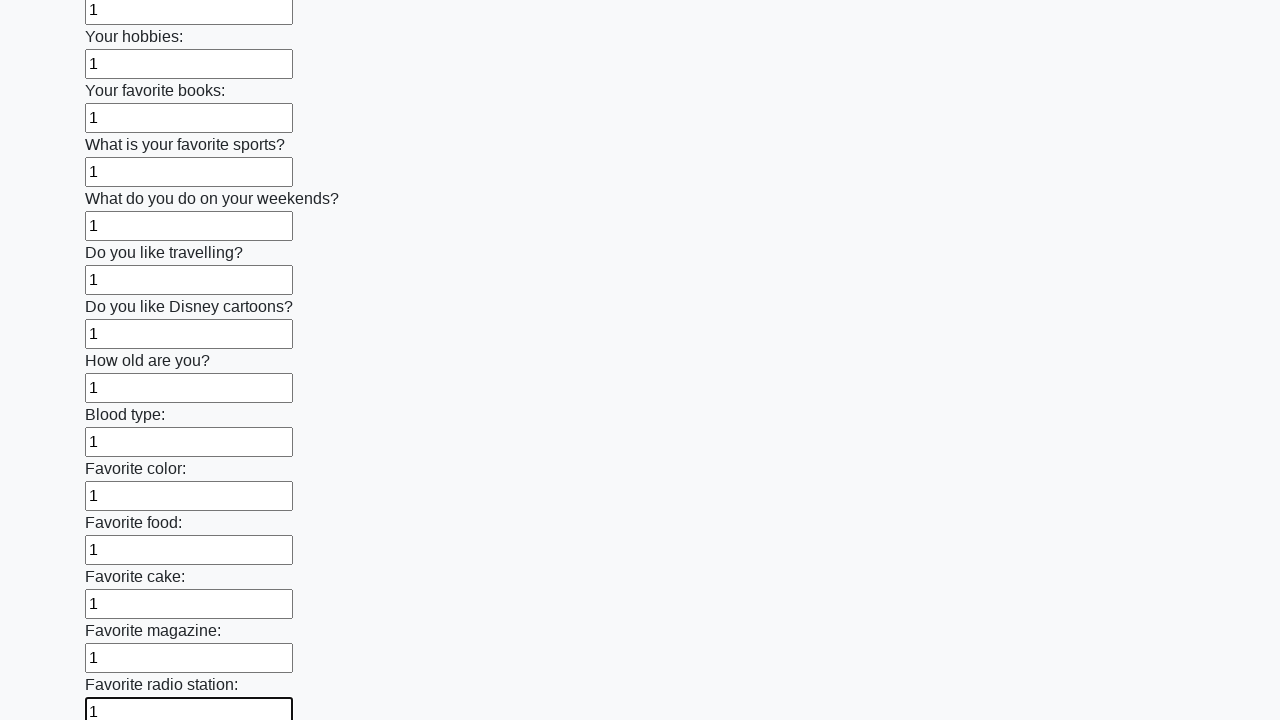

Filled input field with '1' on input >> nth=24
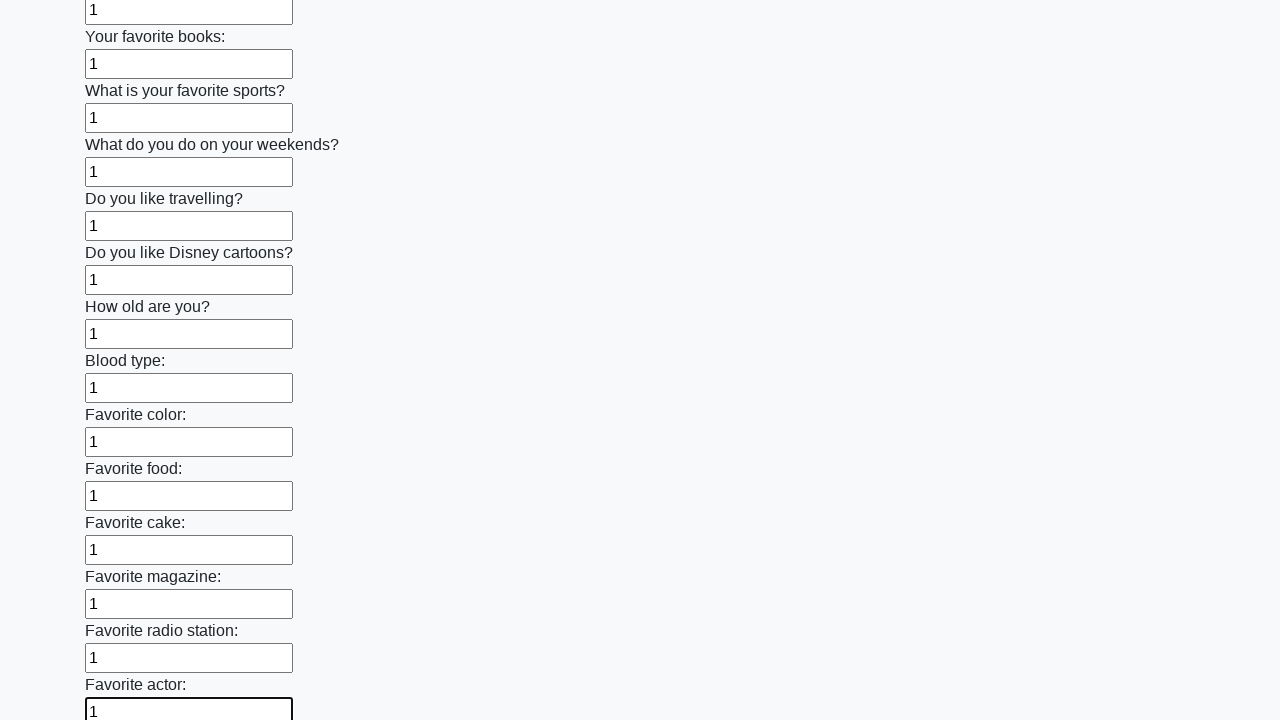

Filled input field with '1' on input >> nth=25
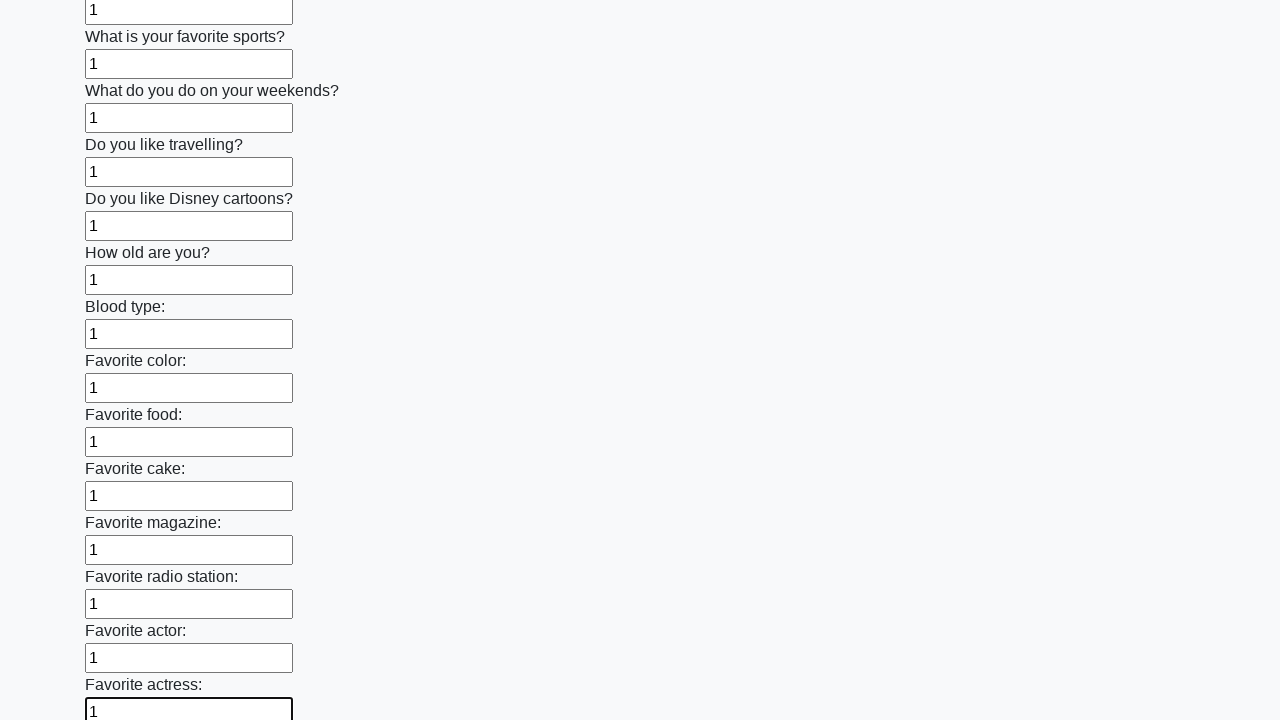

Filled input field with '1' on input >> nth=26
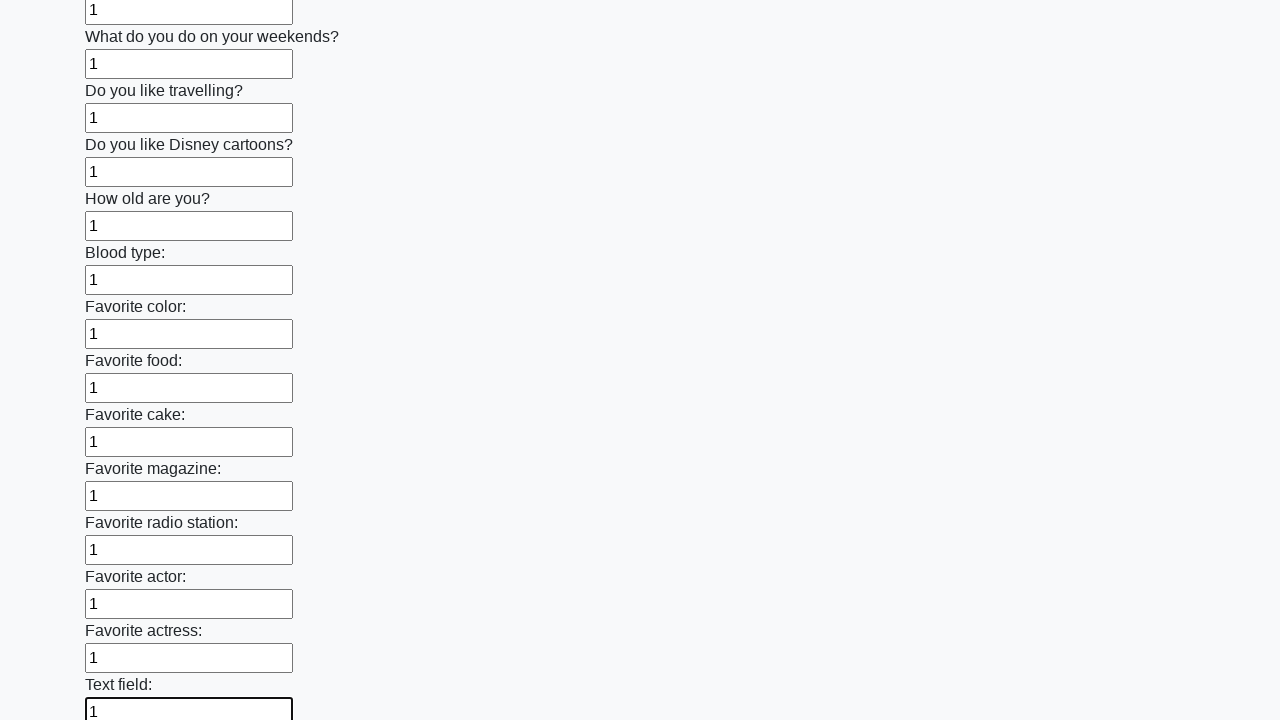

Filled input field with '1' on input >> nth=27
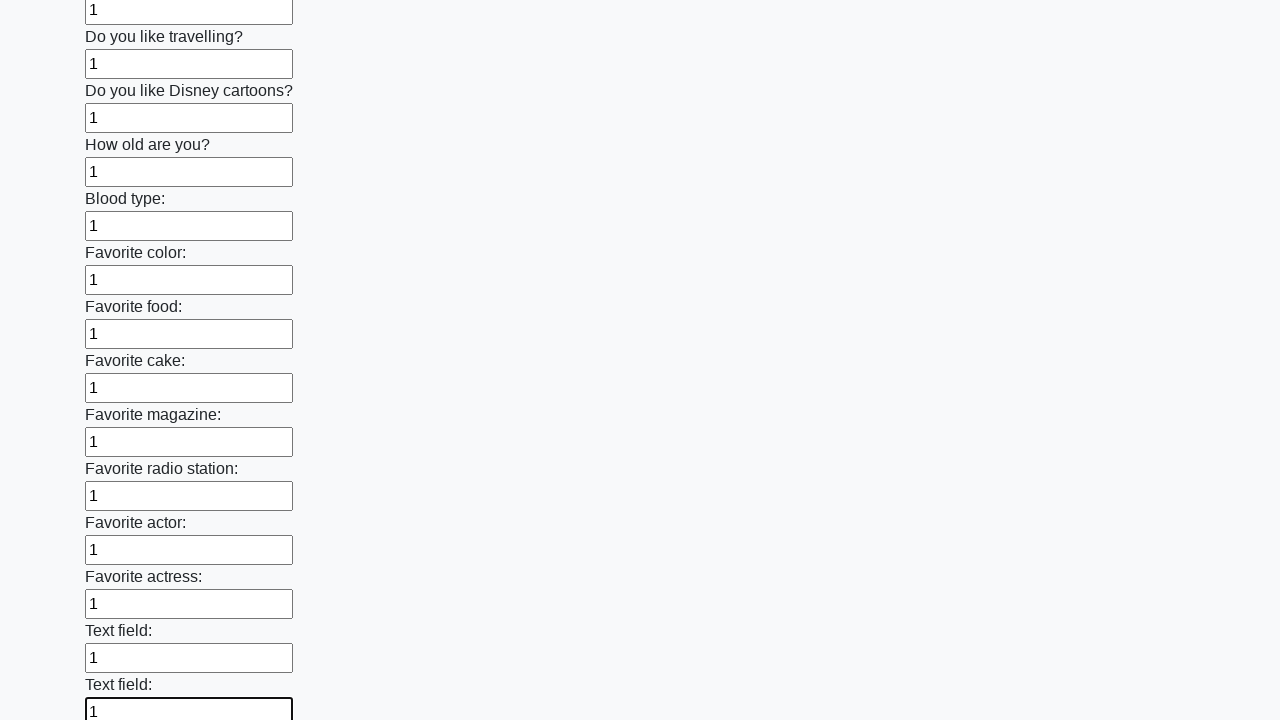

Filled input field with '1' on input >> nth=28
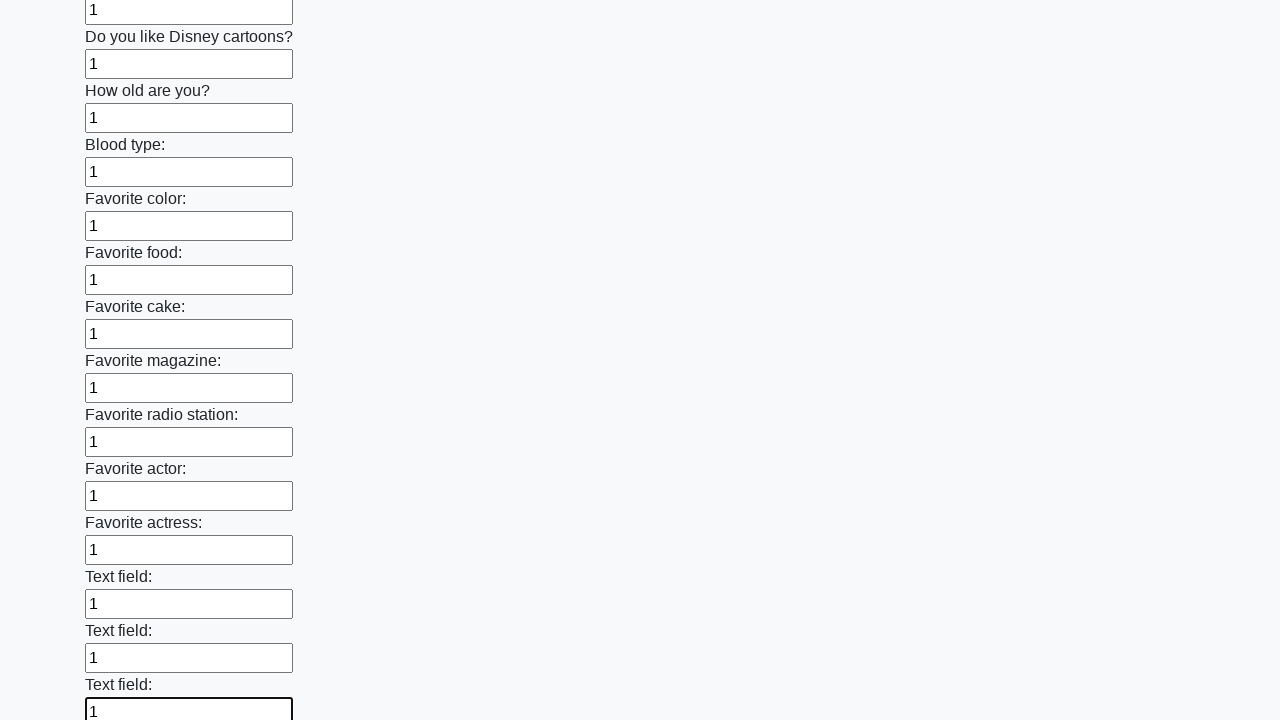

Filled input field with '1' on input >> nth=29
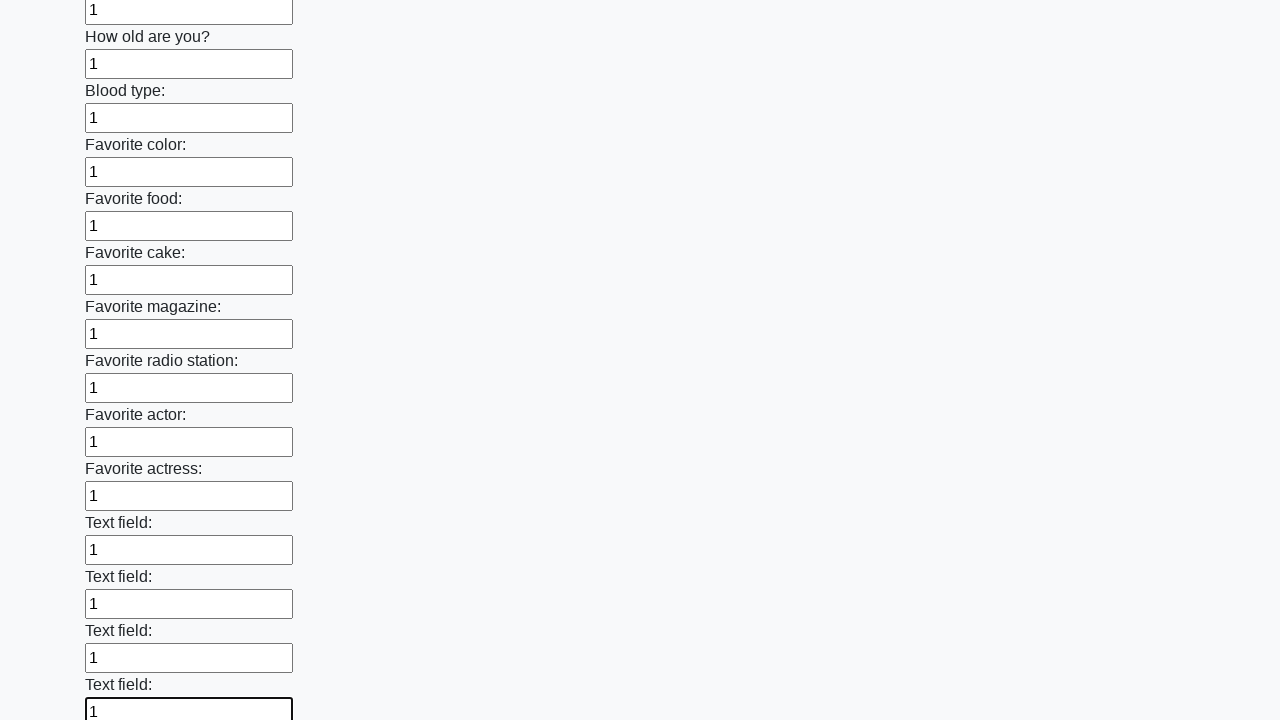

Filled input field with '1' on input >> nth=30
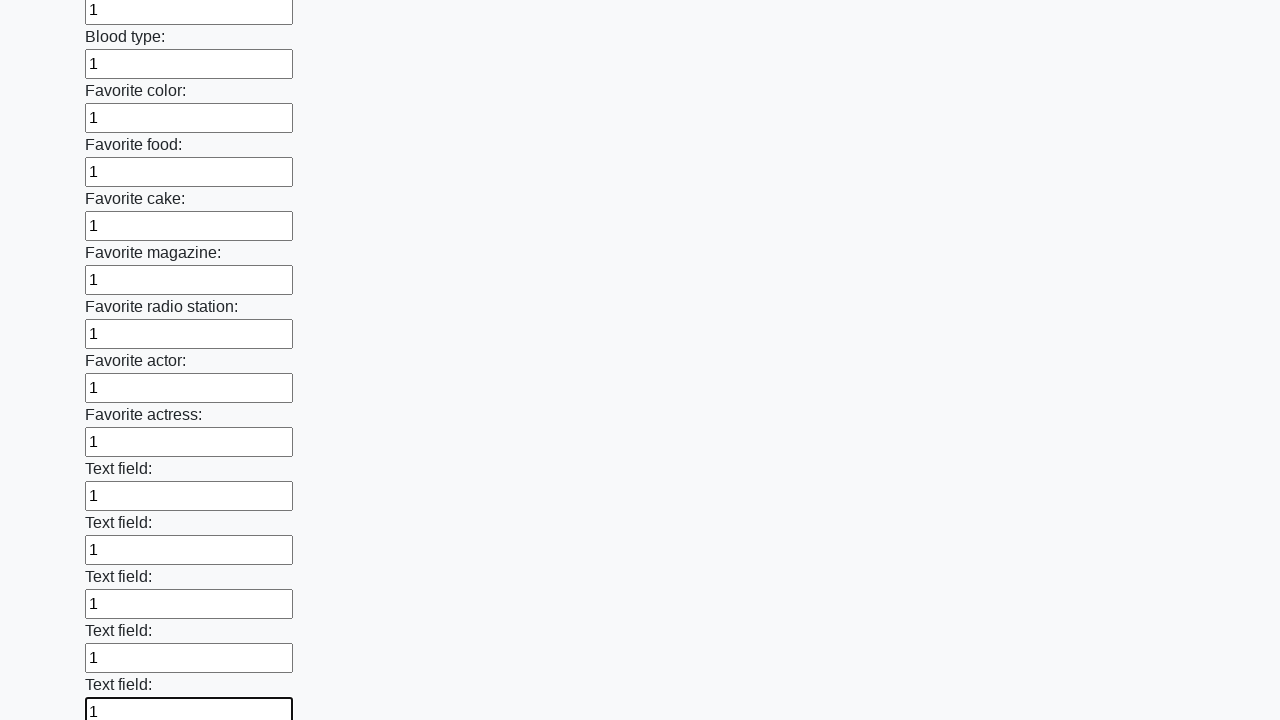

Filled input field with '1' on input >> nth=31
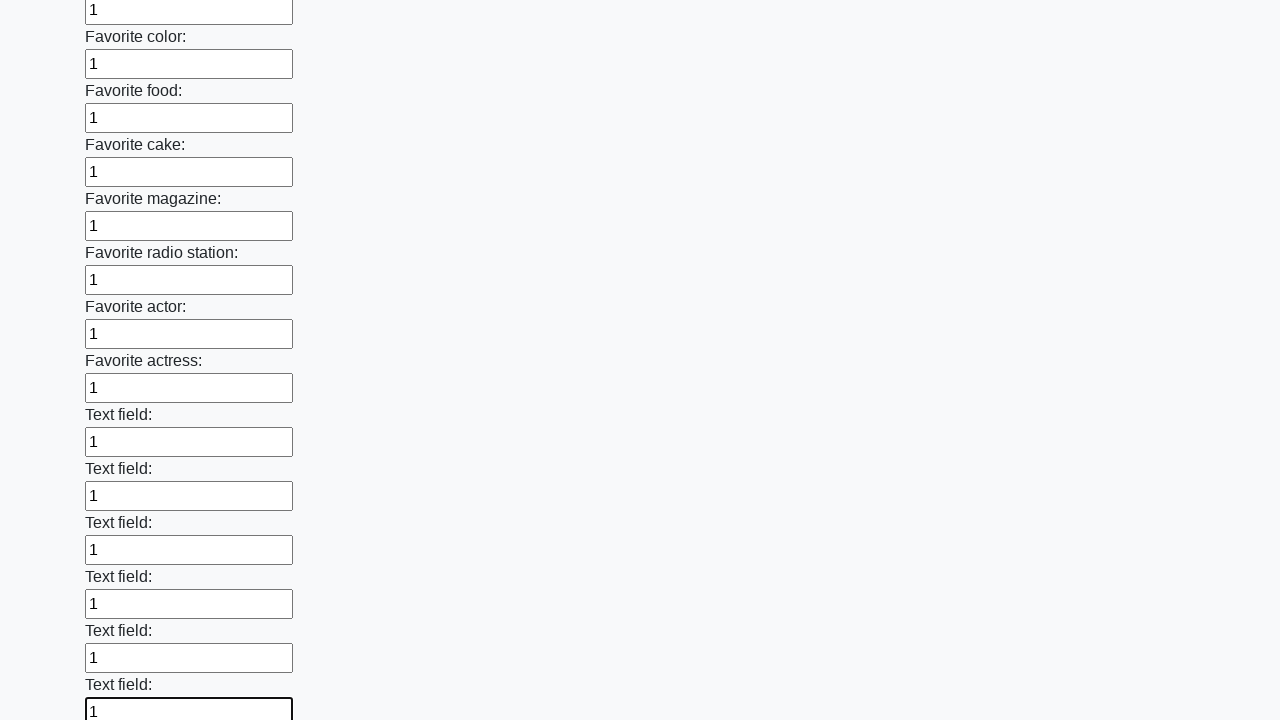

Filled input field with '1' on input >> nth=32
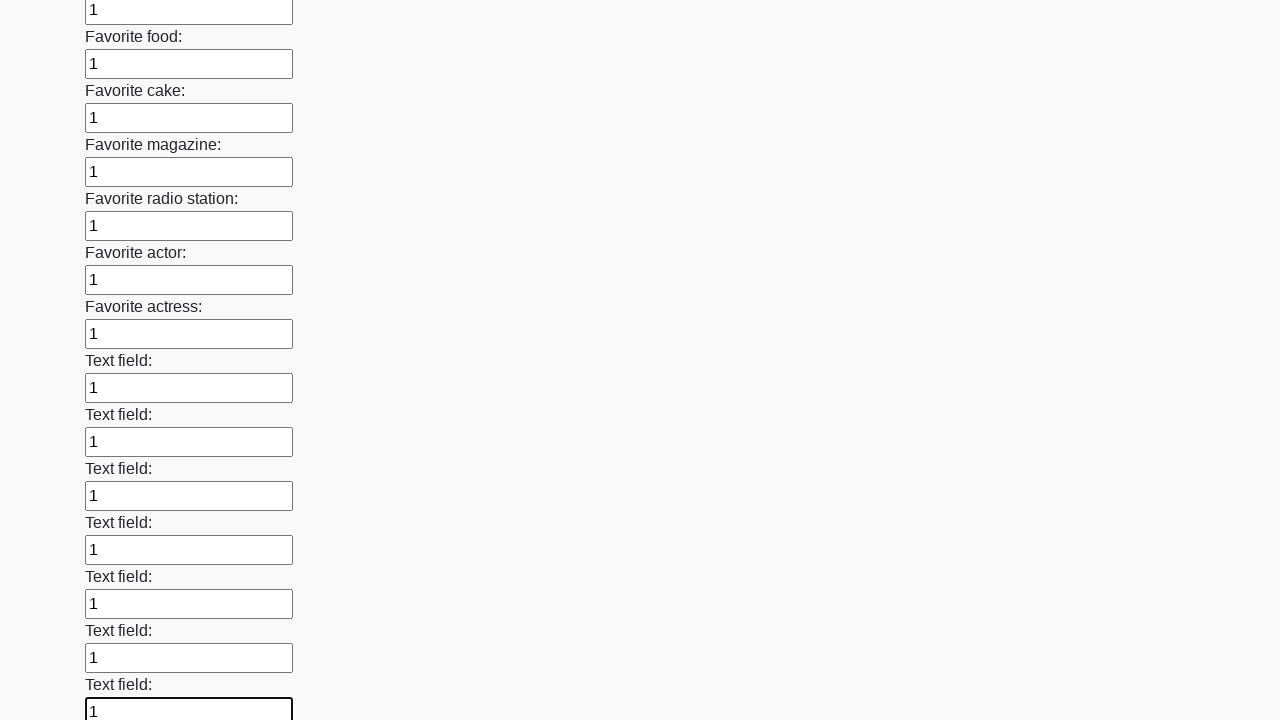

Filled input field with '1' on input >> nth=33
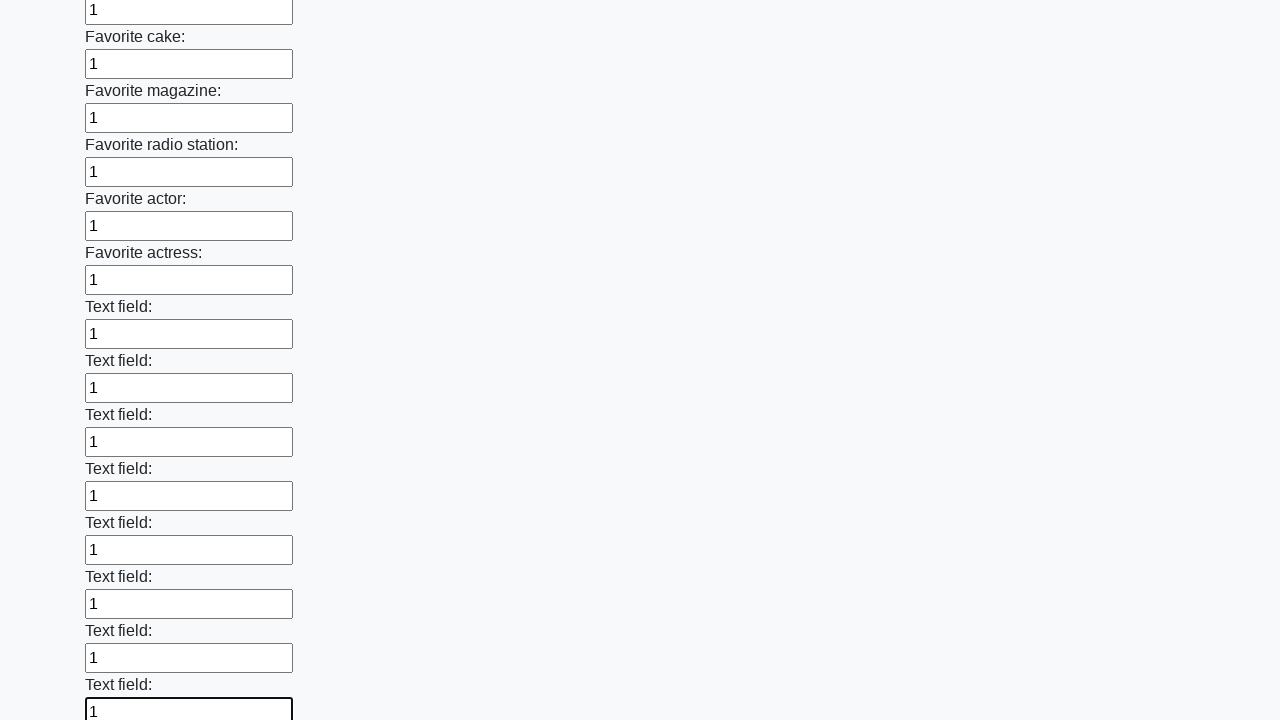

Filled input field with '1' on input >> nth=34
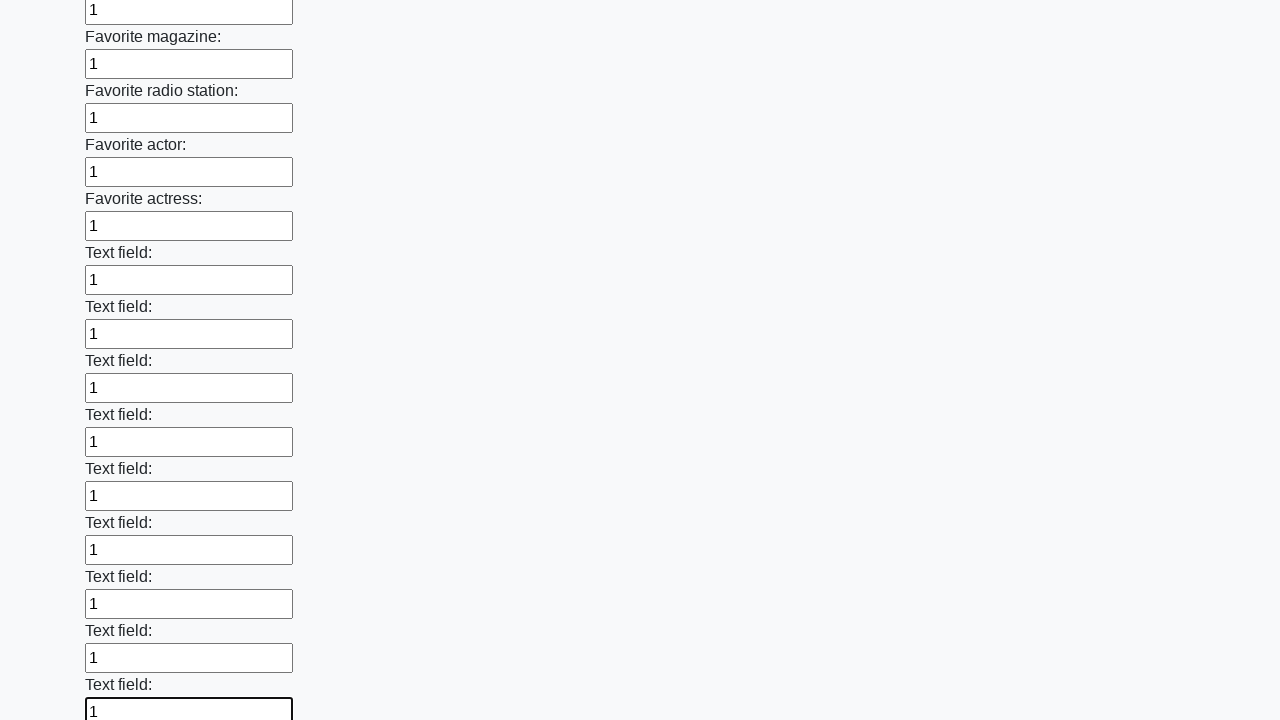

Filled input field with '1' on input >> nth=35
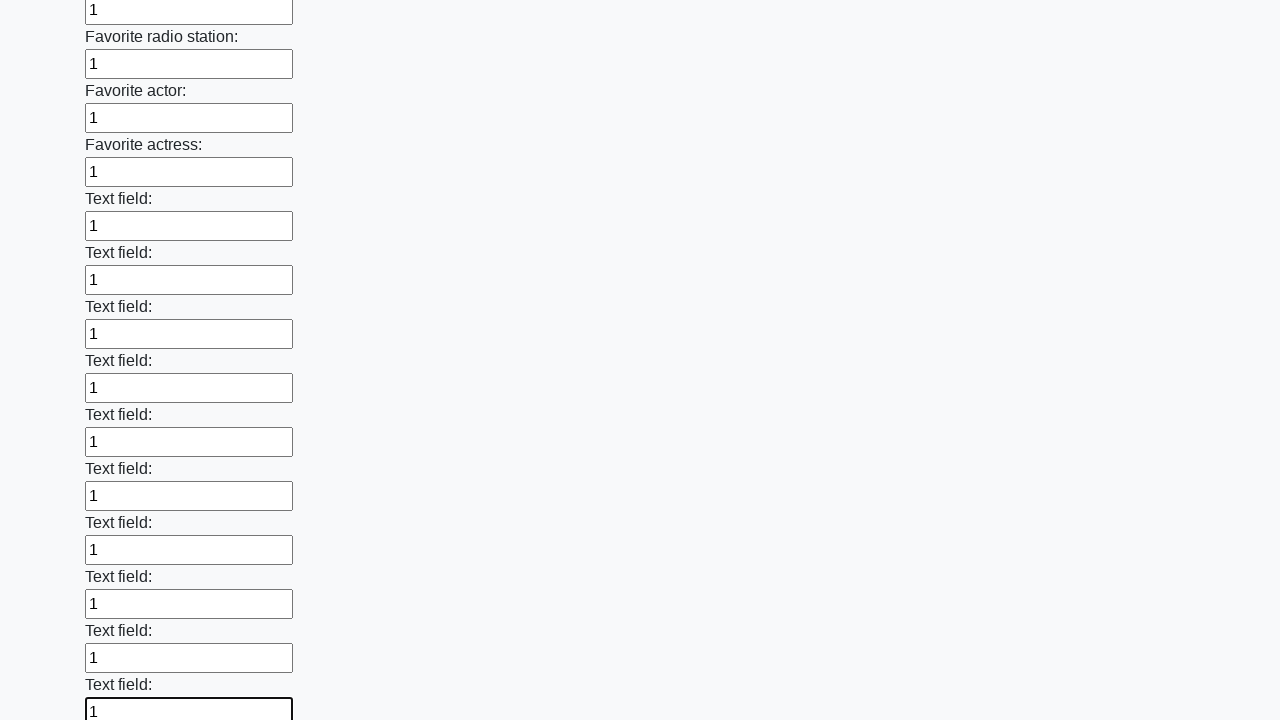

Filled input field with '1' on input >> nth=36
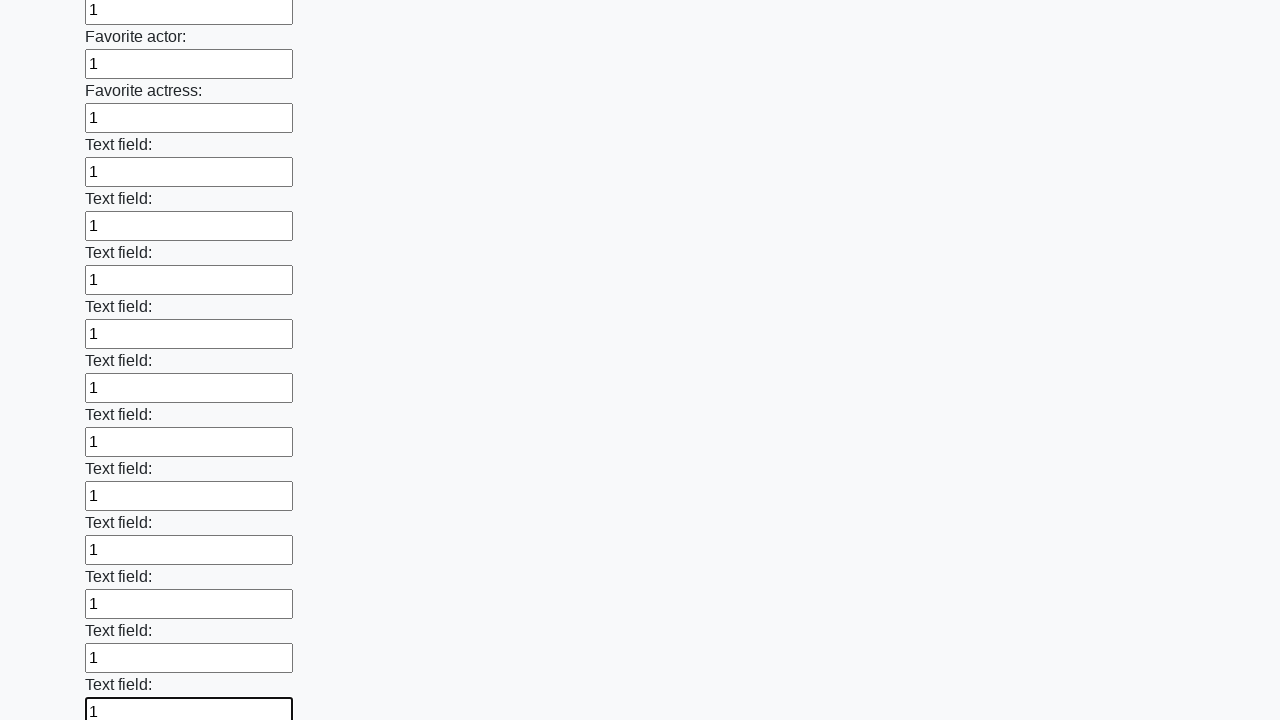

Filled input field with '1' on input >> nth=37
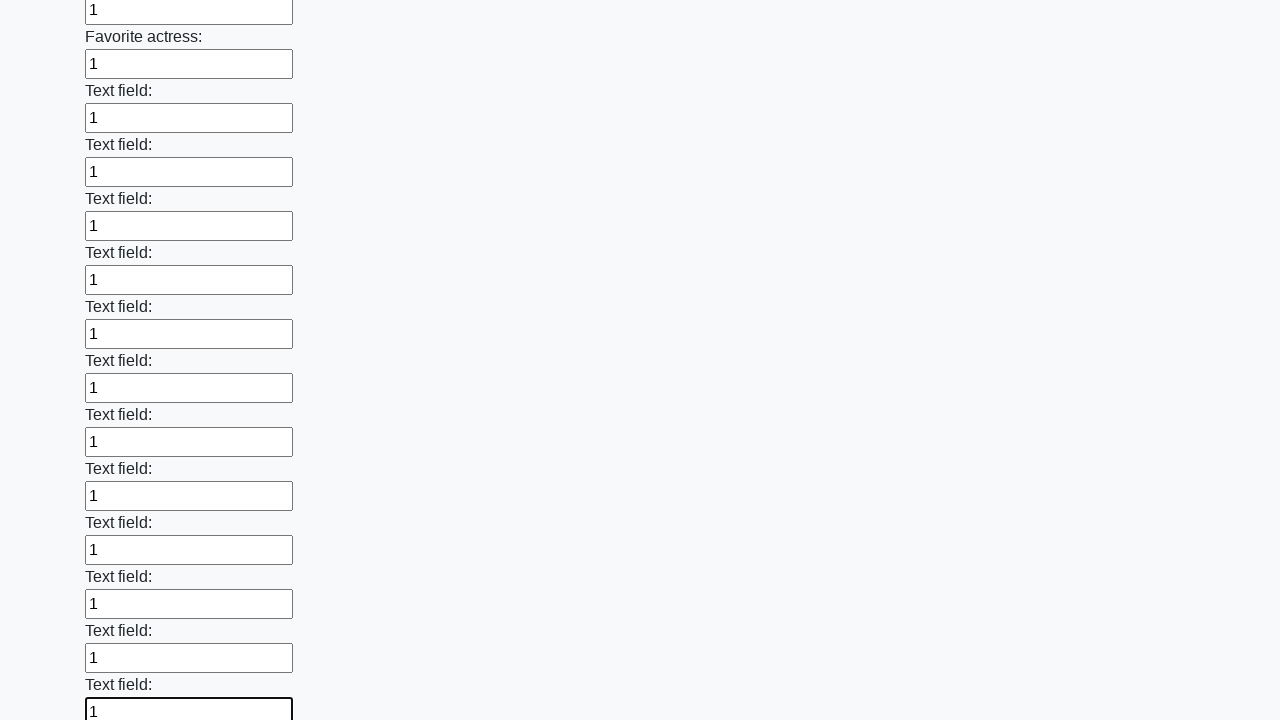

Filled input field with '1' on input >> nth=38
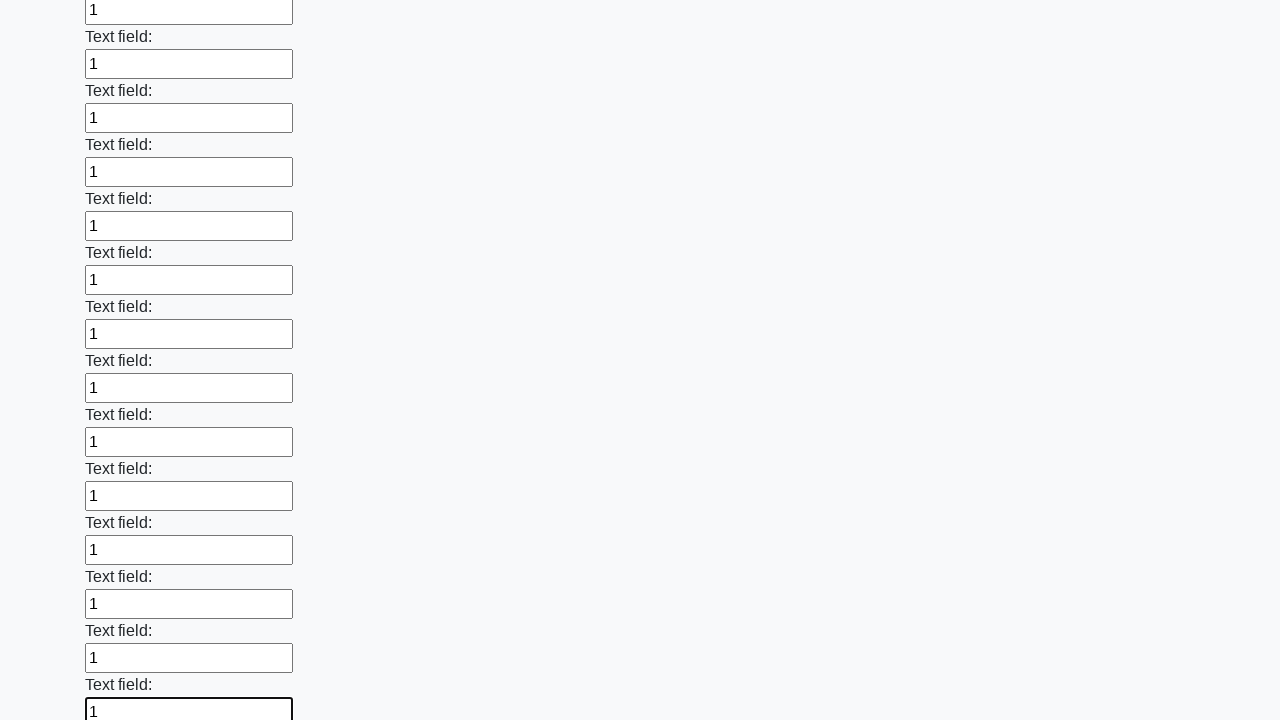

Filled input field with '1' on input >> nth=39
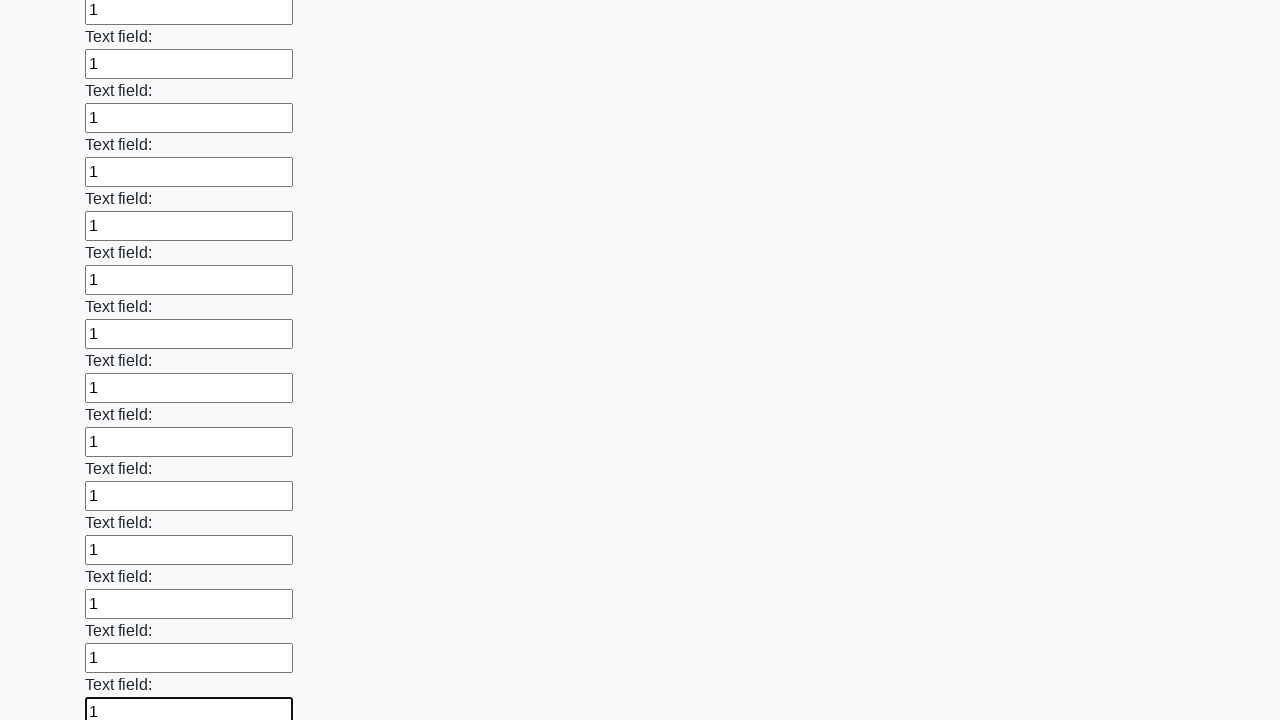

Filled input field with '1' on input >> nth=40
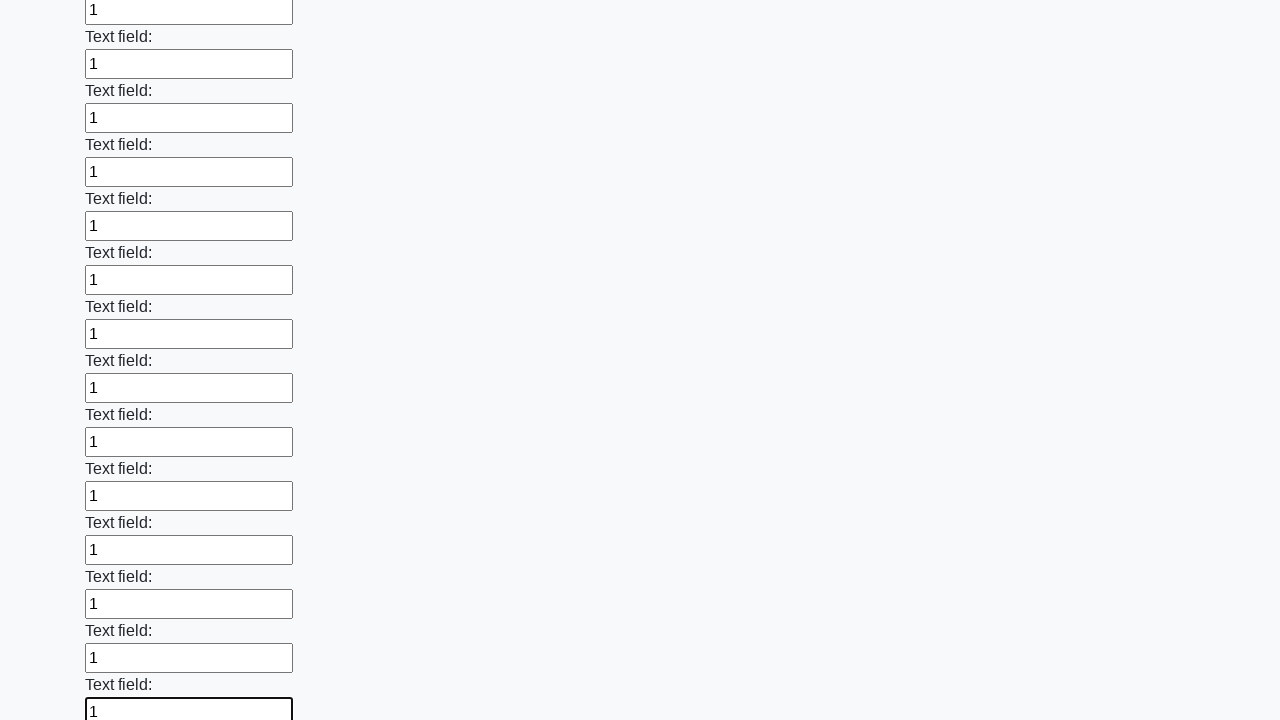

Filled input field with '1' on input >> nth=41
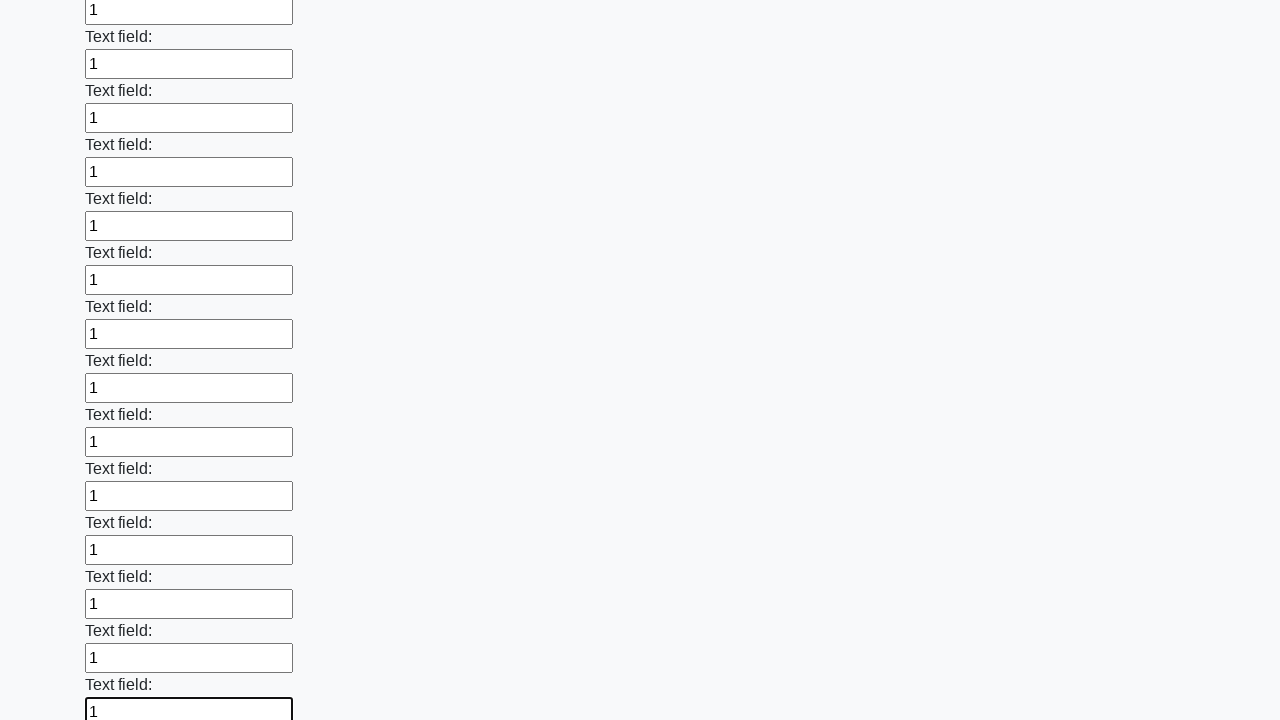

Filled input field with '1' on input >> nth=42
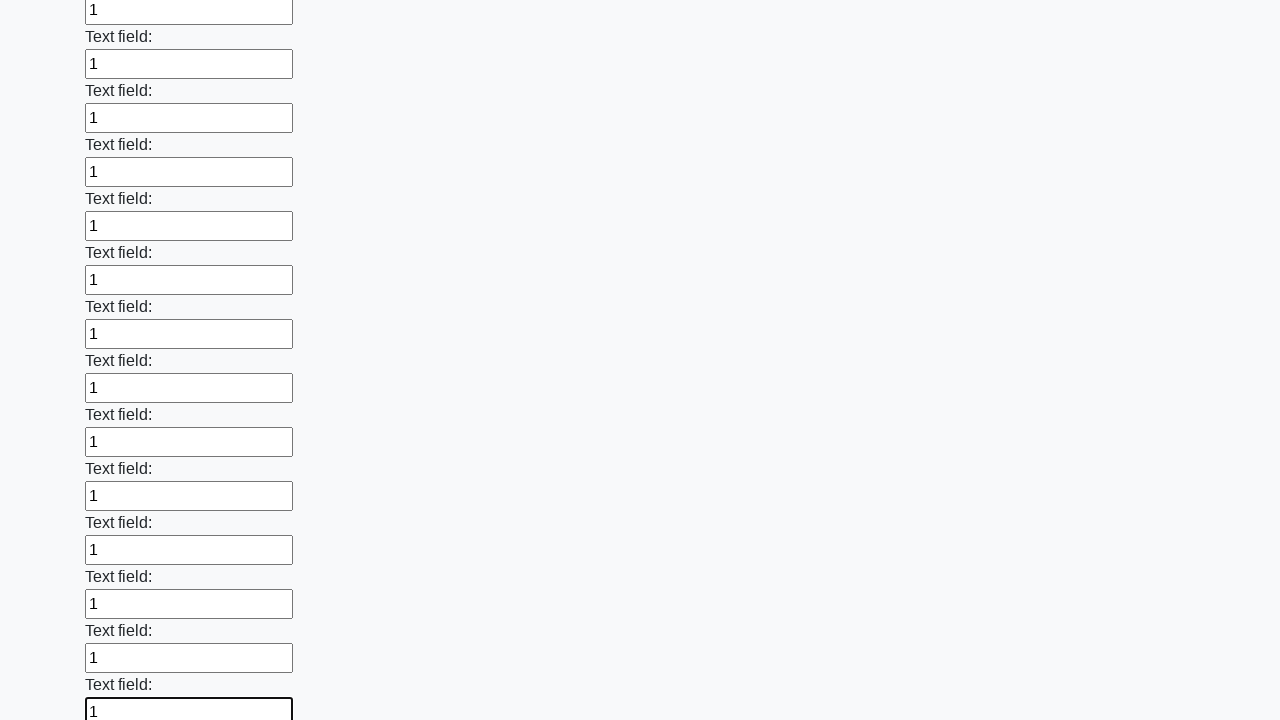

Filled input field with '1' on input >> nth=43
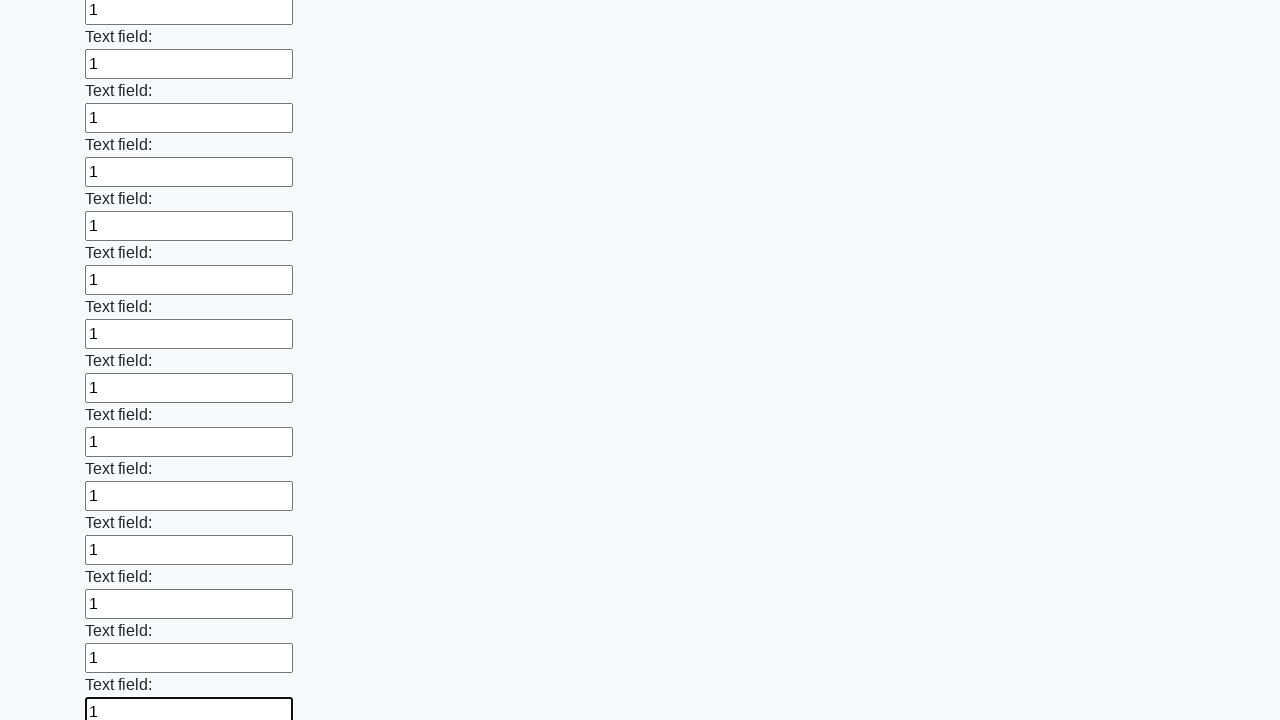

Filled input field with '1' on input >> nth=44
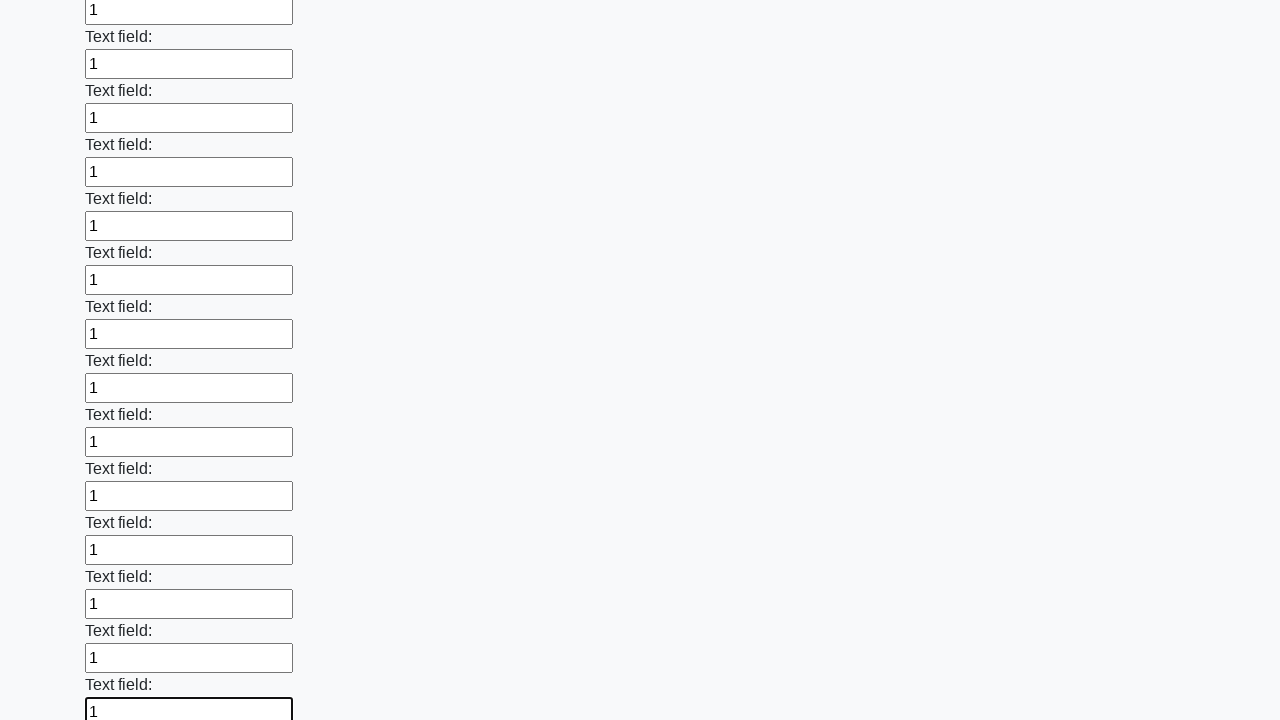

Filled input field with '1' on input >> nth=45
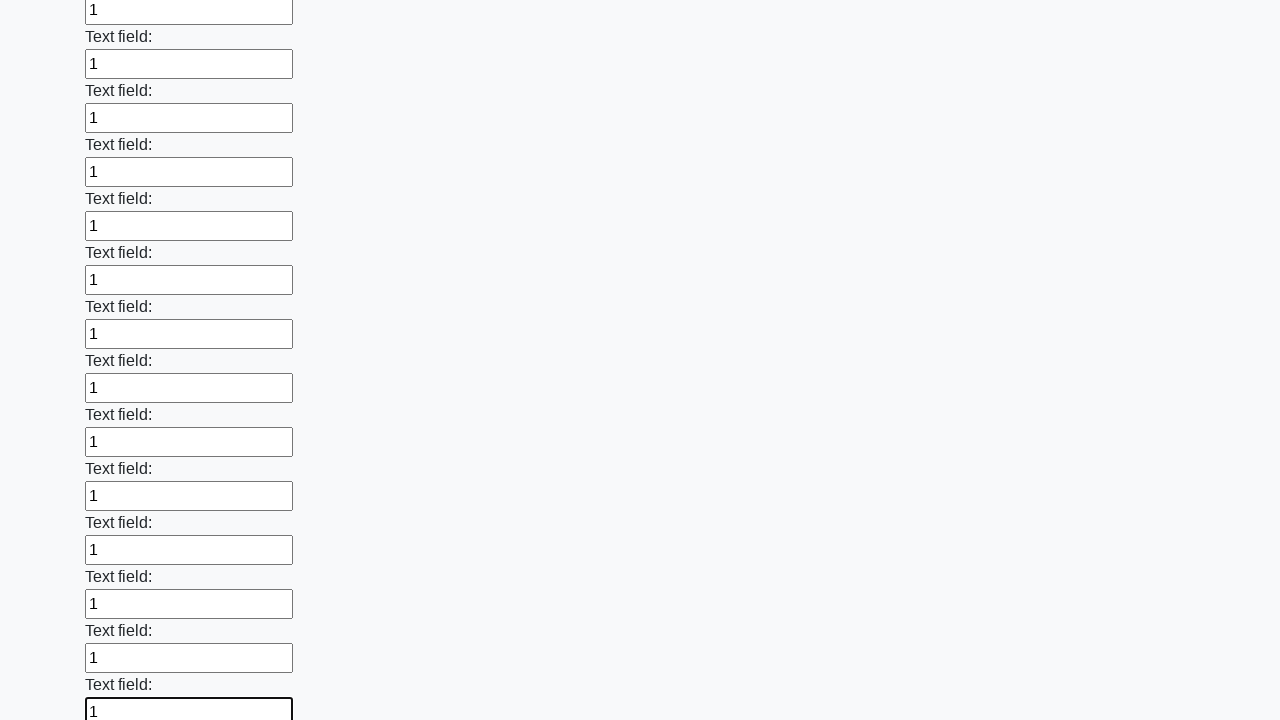

Filled input field with '1' on input >> nth=46
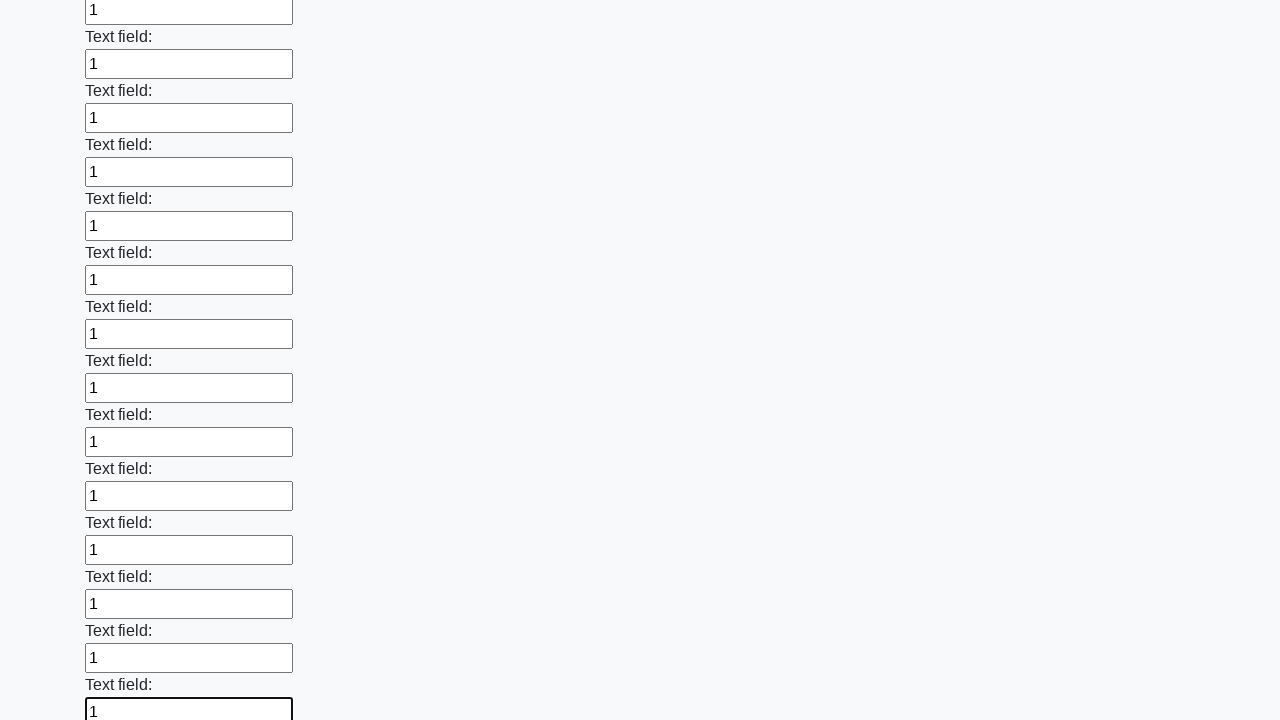

Filled input field with '1' on input >> nth=47
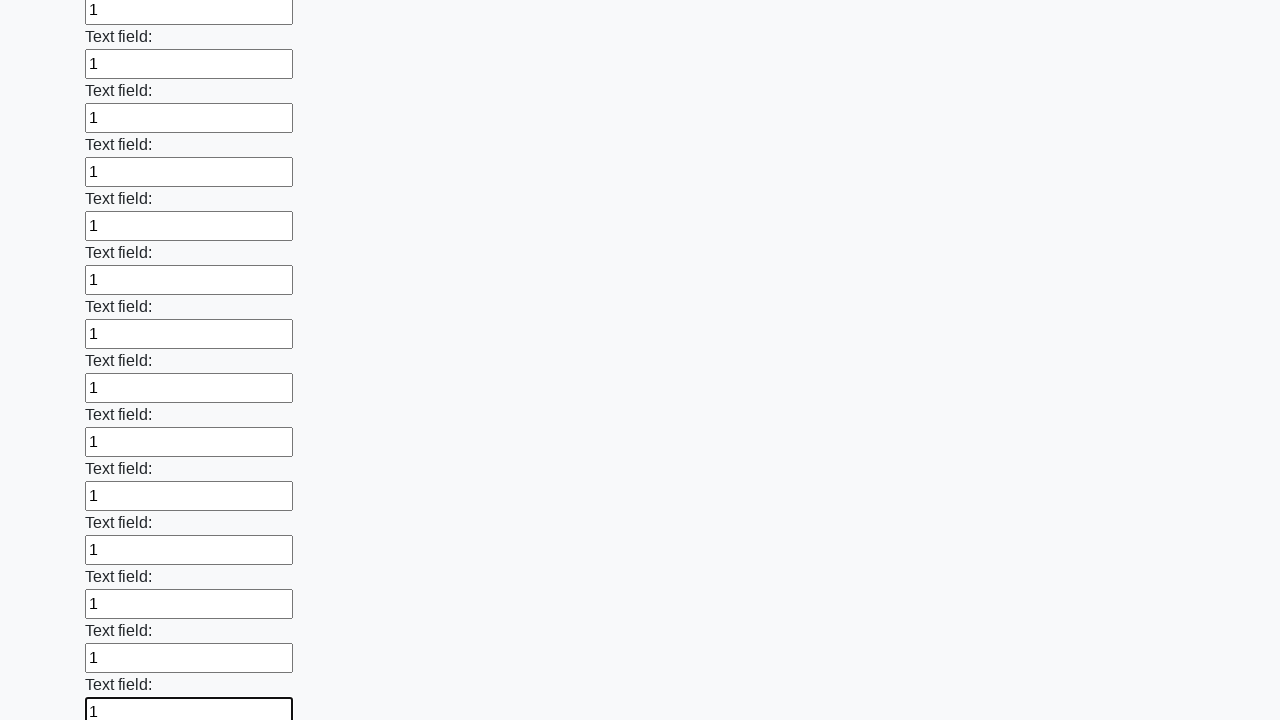

Filled input field with '1' on input >> nth=48
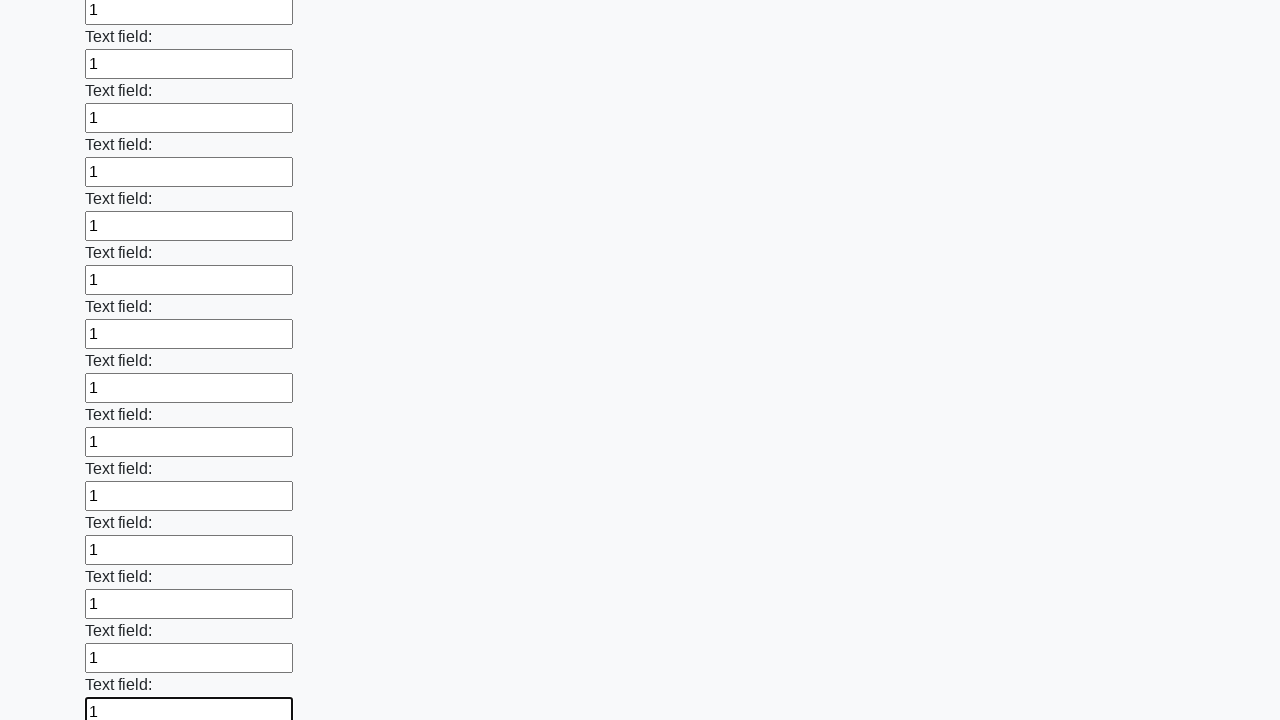

Filled input field with '1' on input >> nth=49
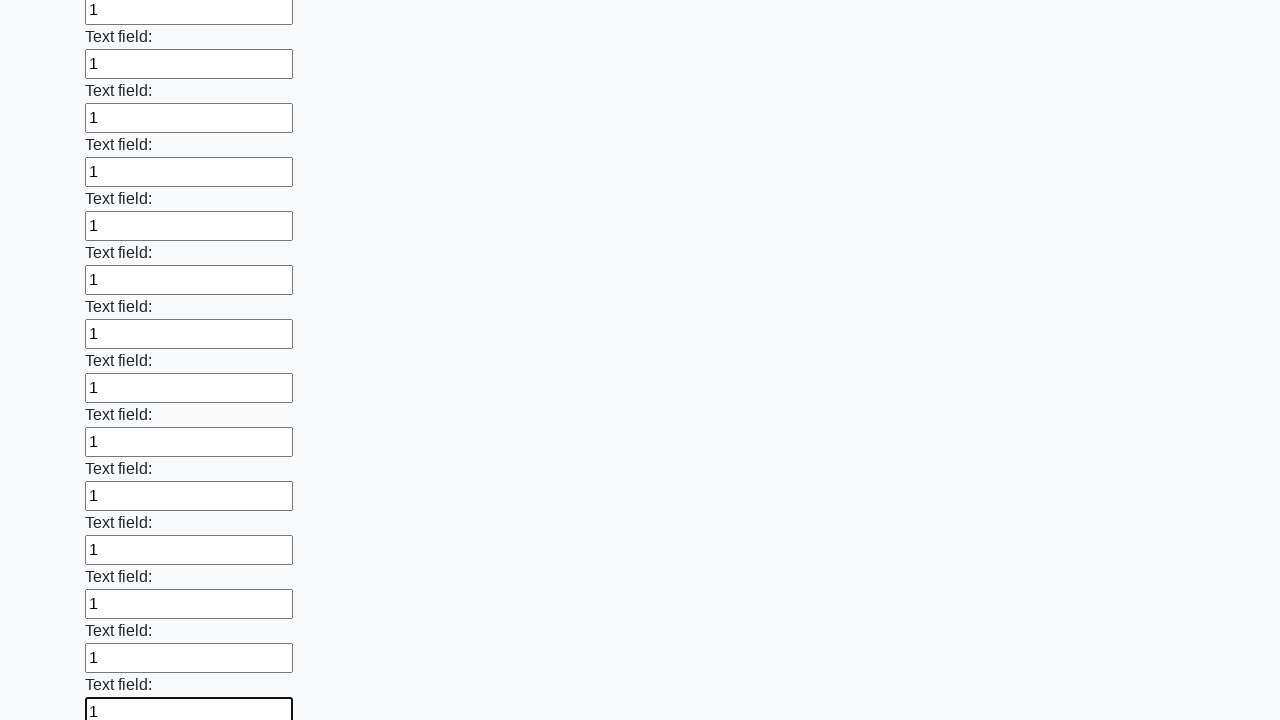

Filled input field with '1' on input >> nth=50
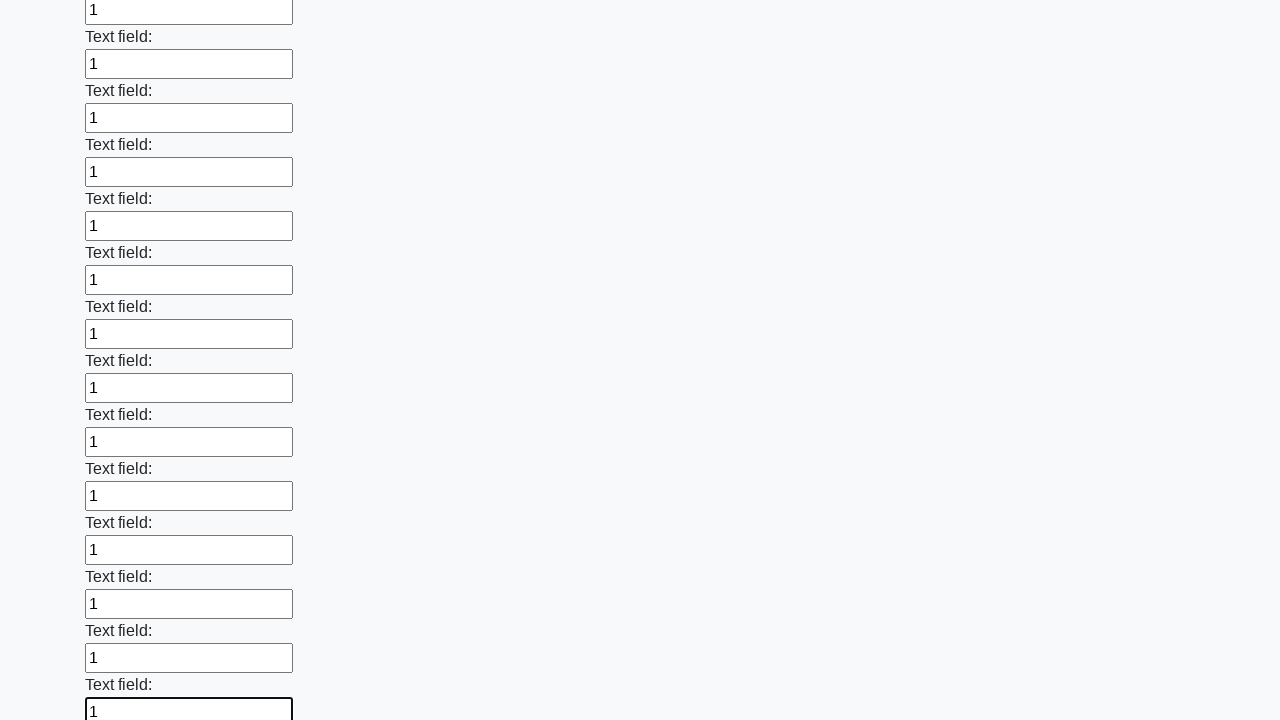

Filled input field with '1' on input >> nth=51
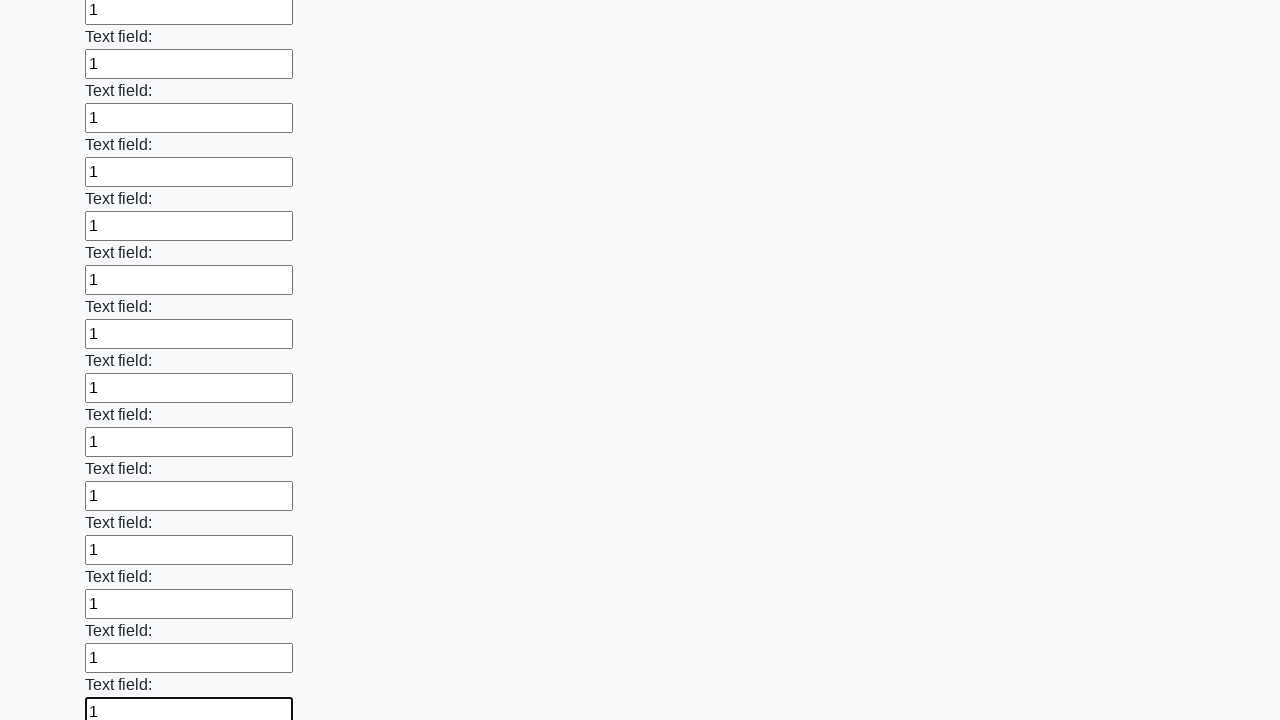

Filled input field with '1' on input >> nth=52
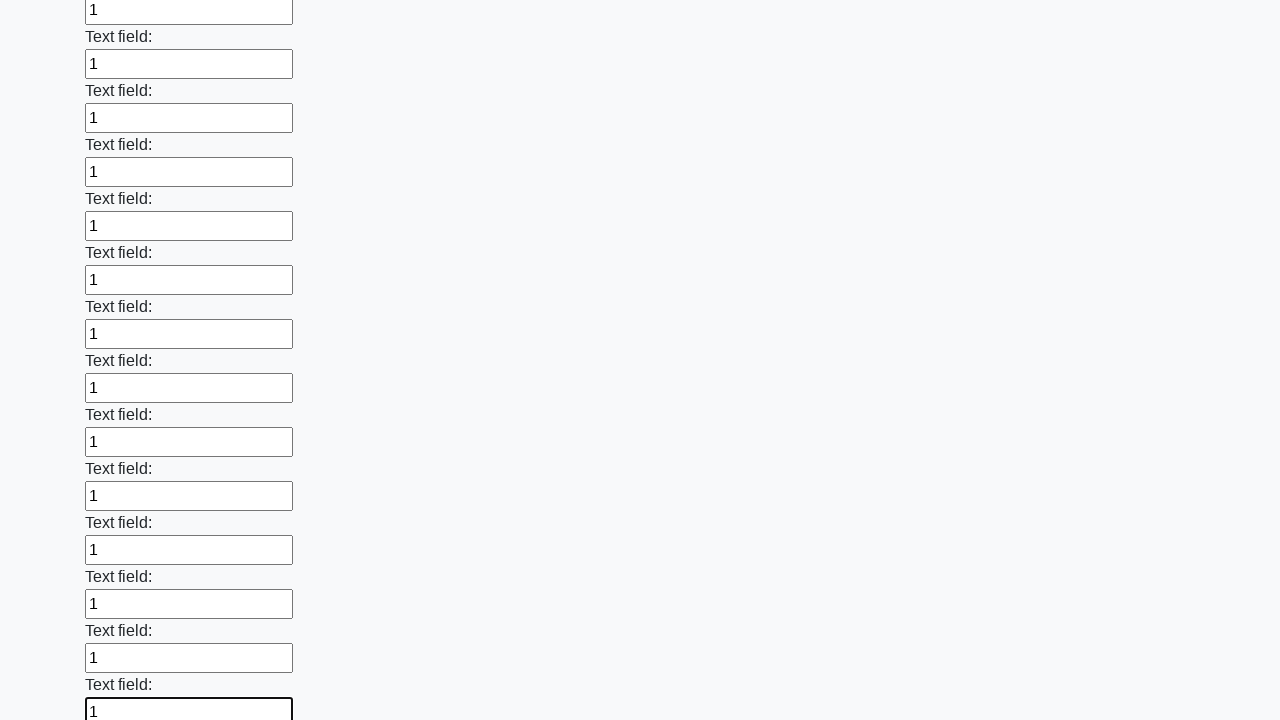

Filled input field with '1' on input >> nth=53
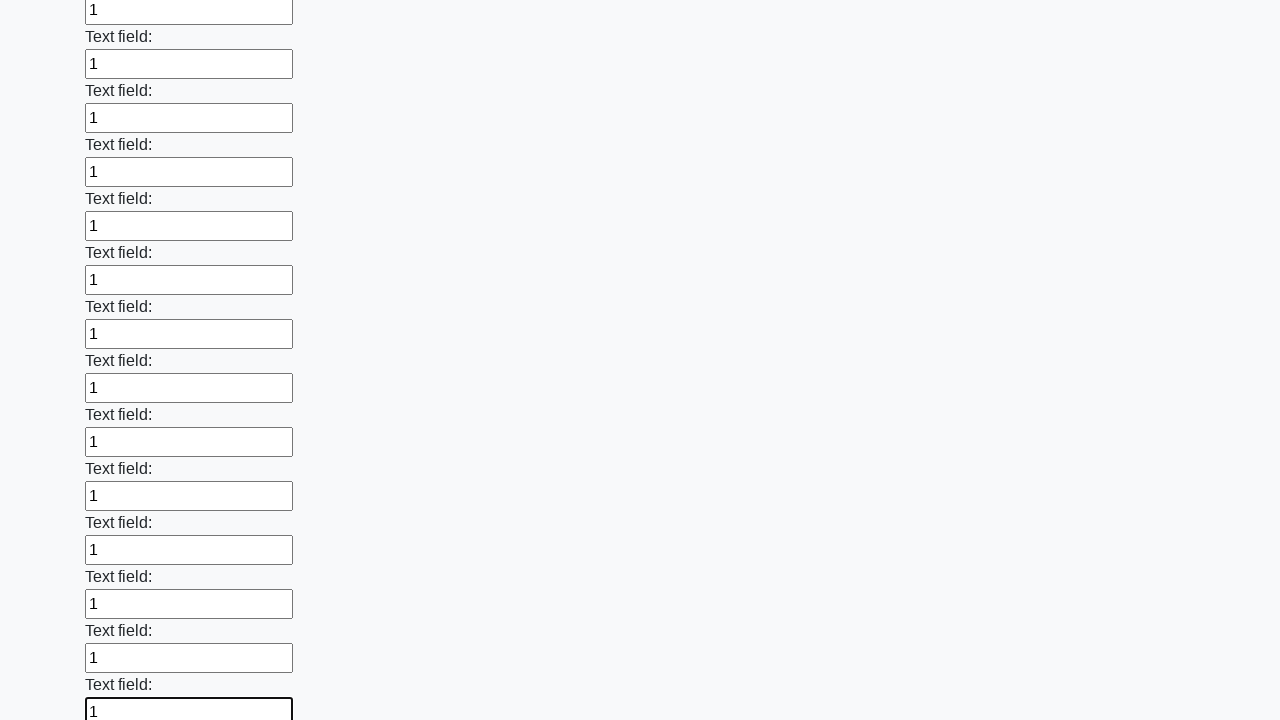

Filled input field with '1' on input >> nth=54
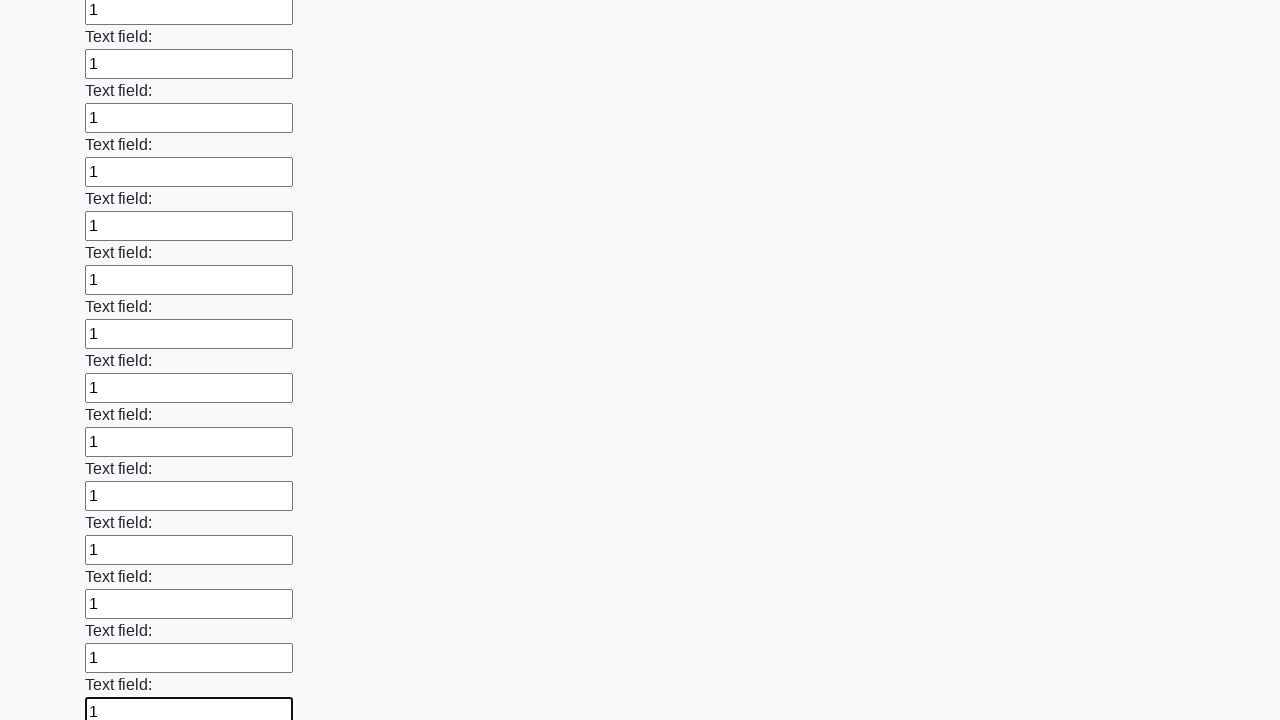

Filled input field with '1' on input >> nth=55
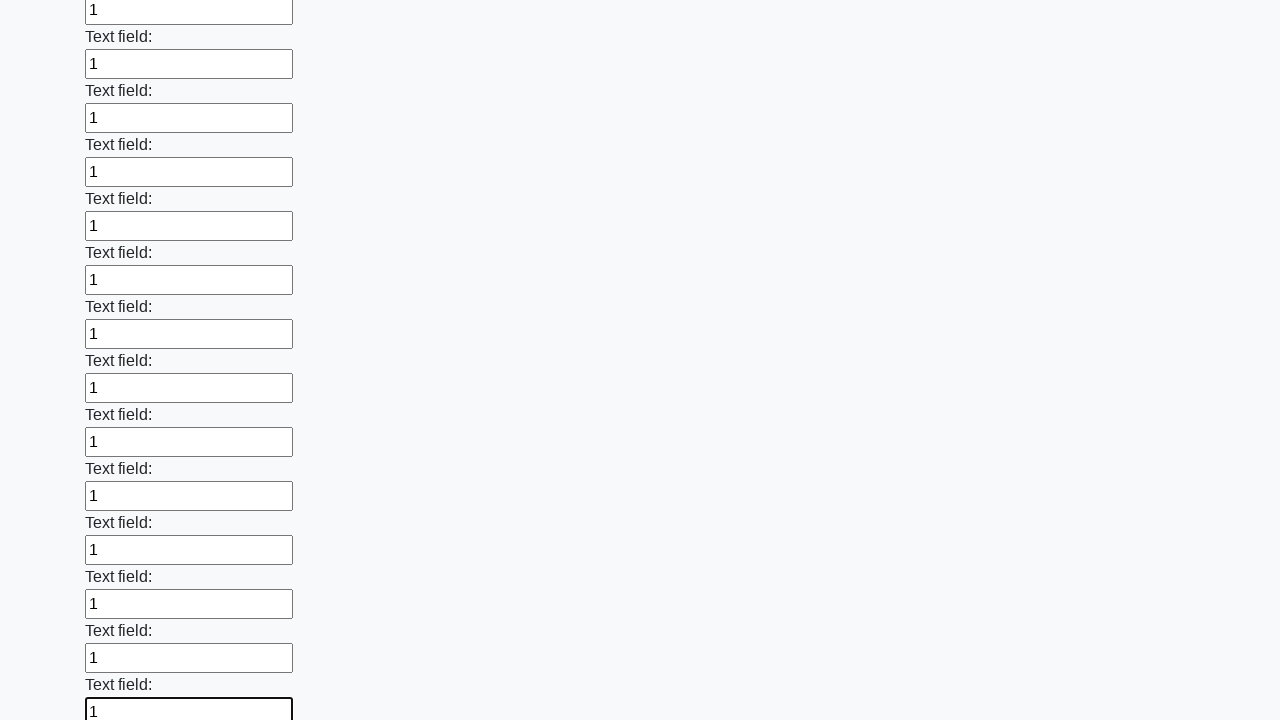

Filled input field with '1' on input >> nth=56
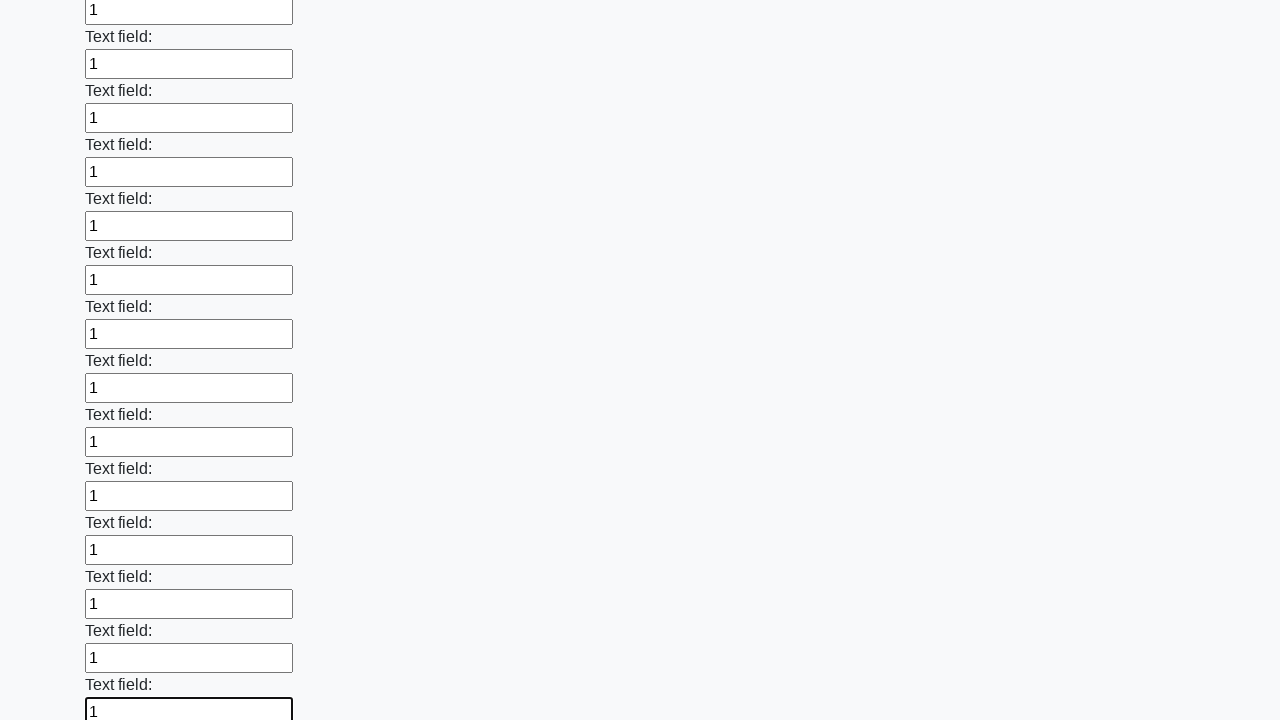

Filled input field with '1' on input >> nth=57
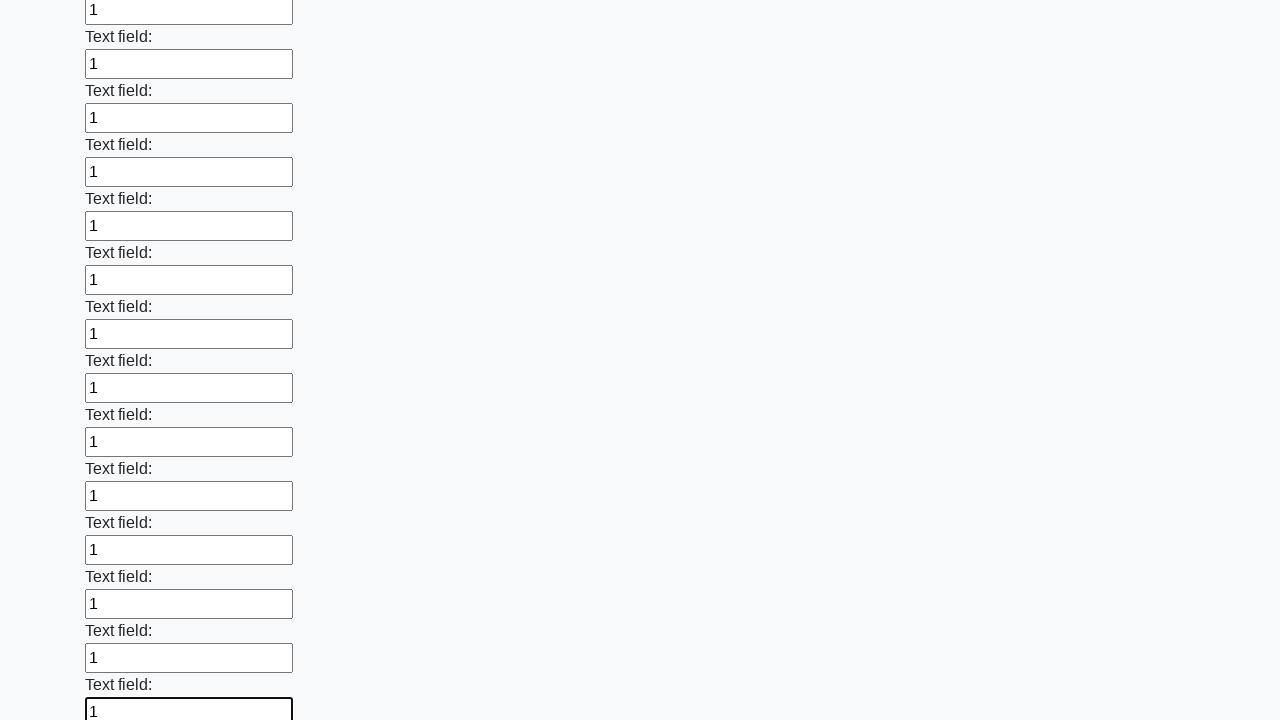

Filled input field with '1' on input >> nth=58
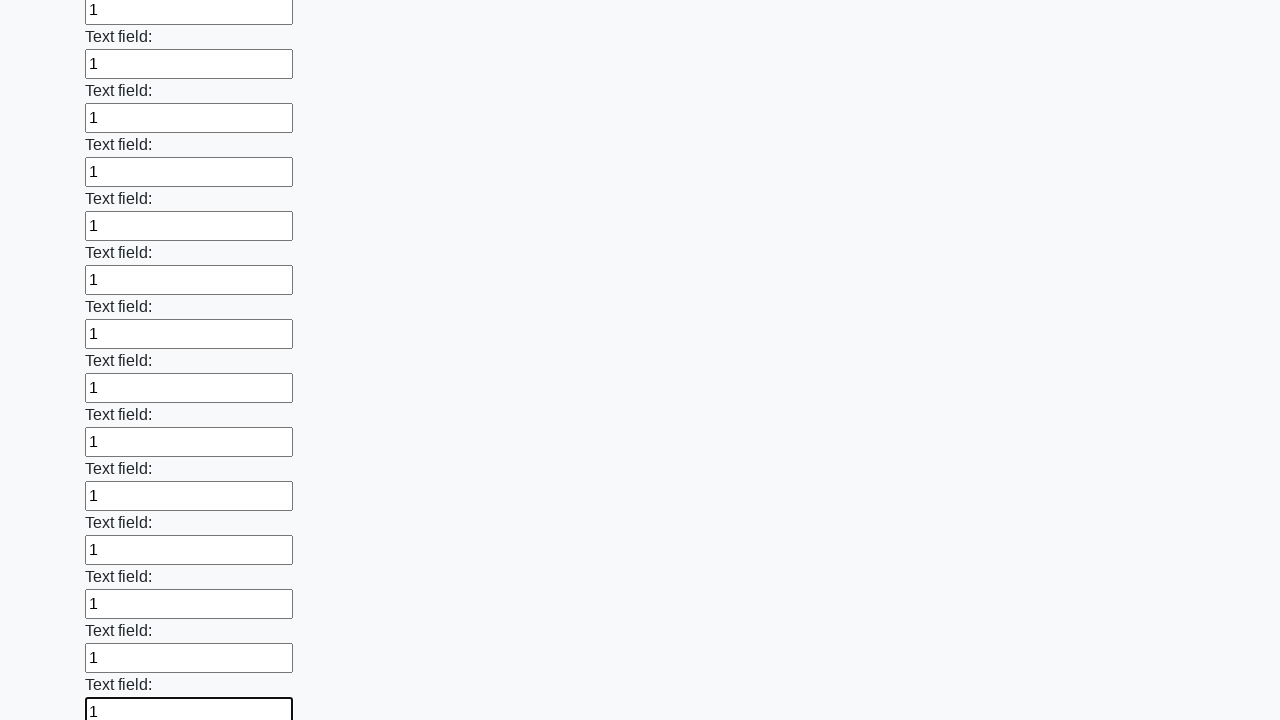

Filled input field with '1' on input >> nth=59
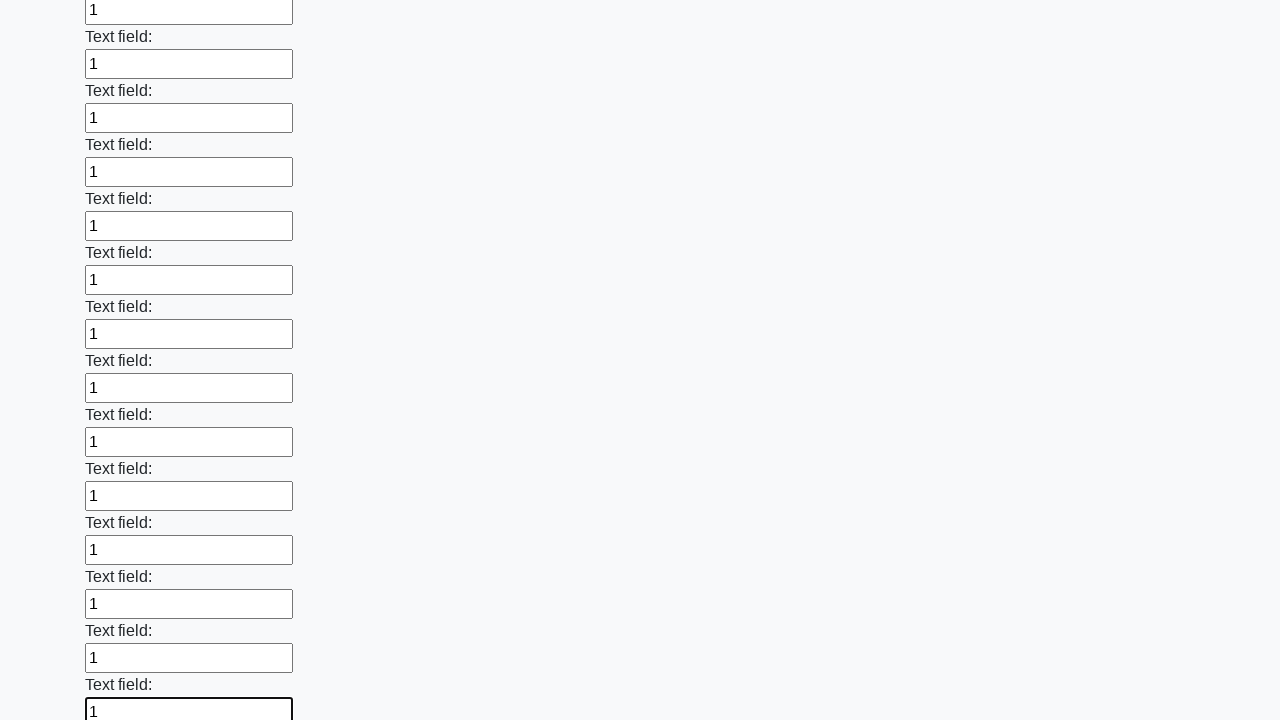

Filled input field with '1' on input >> nth=60
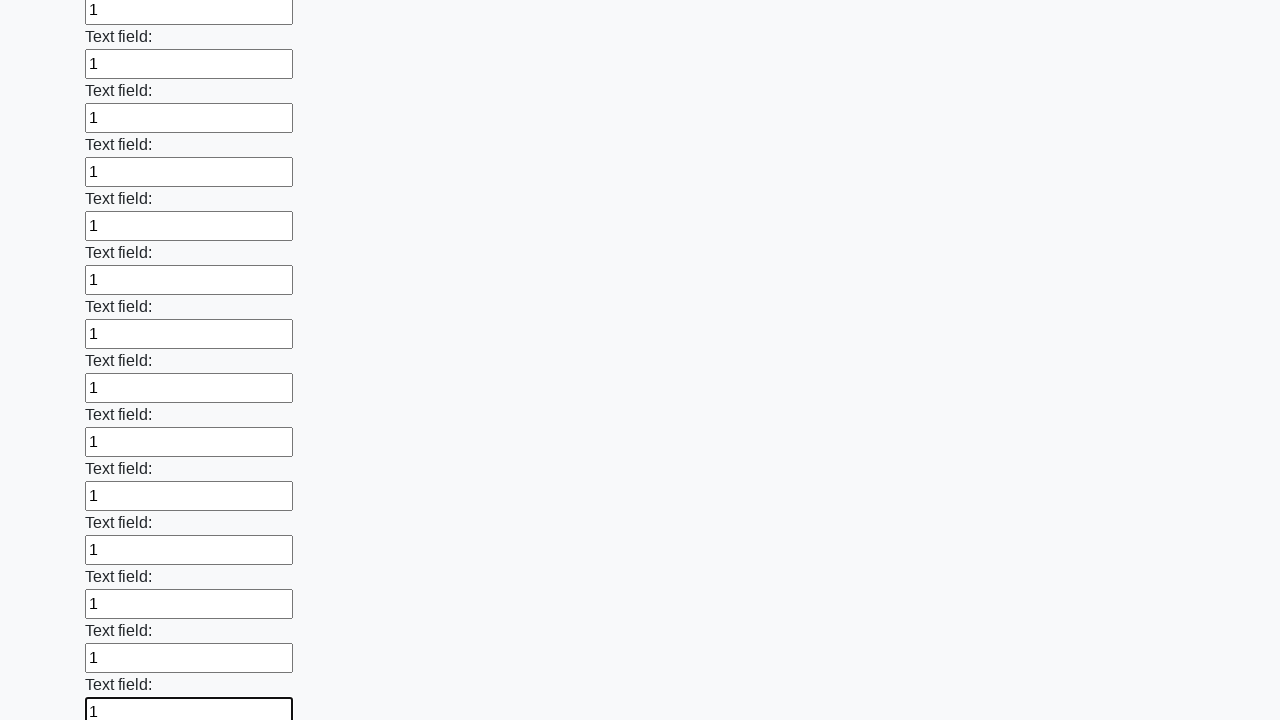

Filled input field with '1' on input >> nth=61
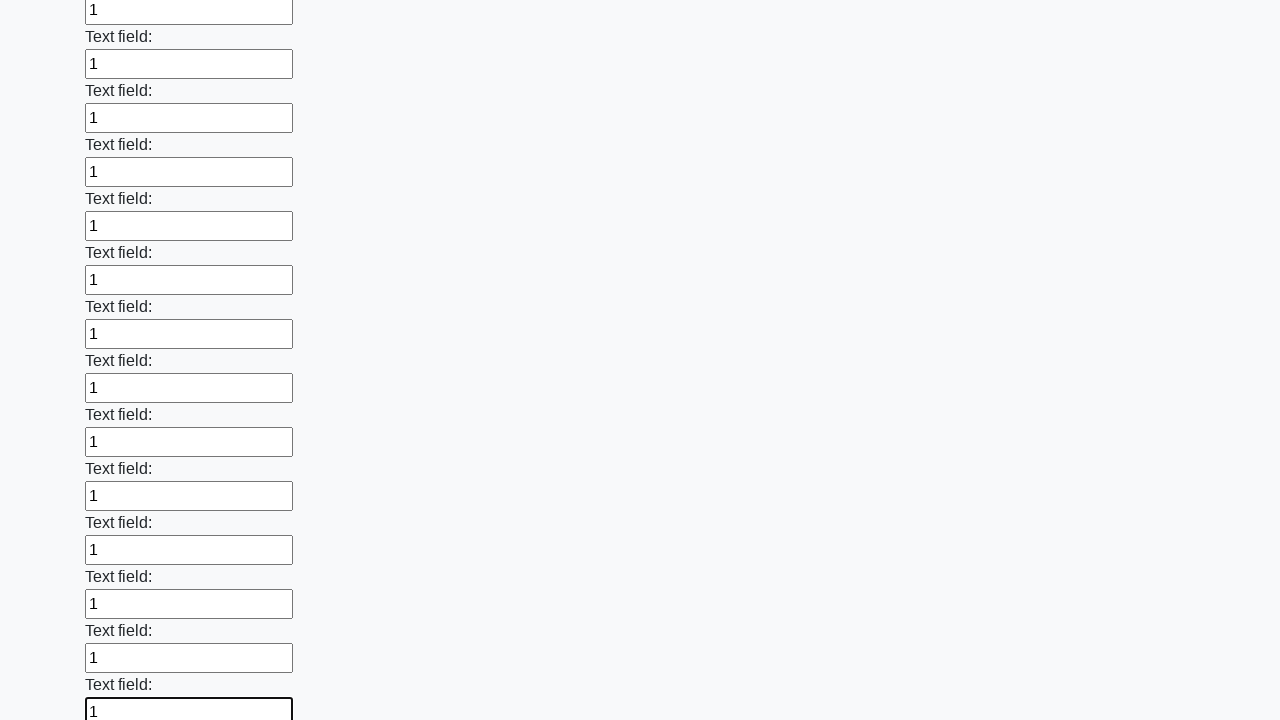

Filled input field with '1' on input >> nth=62
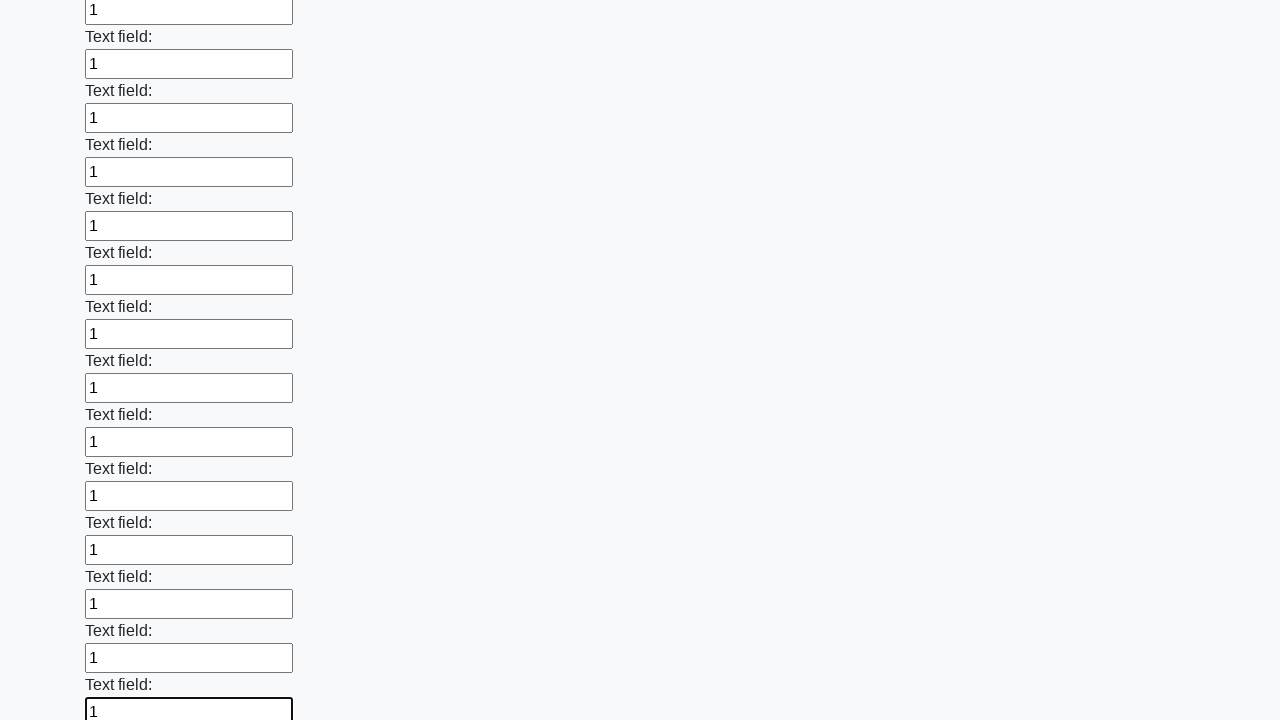

Filled input field with '1' on input >> nth=63
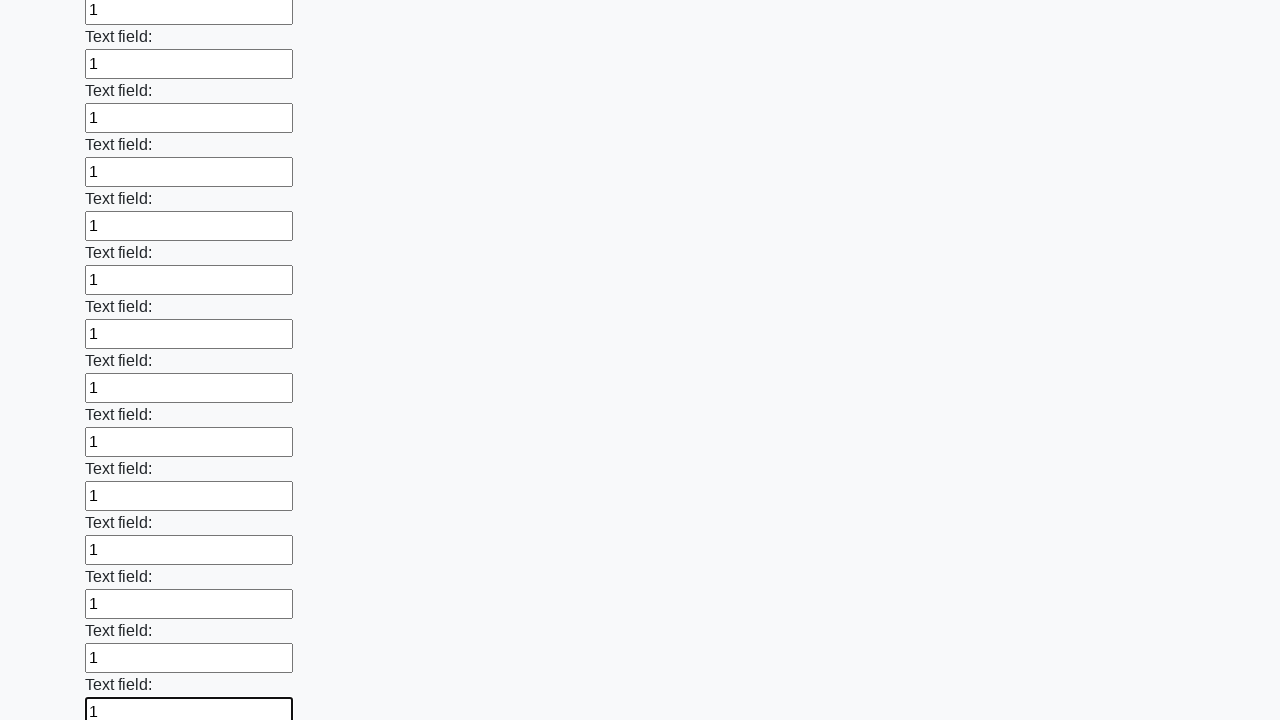

Filled input field with '1' on input >> nth=64
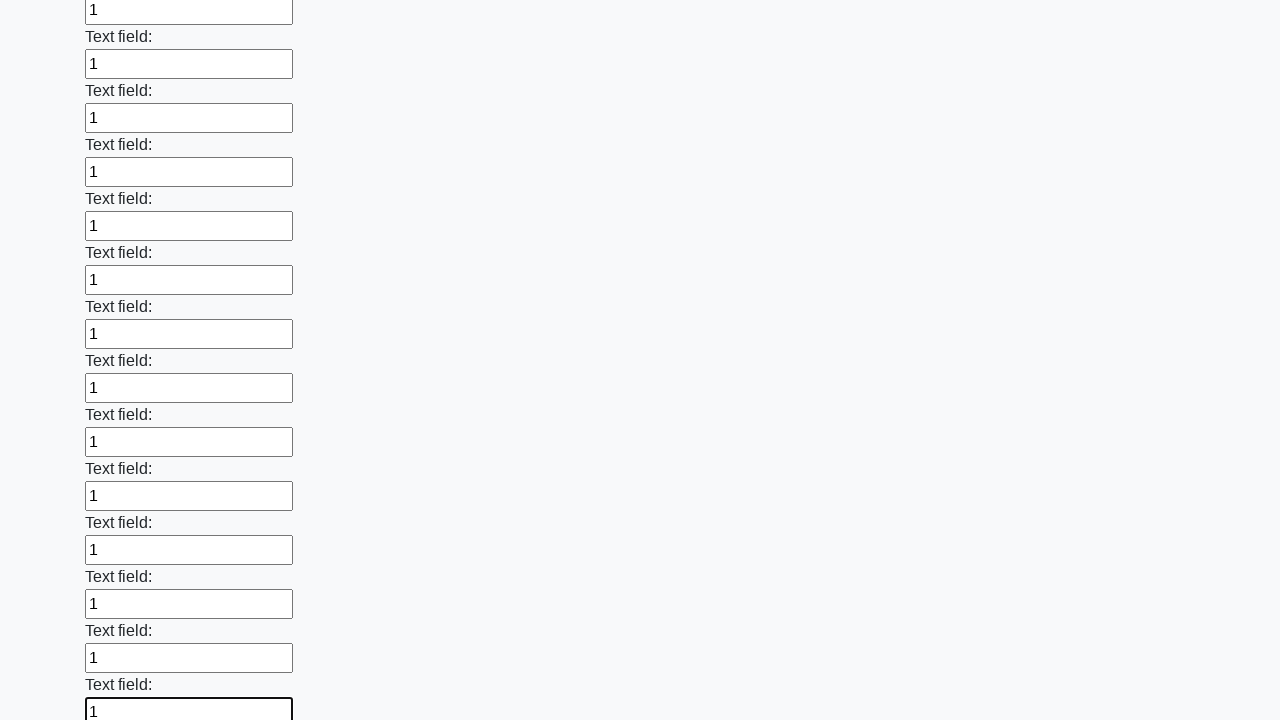

Filled input field with '1' on input >> nth=65
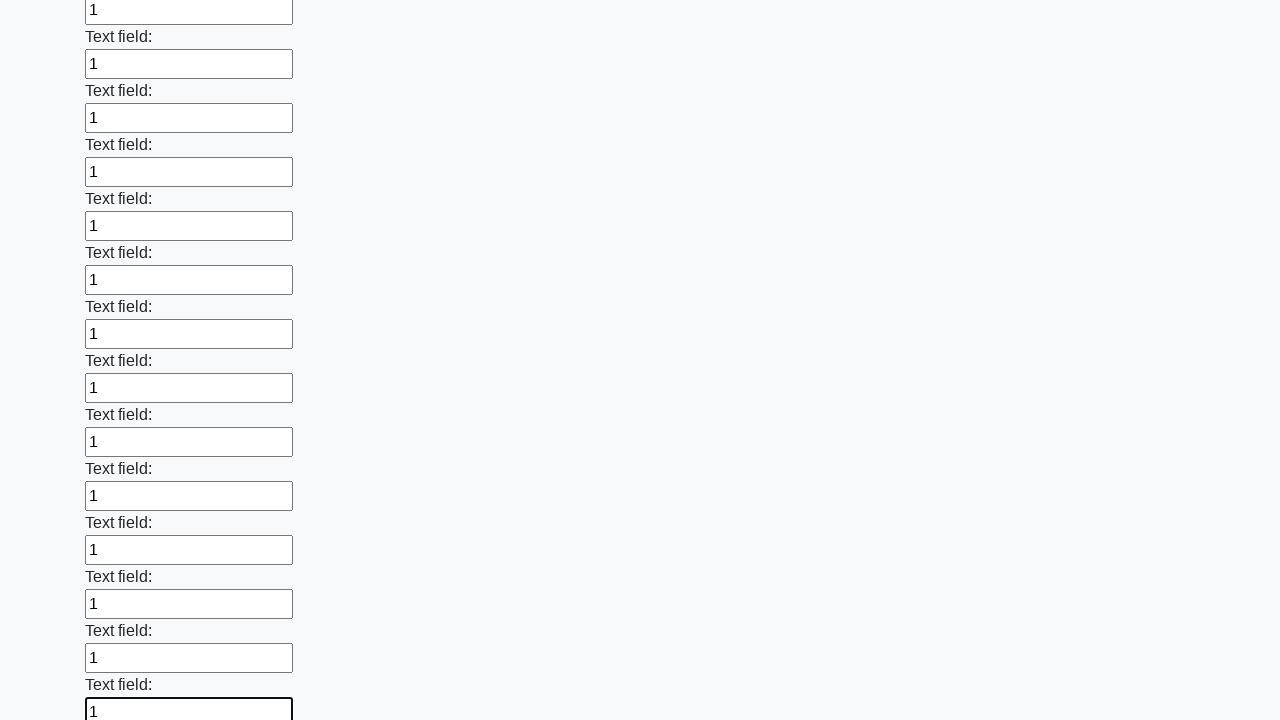

Filled input field with '1' on input >> nth=66
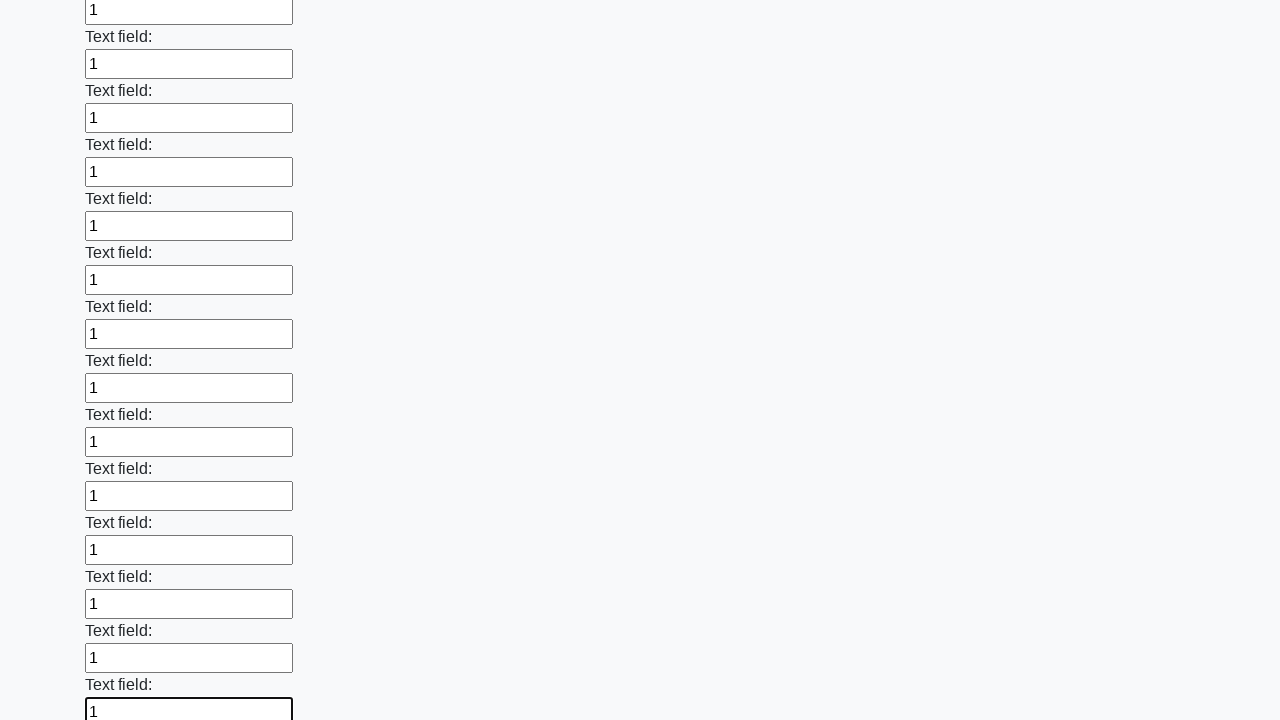

Filled input field with '1' on input >> nth=67
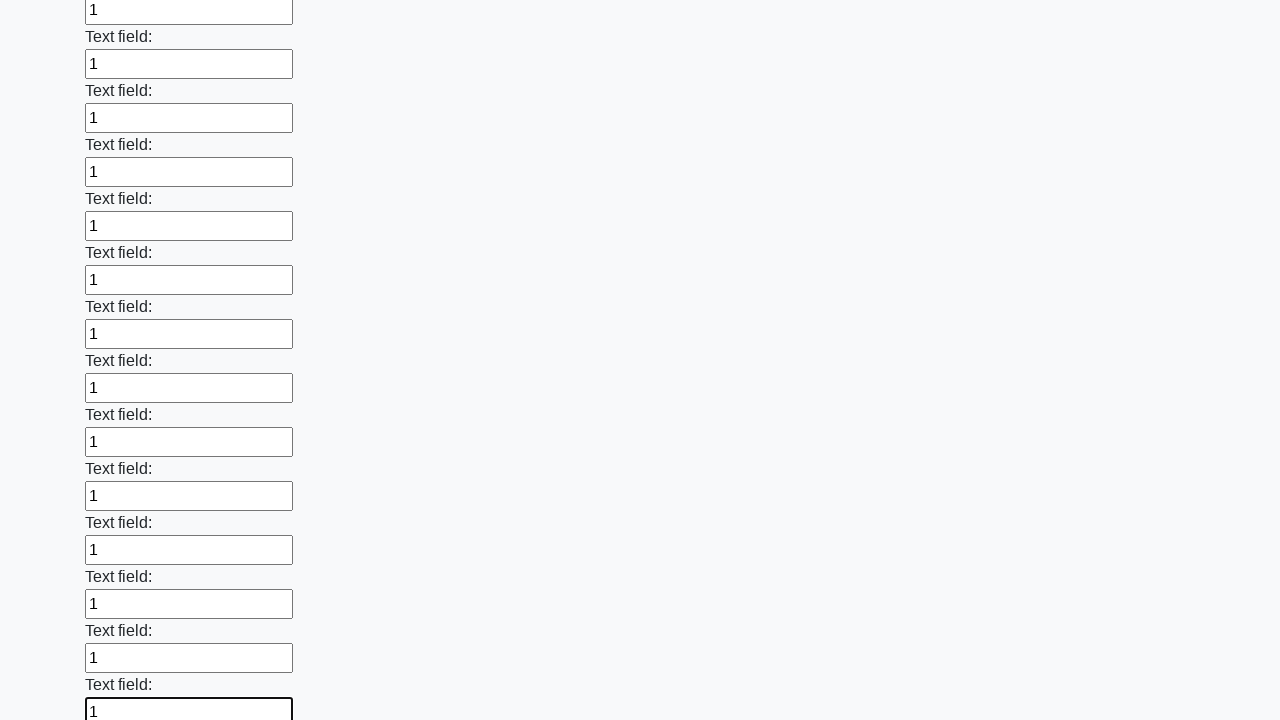

Filled input field with '1' on input >> nth=68
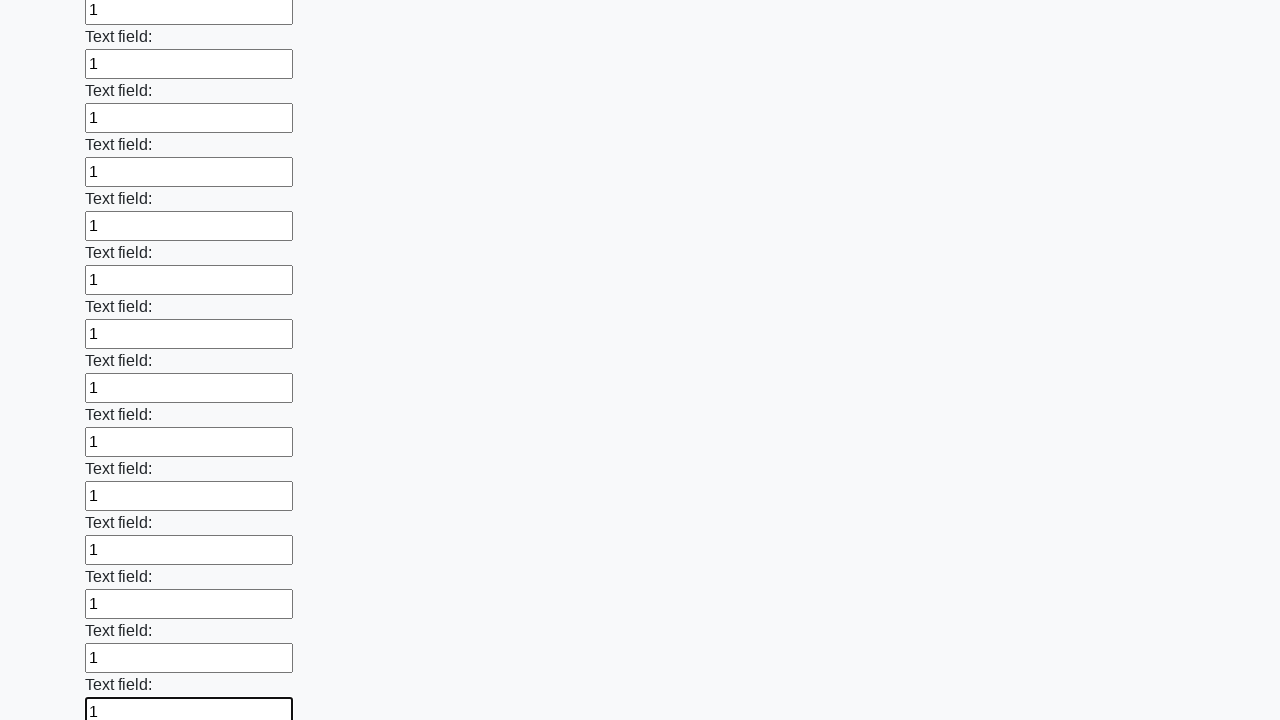

Filled input field with '1' on input >> nth=69
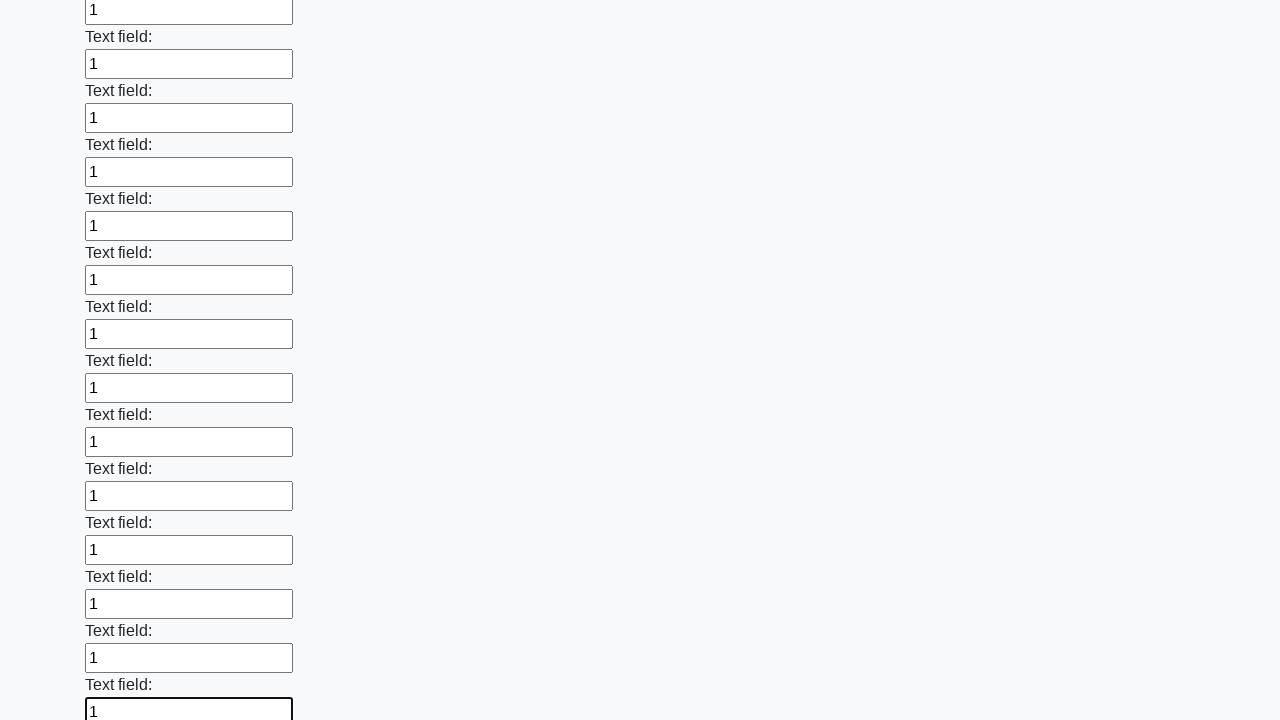

Filled input field with '1' on input >> nth=70
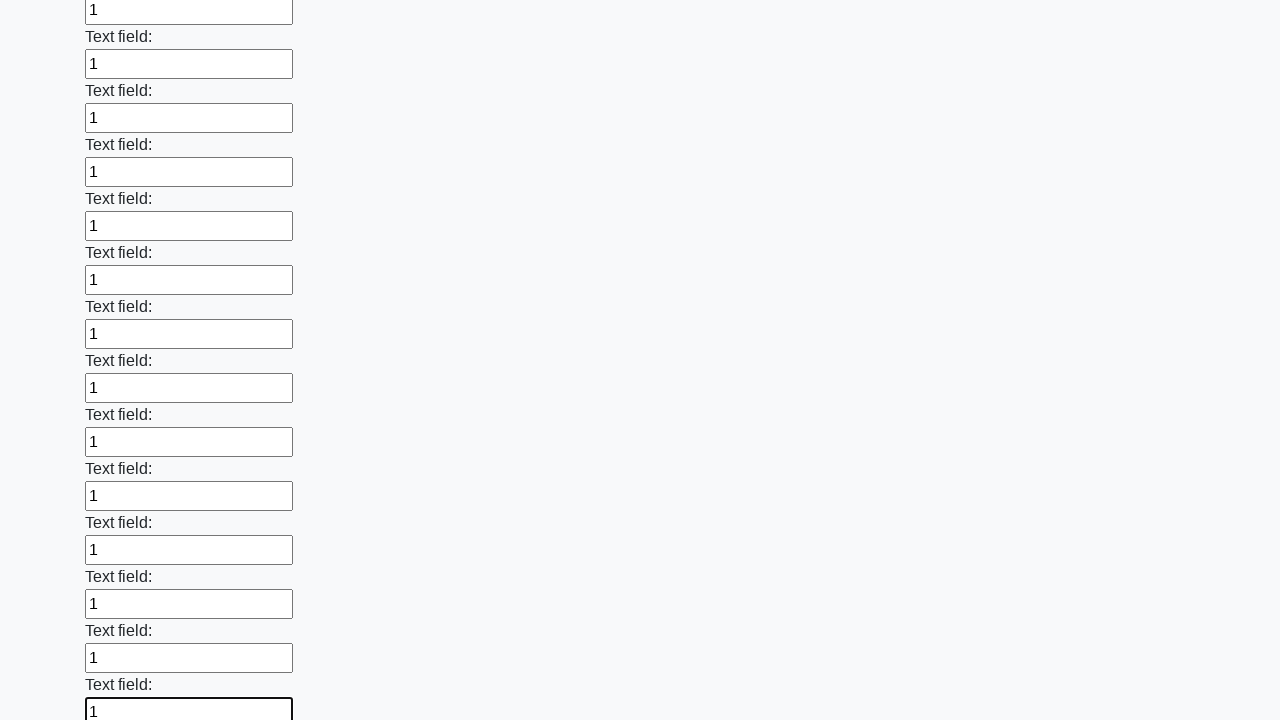

Filled input field with '1' on input >> nth=71
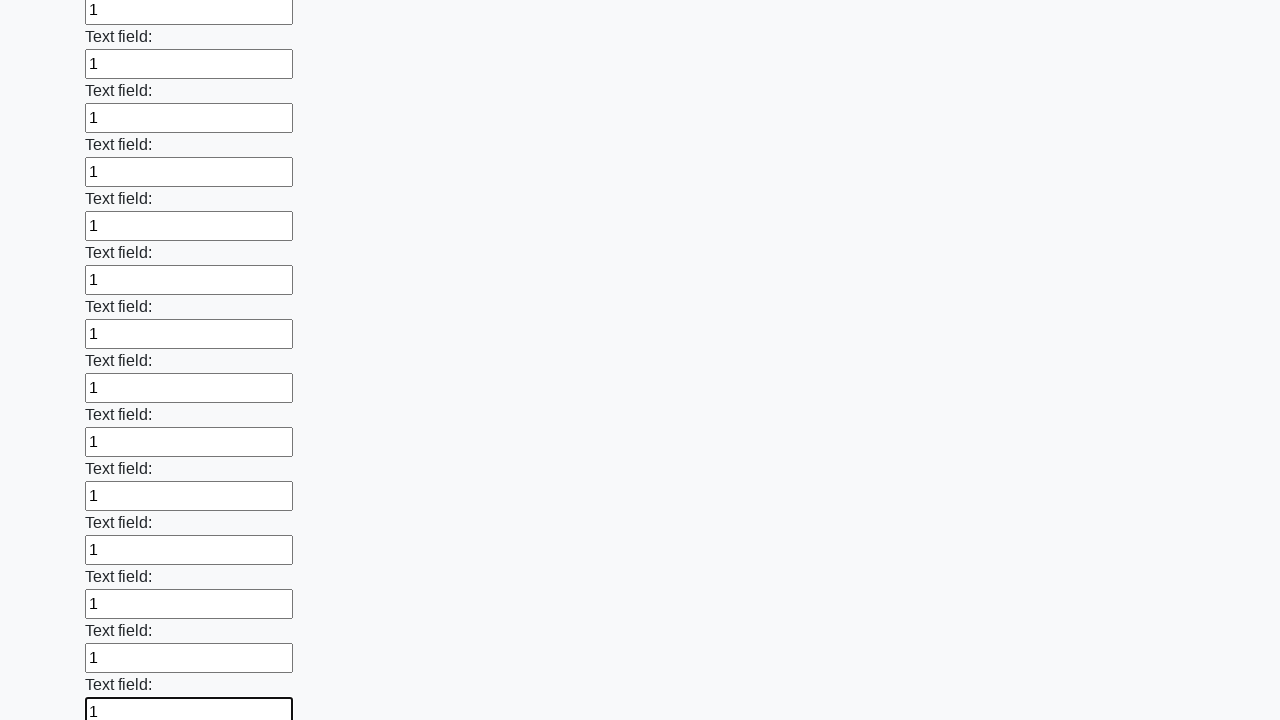

Filled input field with '1' on input >> nth=72
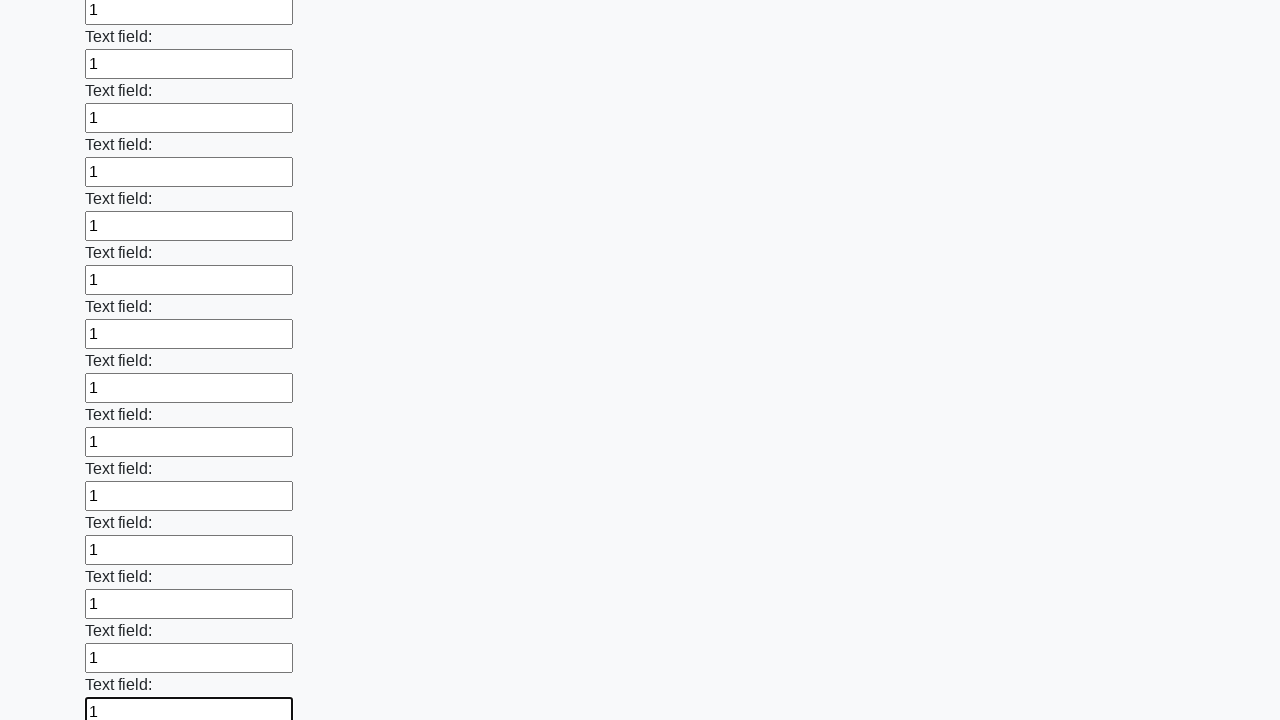

Filled input field with '1' on input >> nth=73
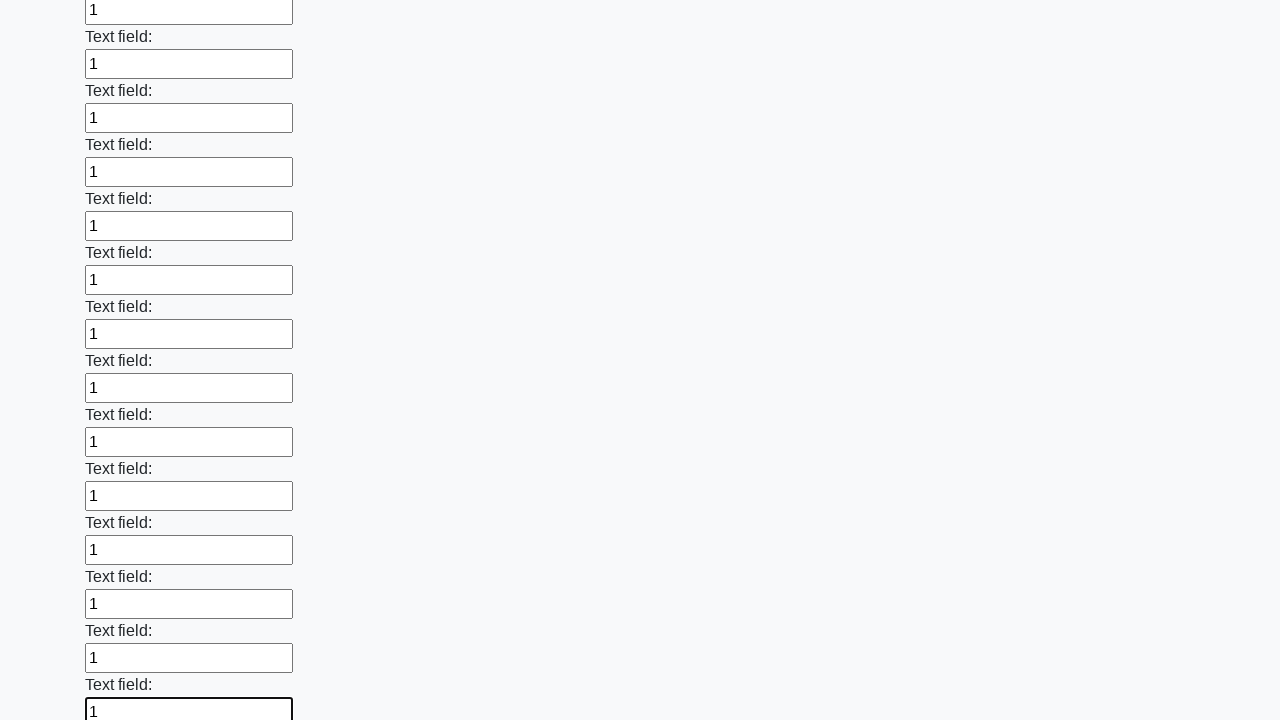

Filled input field with '1' on input >> nth=74
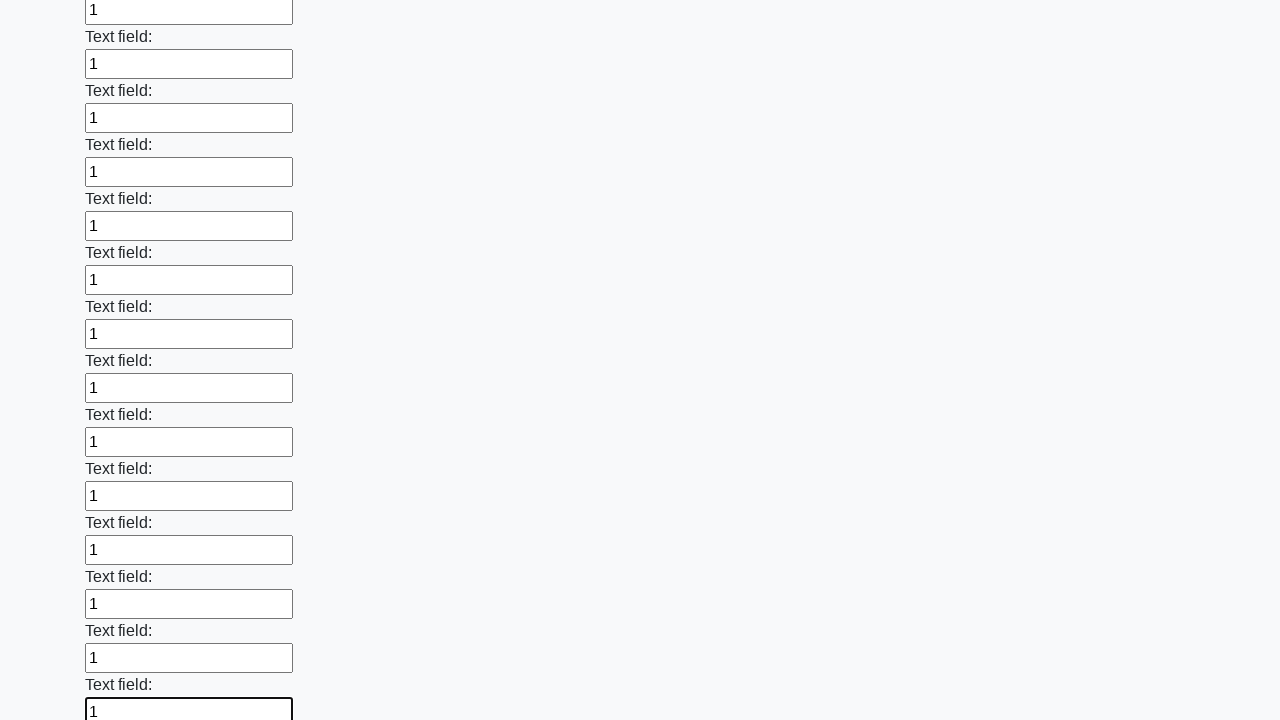

Filled input field with '1' on input >> nth=75
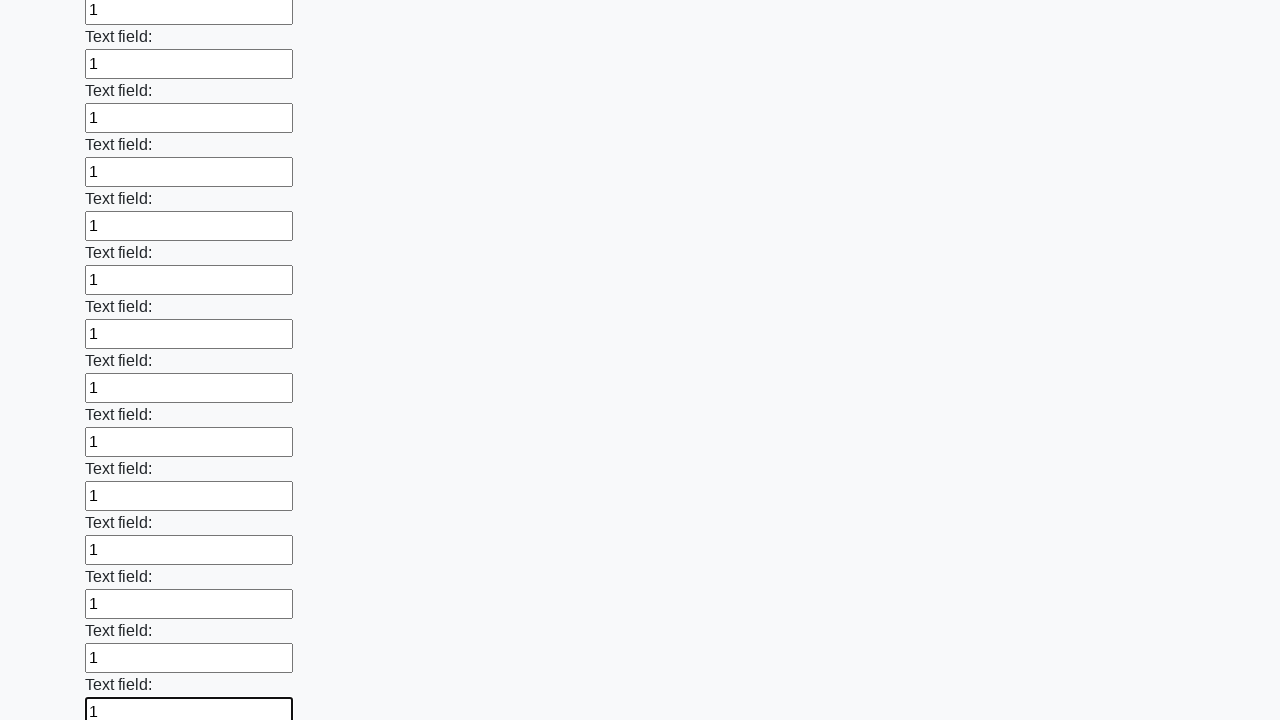

Filled input field with '1' on input >> nth=76
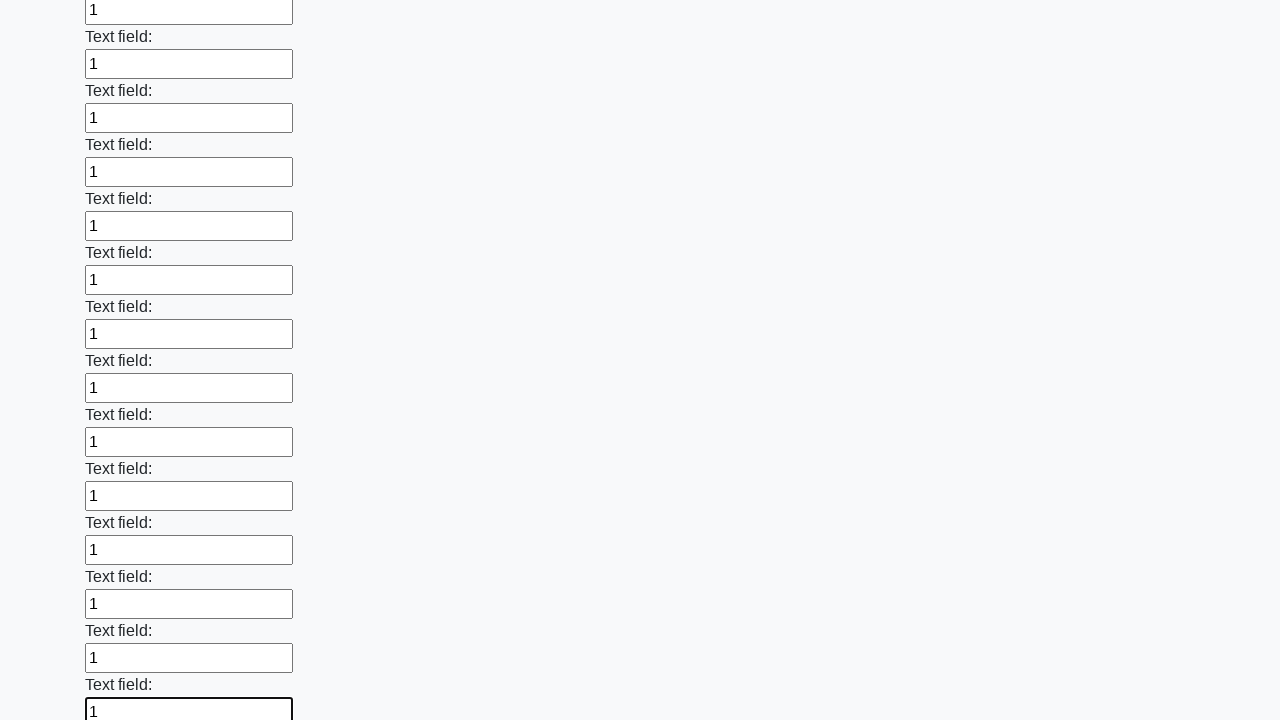

Filled input field with '1' on input >> nth=77
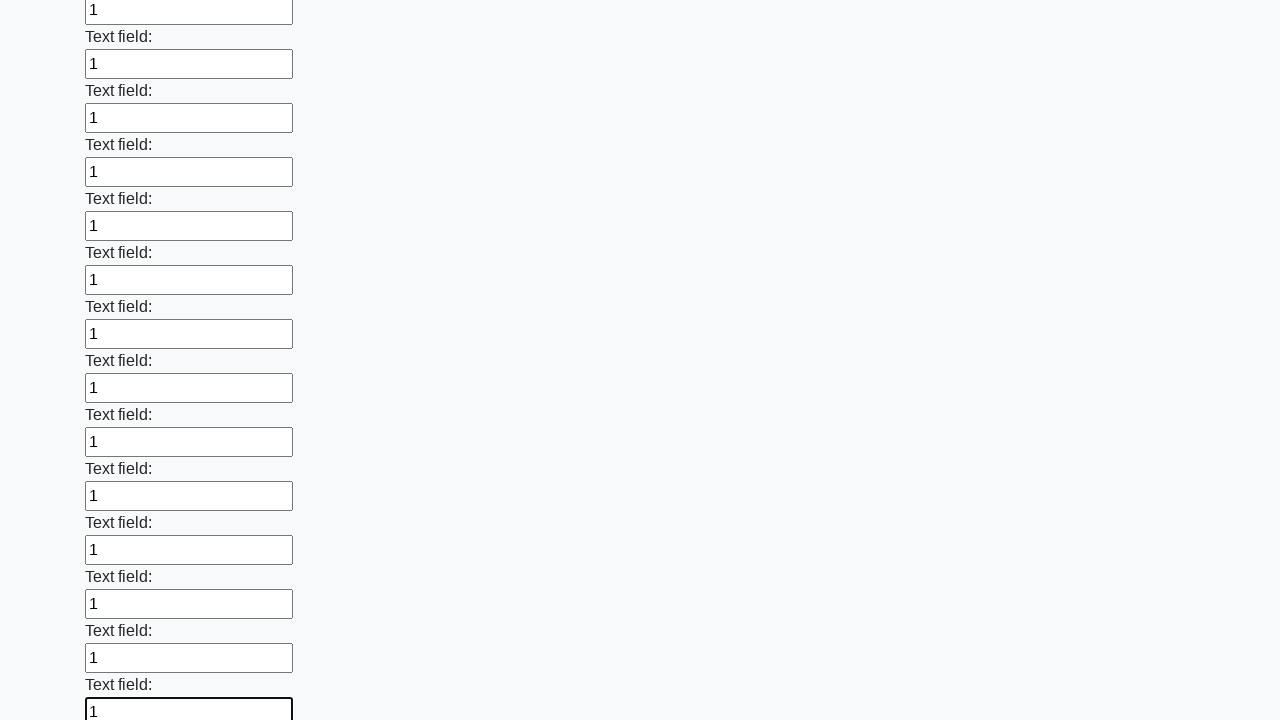

Filled input field with '1' on input >> nth=78
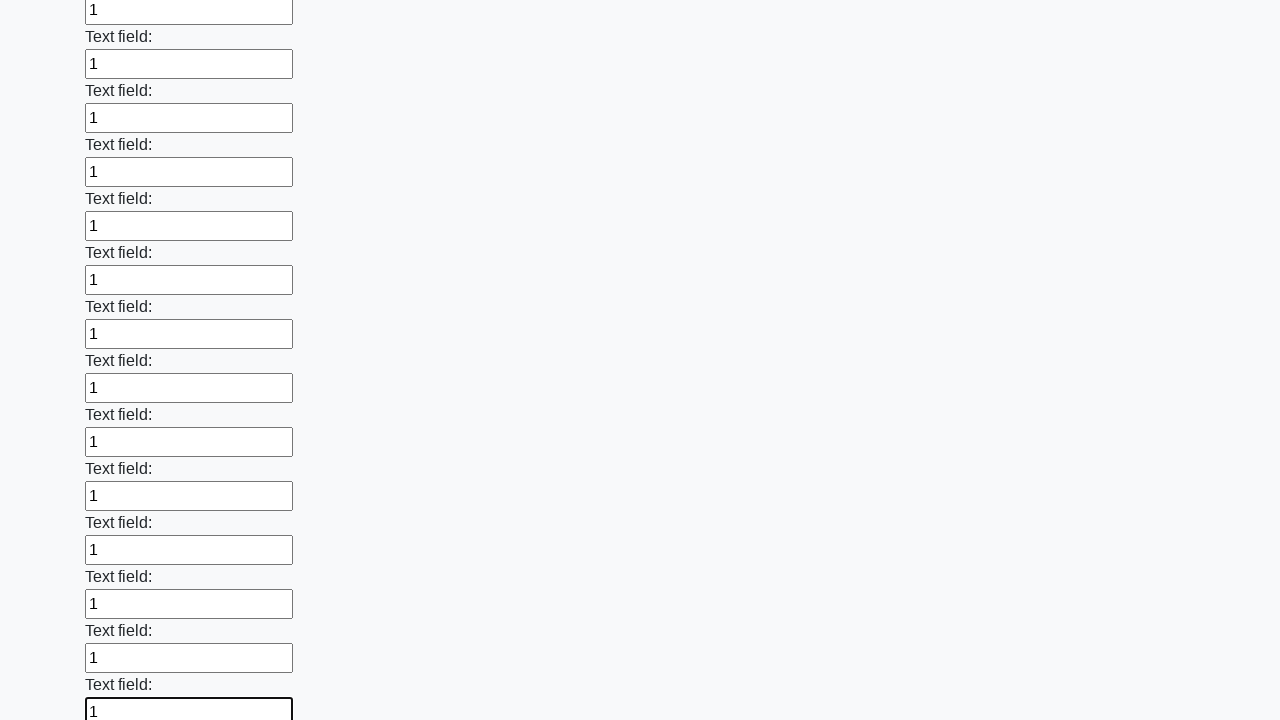

Filled input field with '1' on input >> nth=79
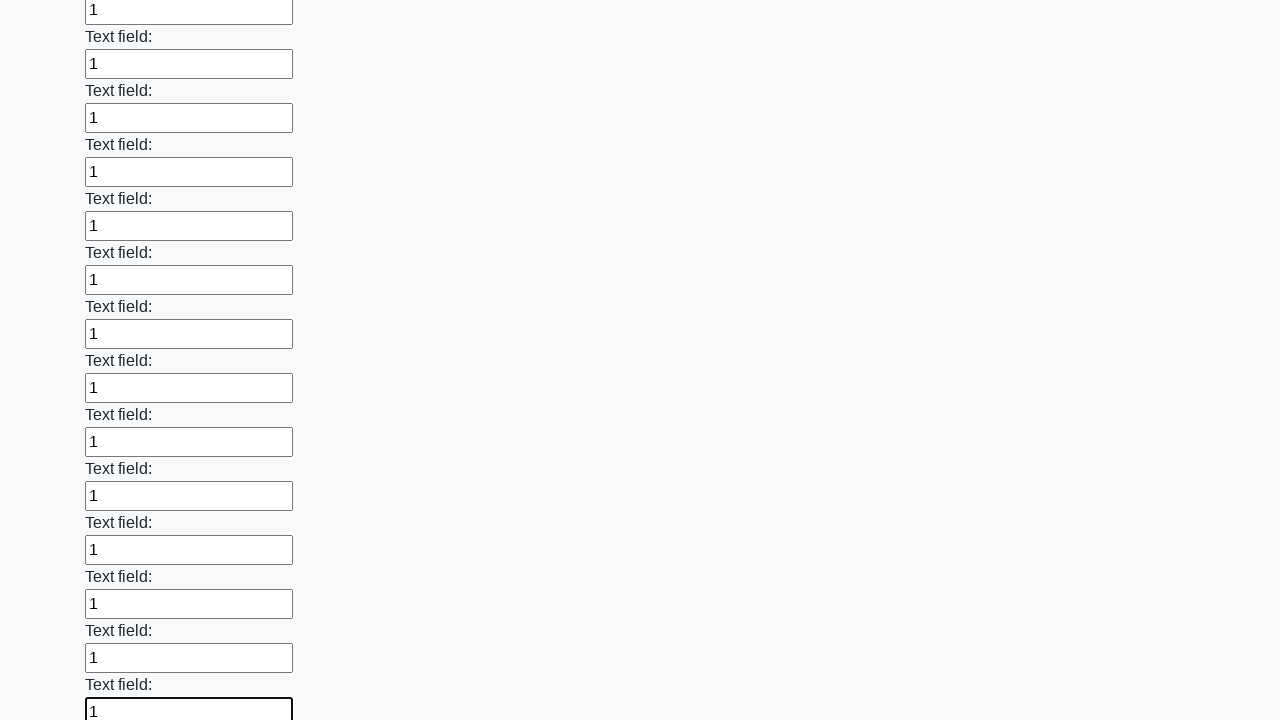

Filled input field with '1' on input >> nth=80
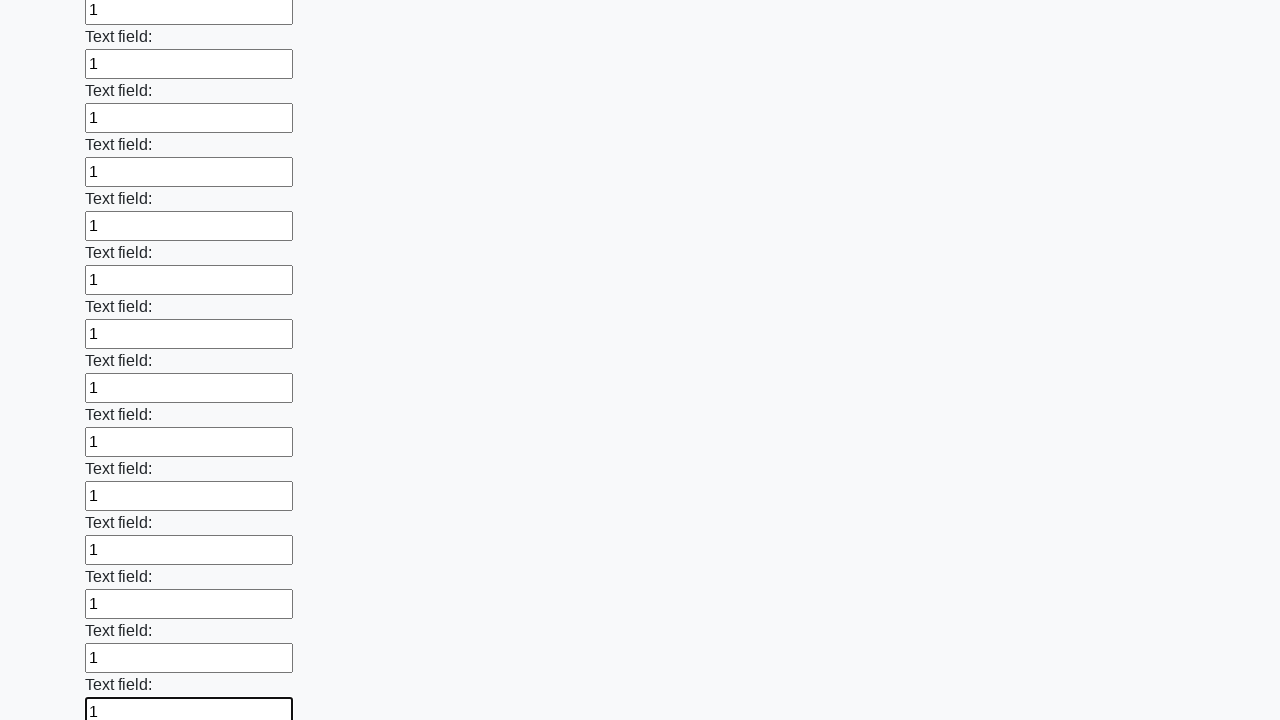

Filled input field with '1' on input >> nth=81
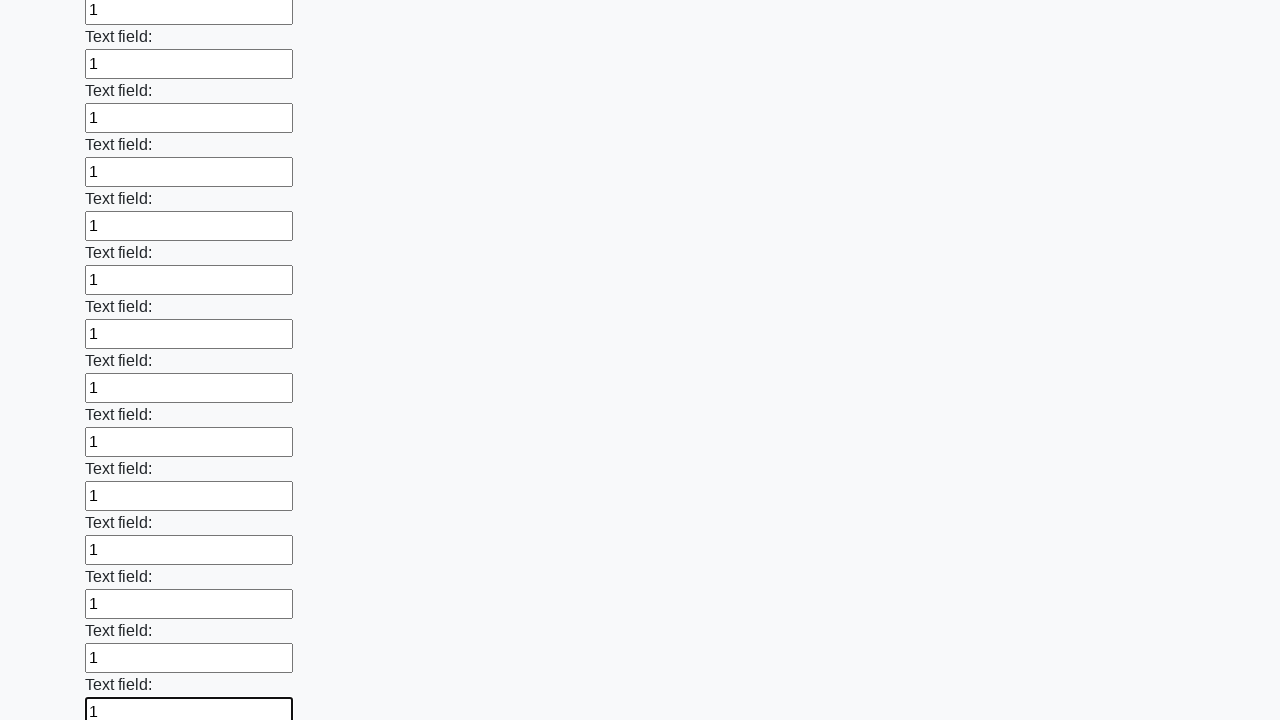

Filled input field with '1' on input >> nth=82
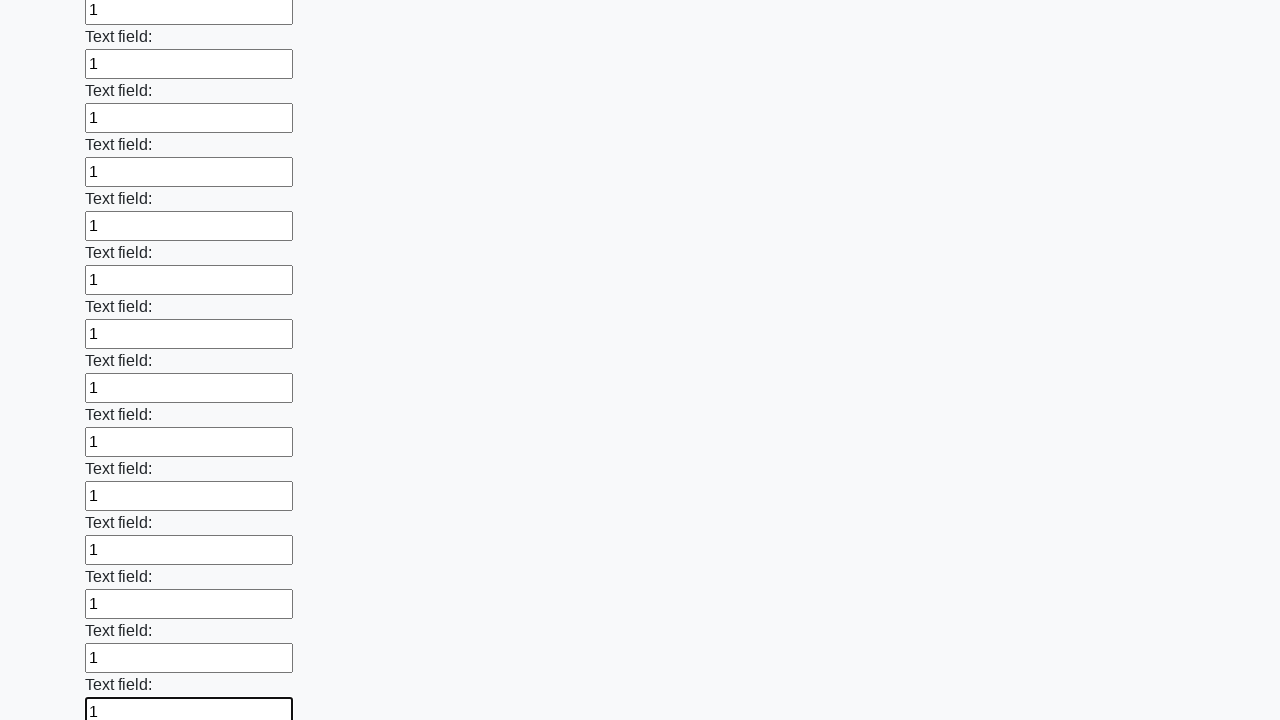

Filled input field with '1' on input >> nth=83
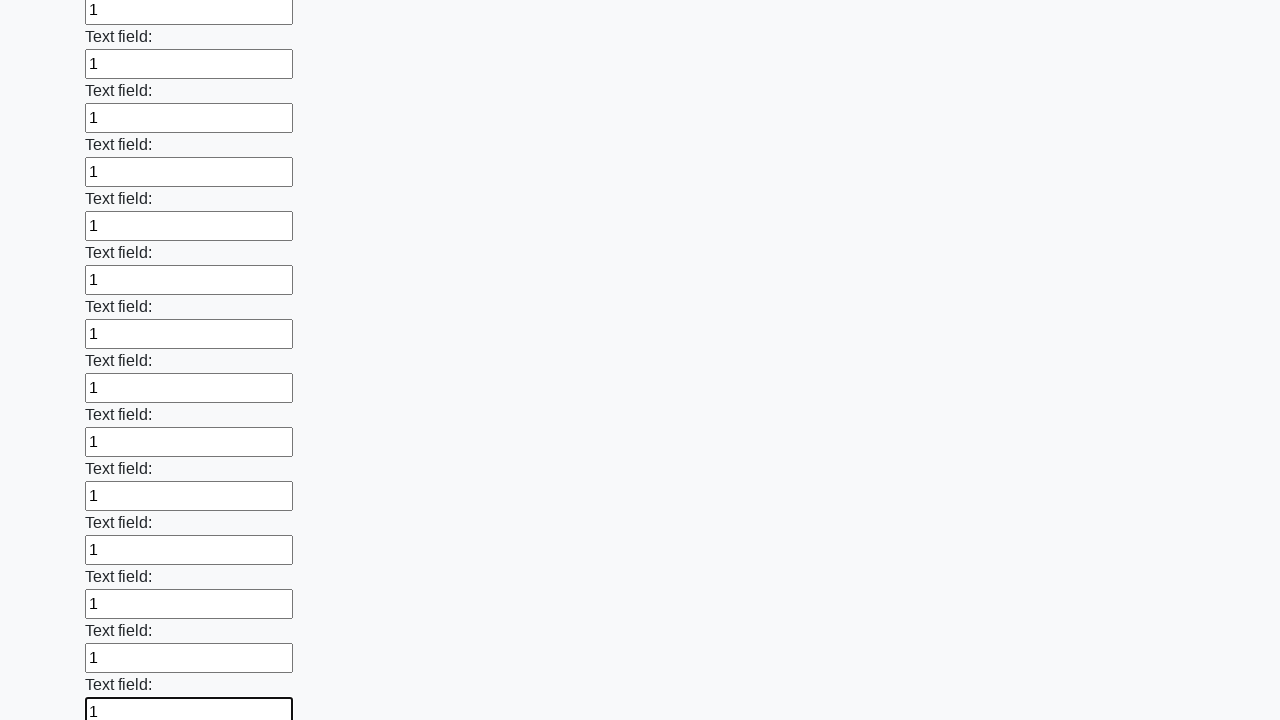

Filled input field with '1' on input >> nth=84
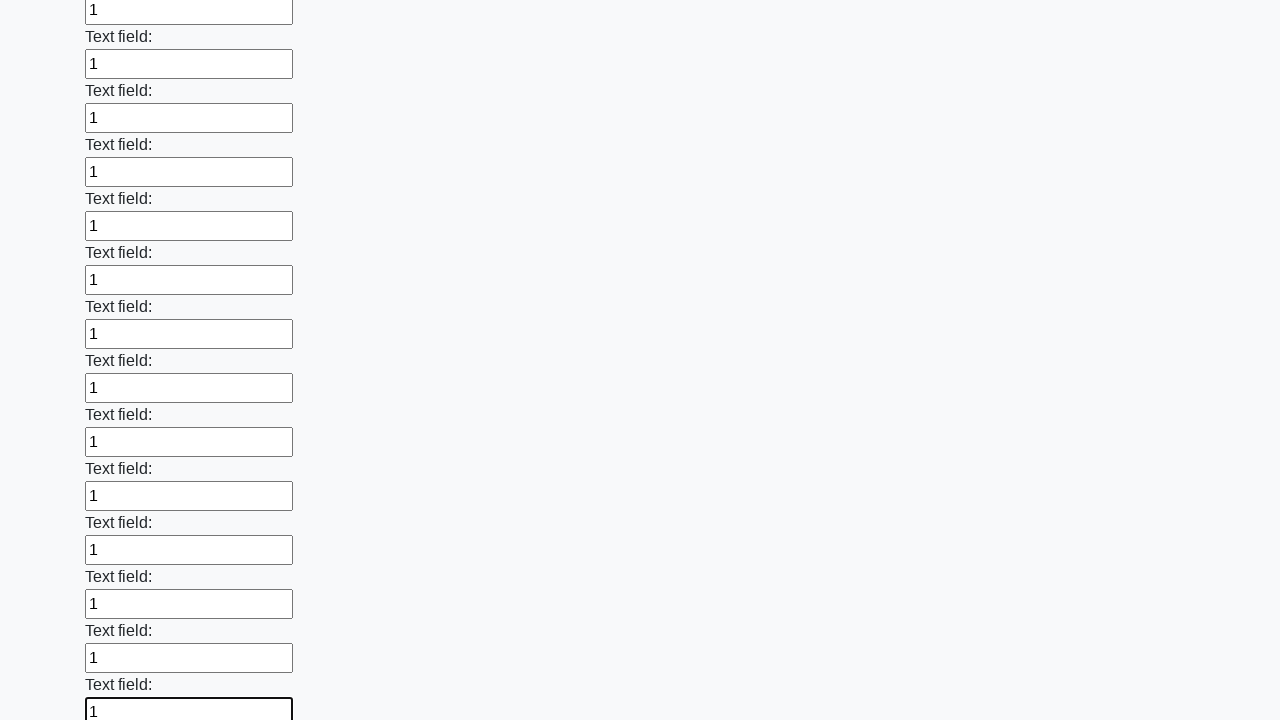

Filled input field with '1' on input >> nth=85
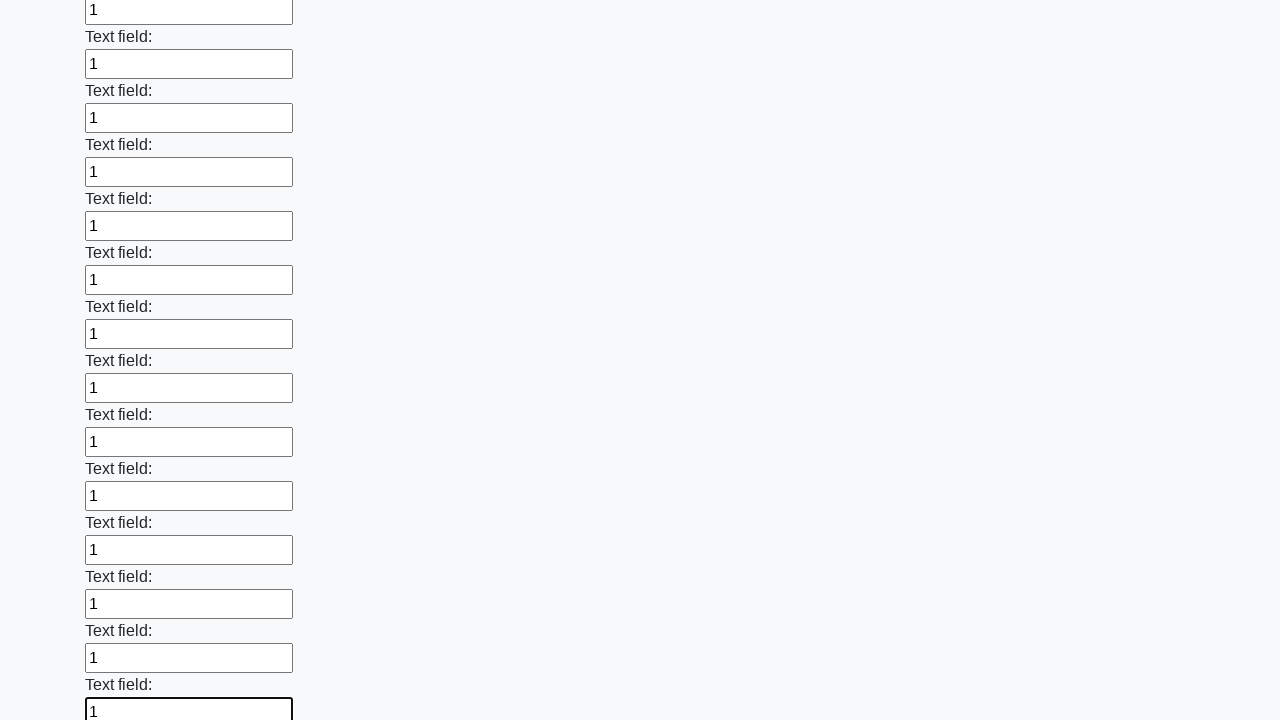

Filled input field with '1' on input >> nth=86
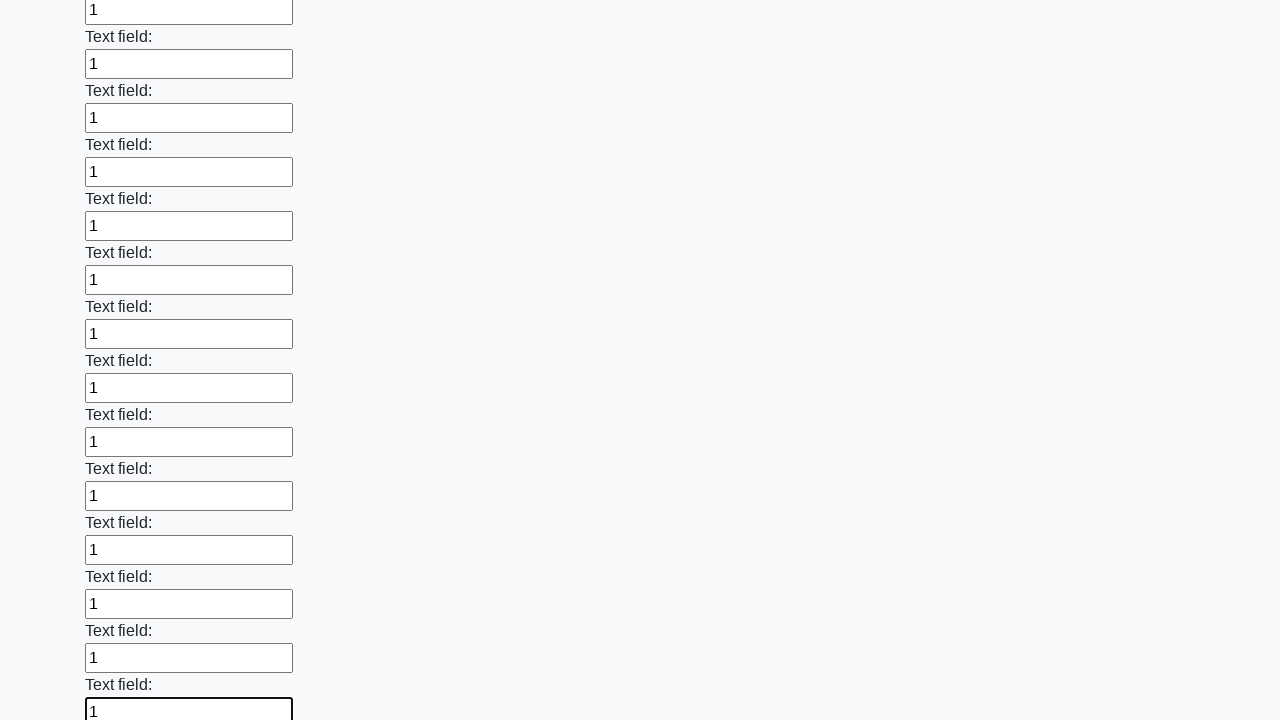

Filled input field with '1' on input >> nth=87
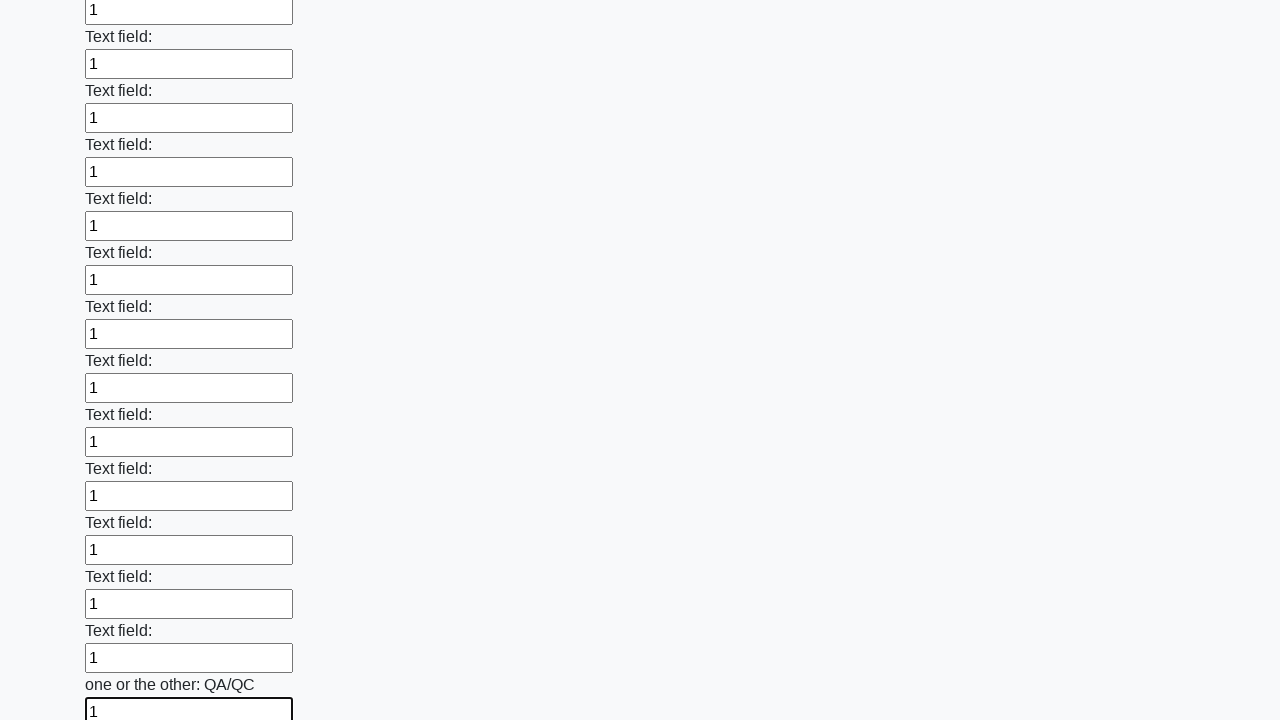

Filled input field with '1' on input >> nth=88
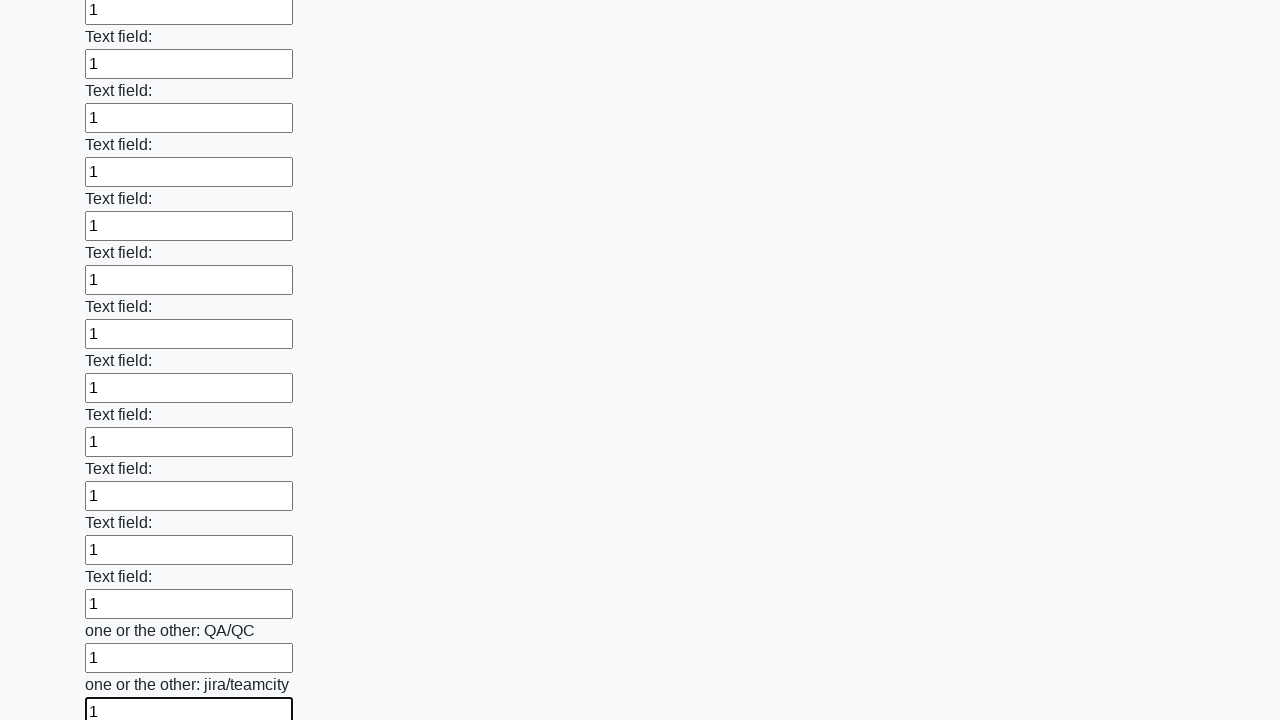

Filled input field with '1' on input >> nth=89
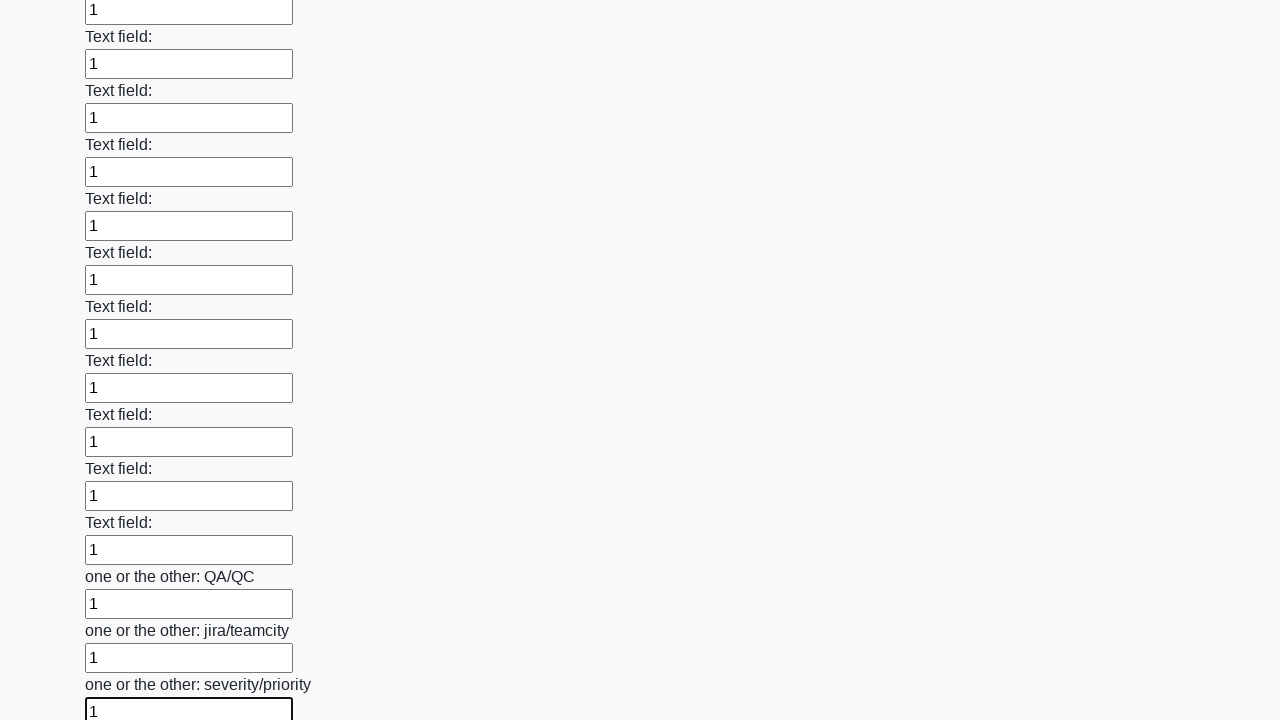

Filled input field with '1' on input >> nth=90
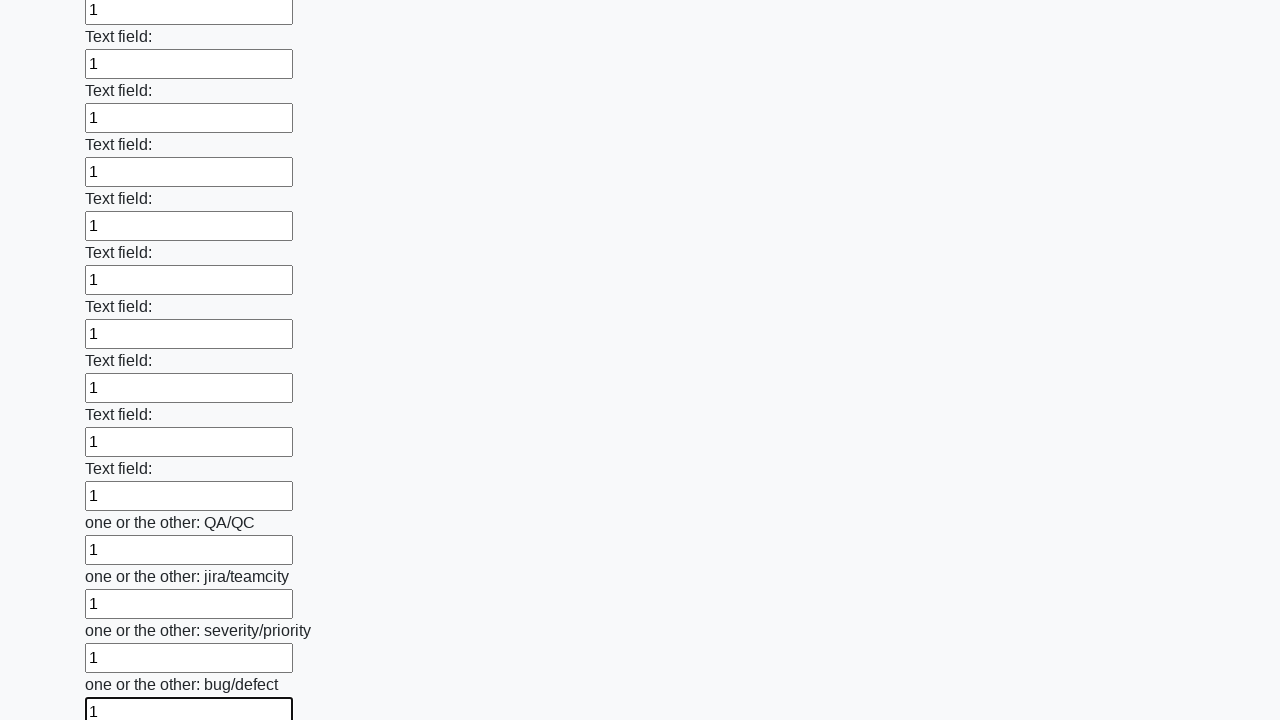

Filled input field with '1' on input >> nth=91
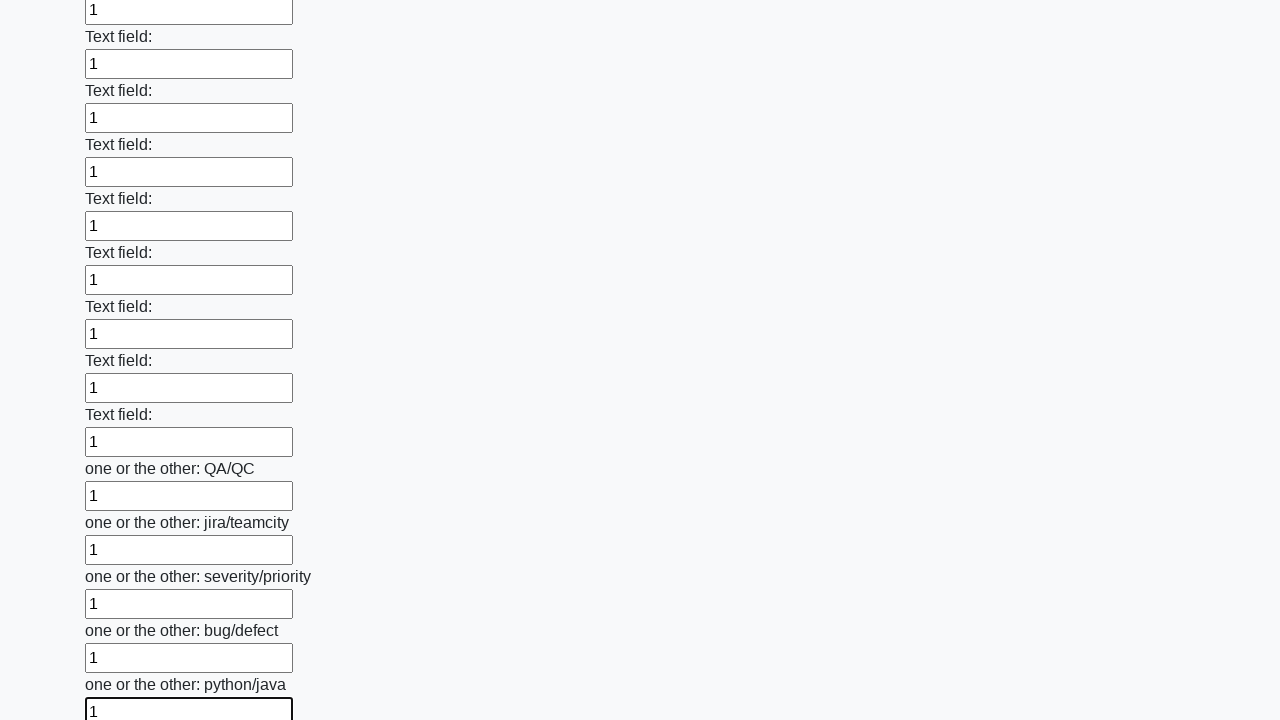

Filled input field with '1' on input >> nth=92
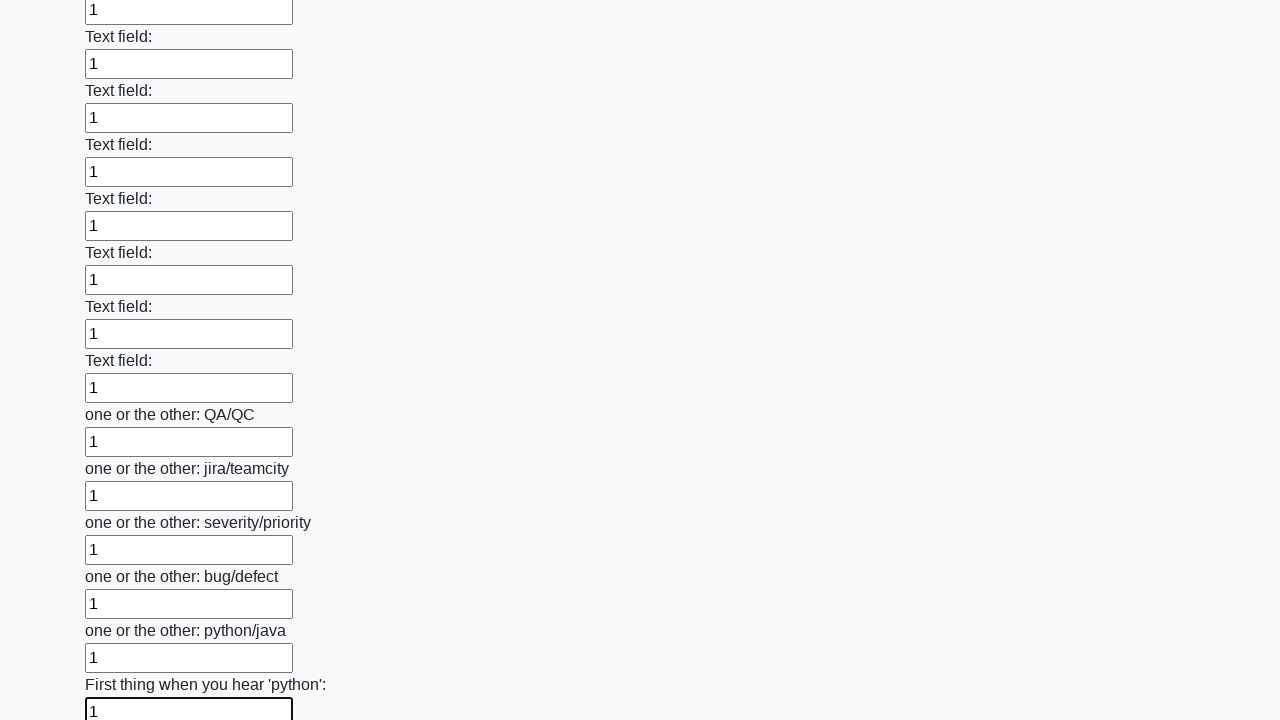

Filled input field with '1' on input >> nth=93
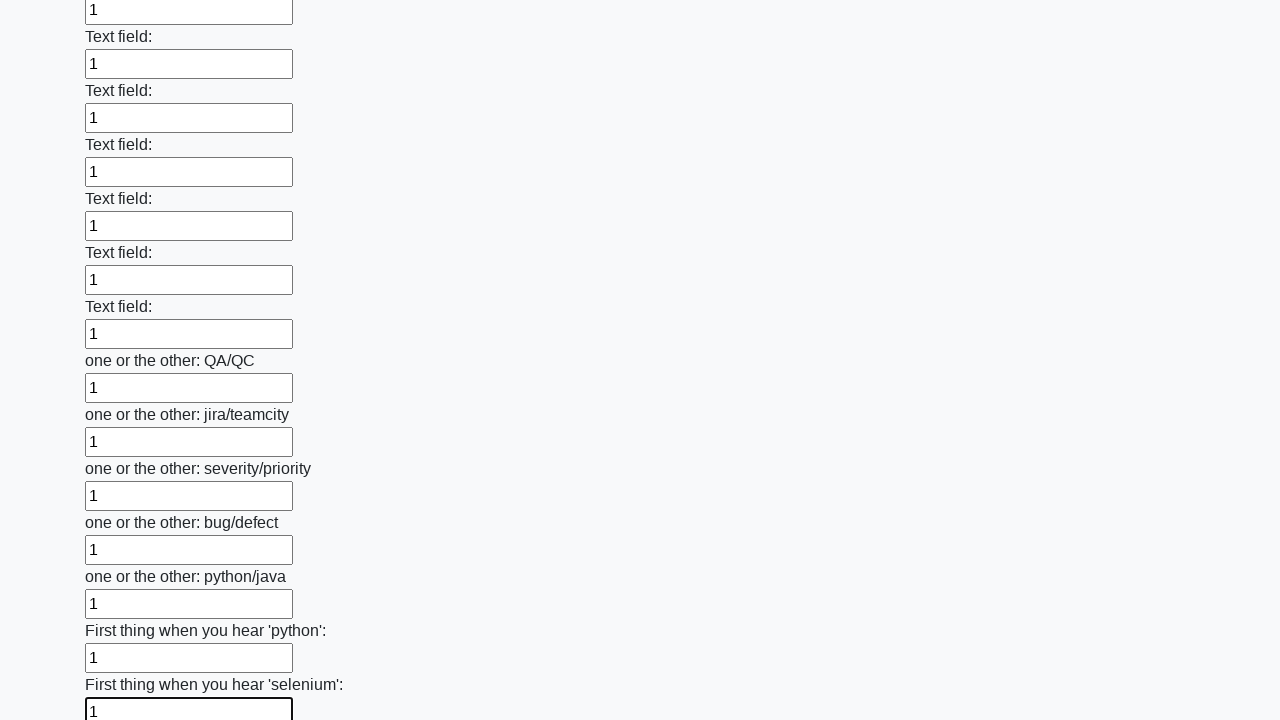

Filled input field with '1' on input >> nth=94
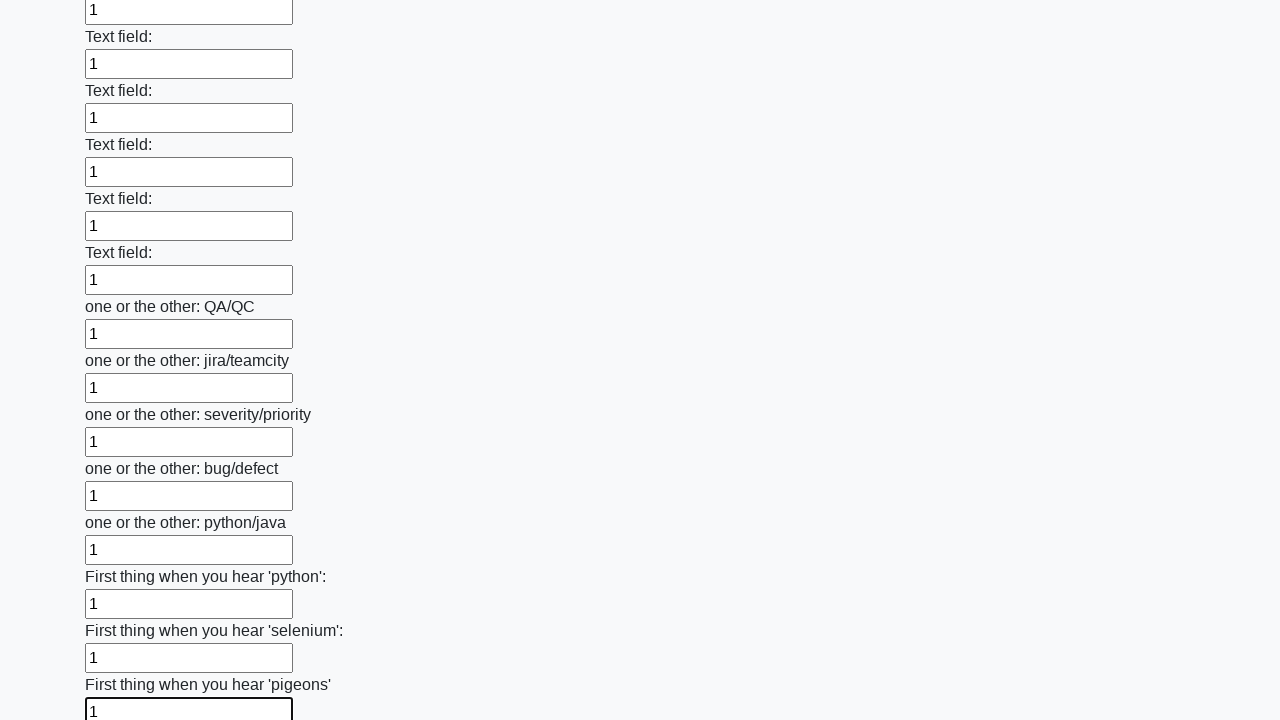

Filled input field with '1' on input >> nth=95
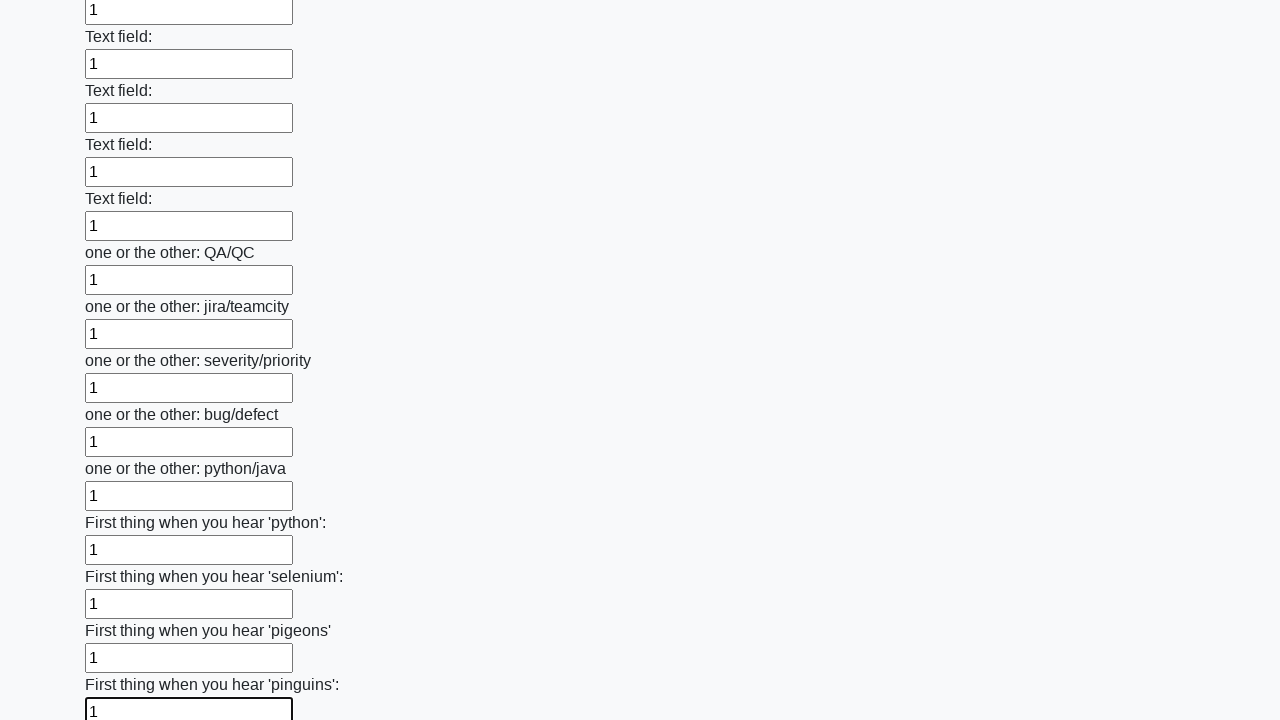

Filled input field with '1' on input >> nth=96
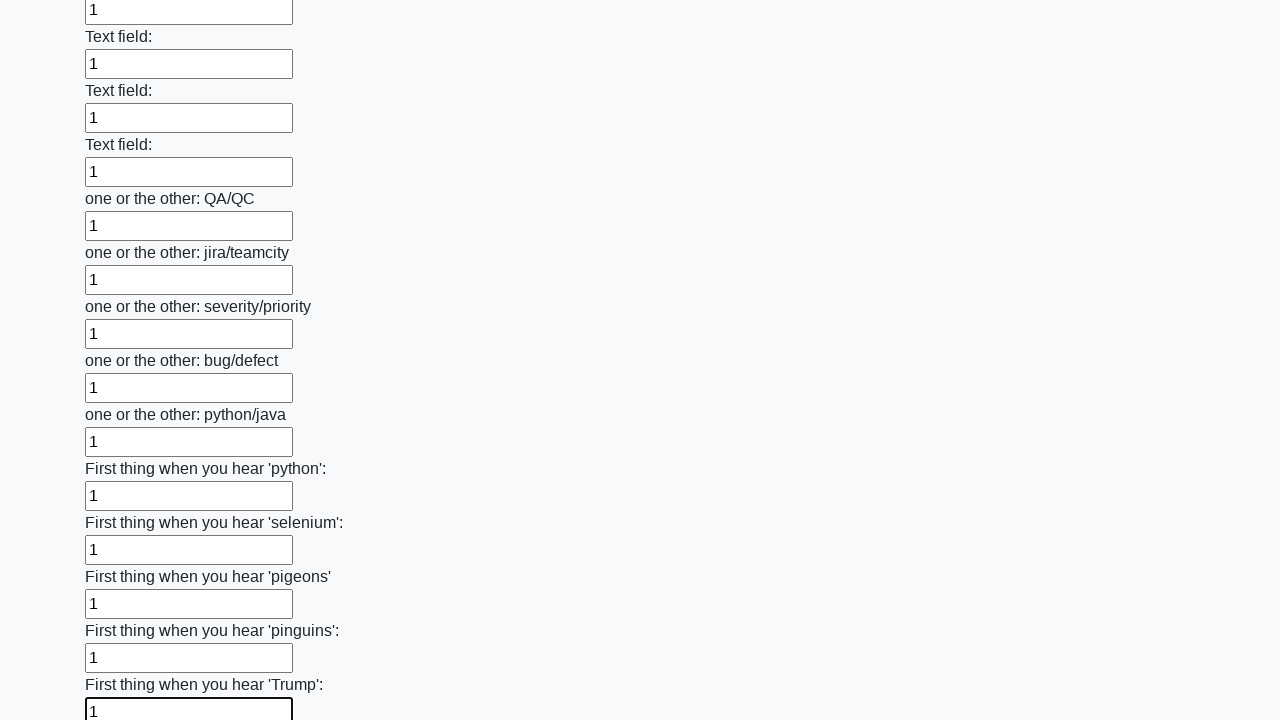

Filled input field with '1' on input >> nth=97
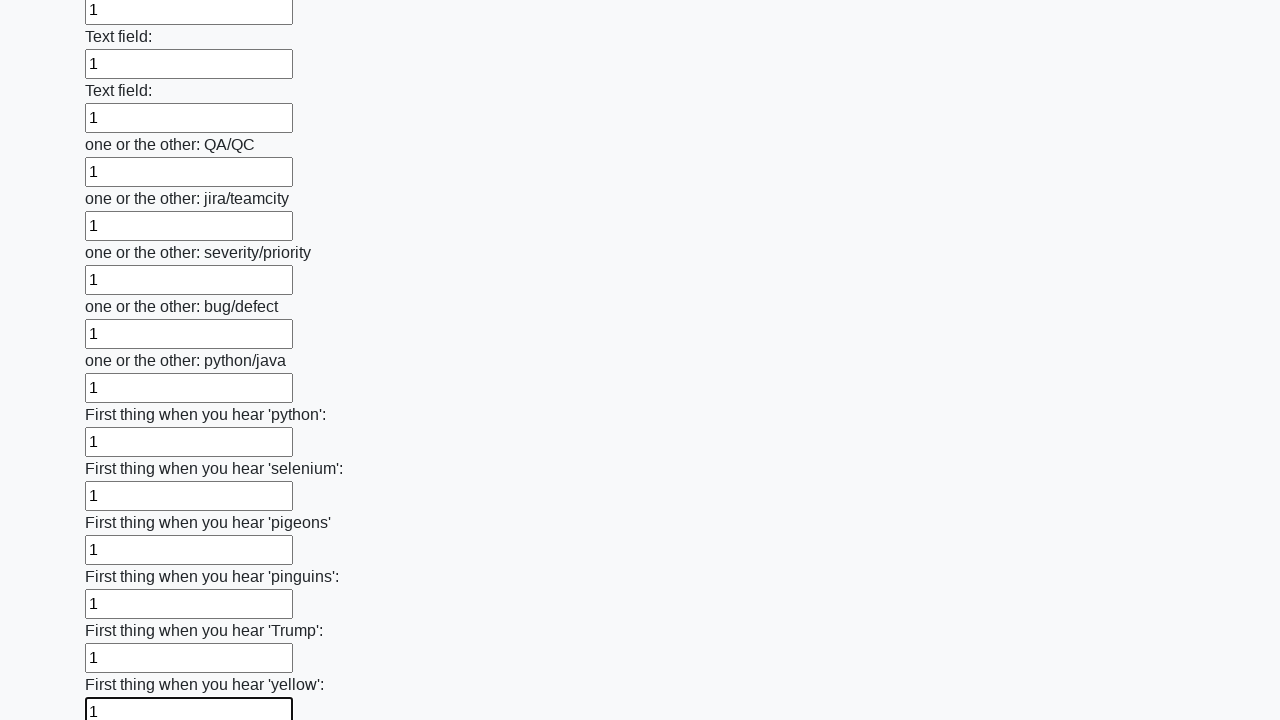

Filled input field with '1' on input >> nth=98
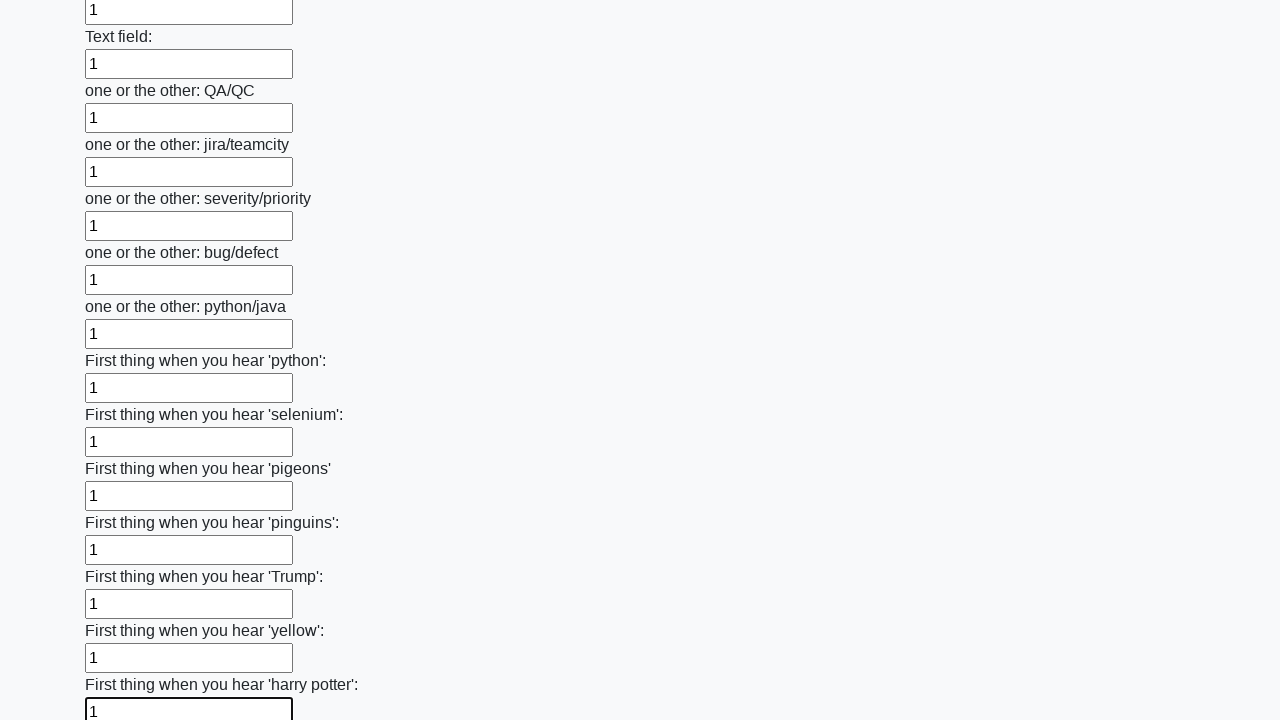

Filled input field with '1' on input >> nth=99
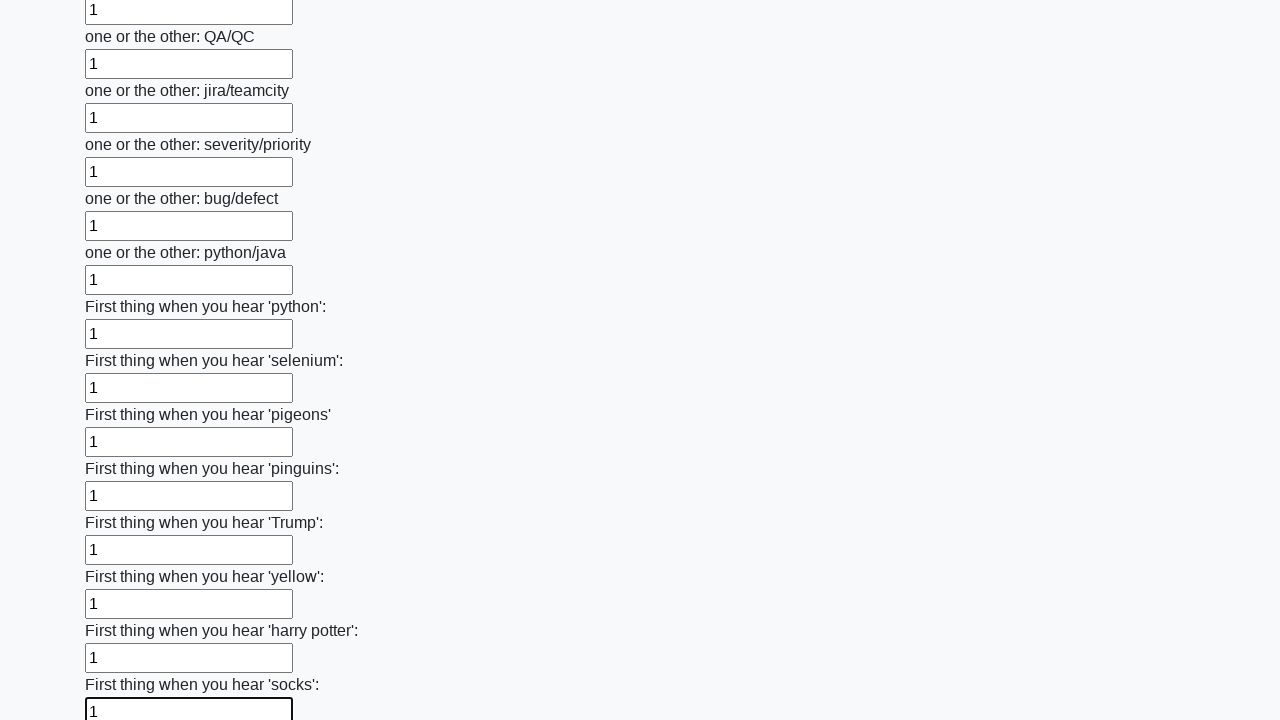

Clicked submit button at (123, 611) on button.btn
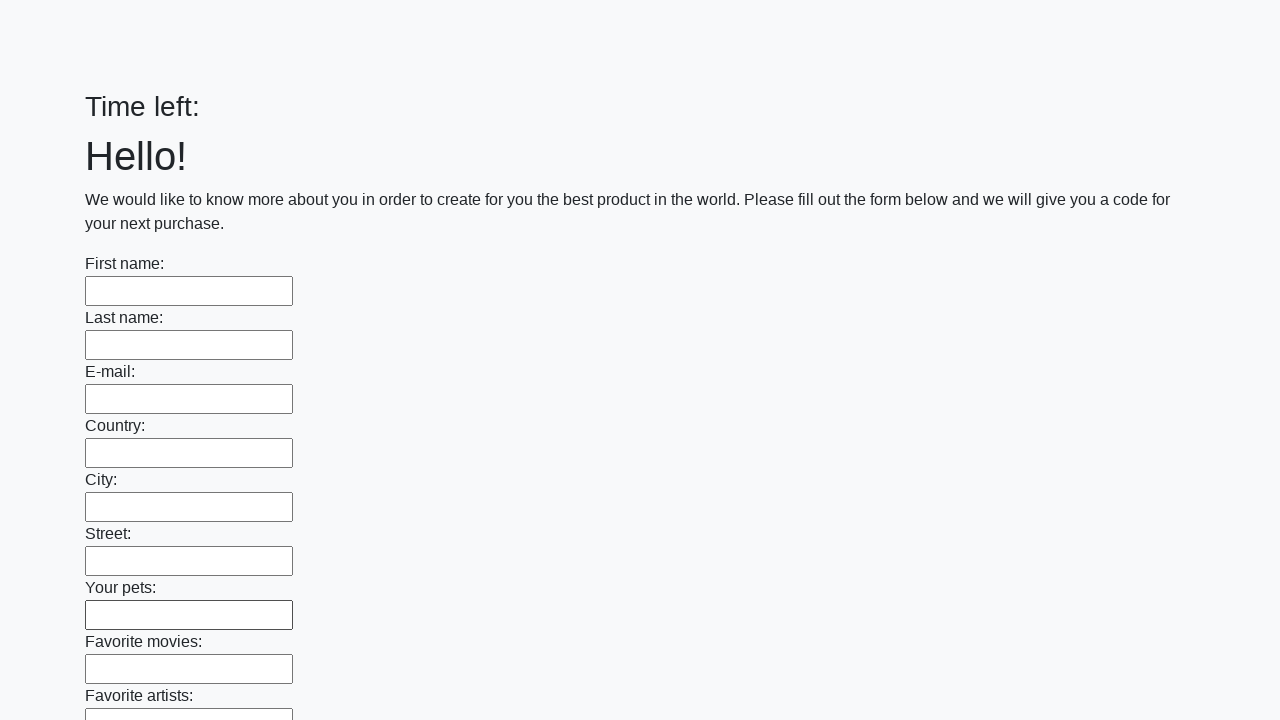

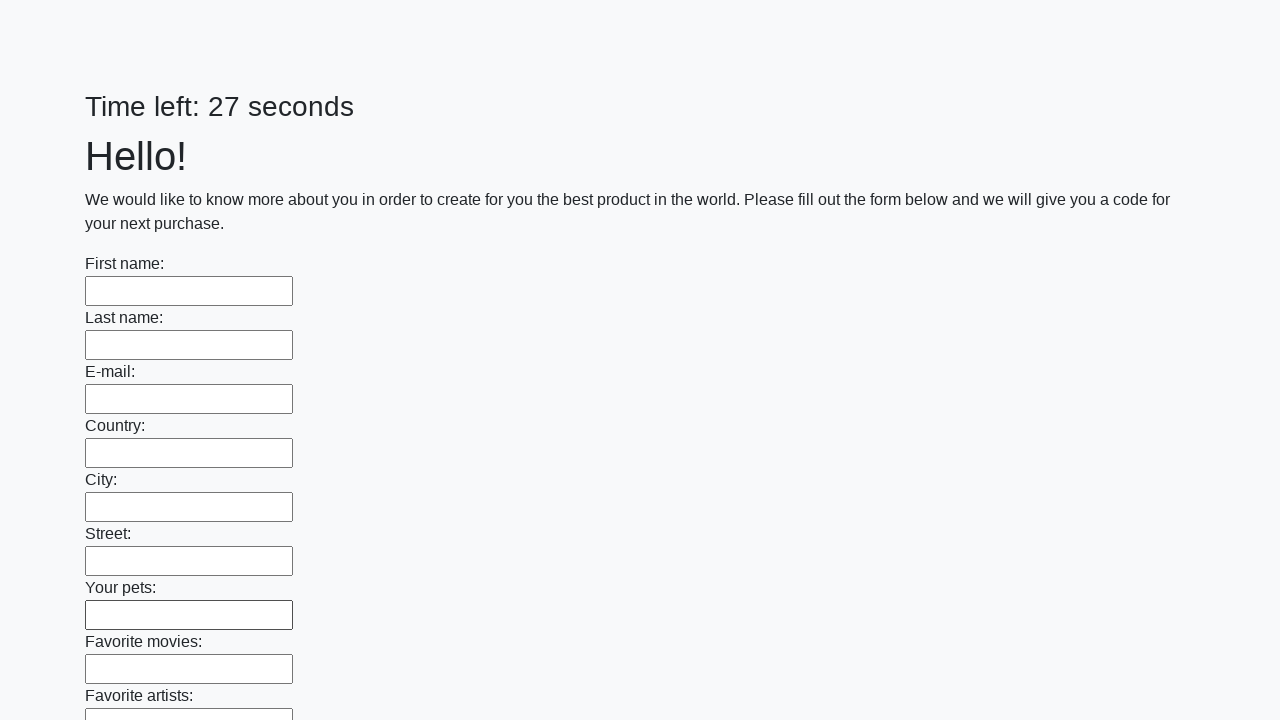